Reads and verifies the web table content by iterating through rows and columns

Starting URL: https://the-internet.herokuapp.com/challenging_dom

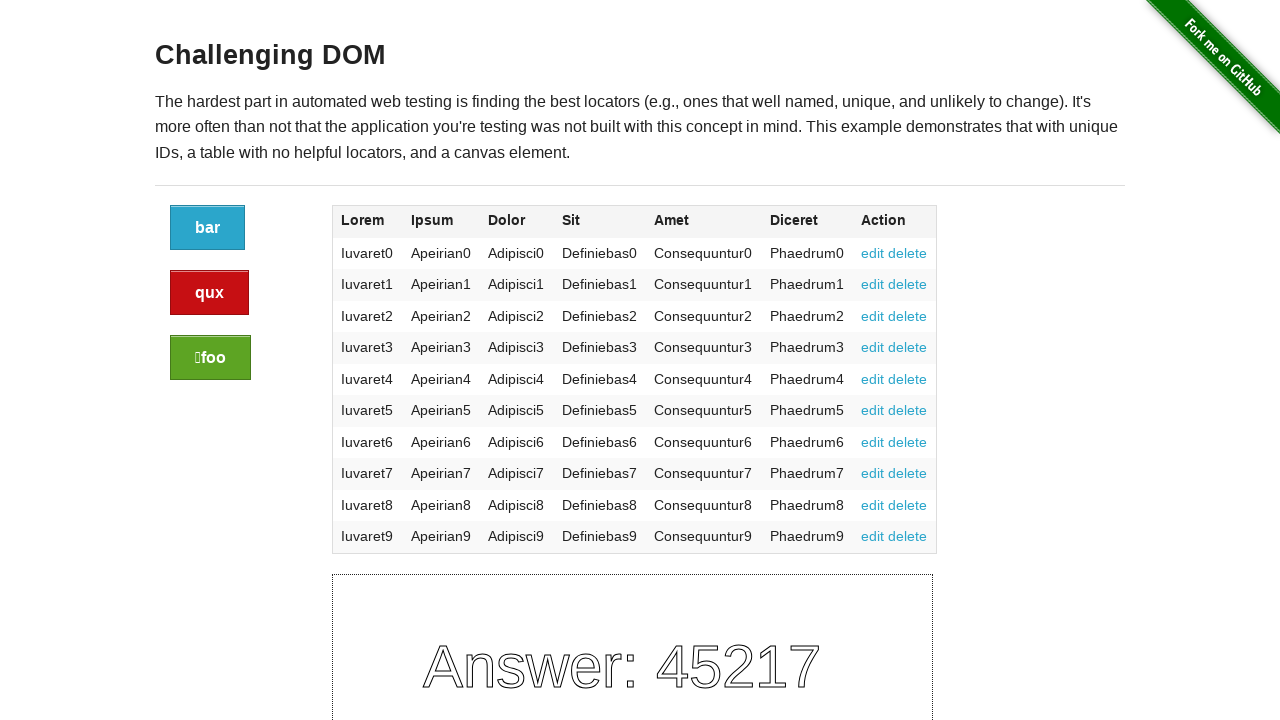

Navigated to the challenging DOM page
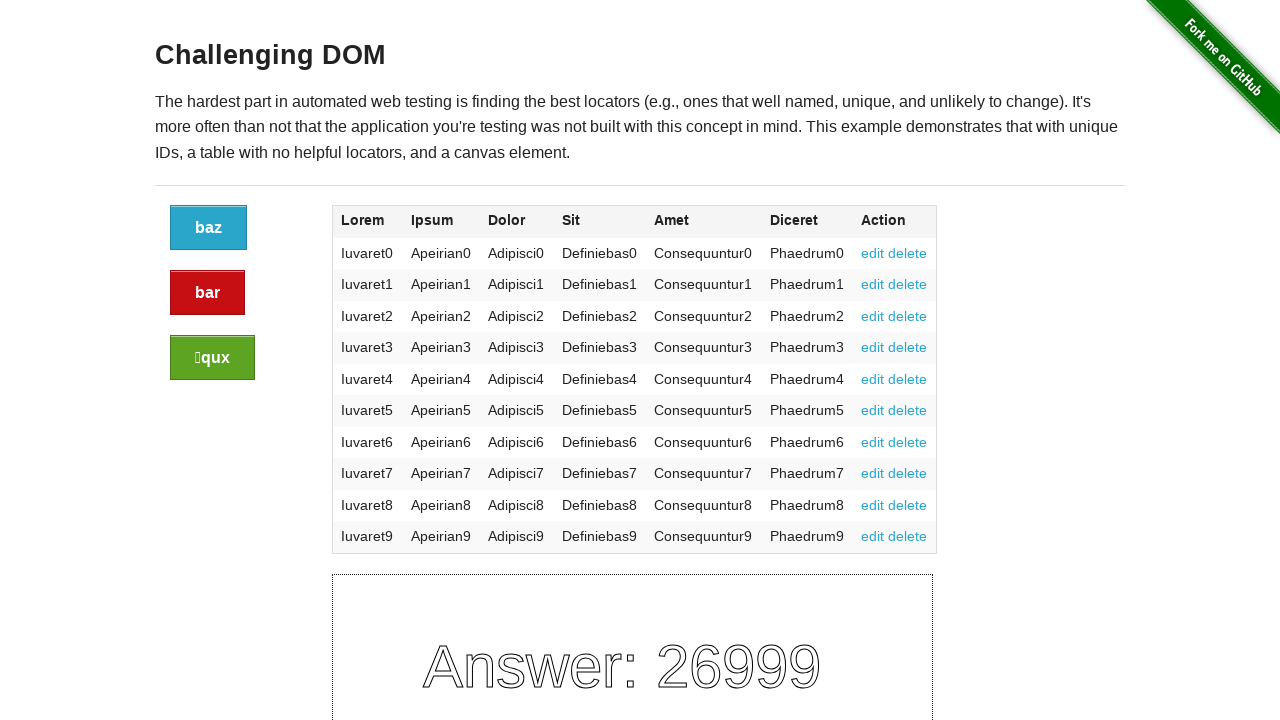

Located the web table element
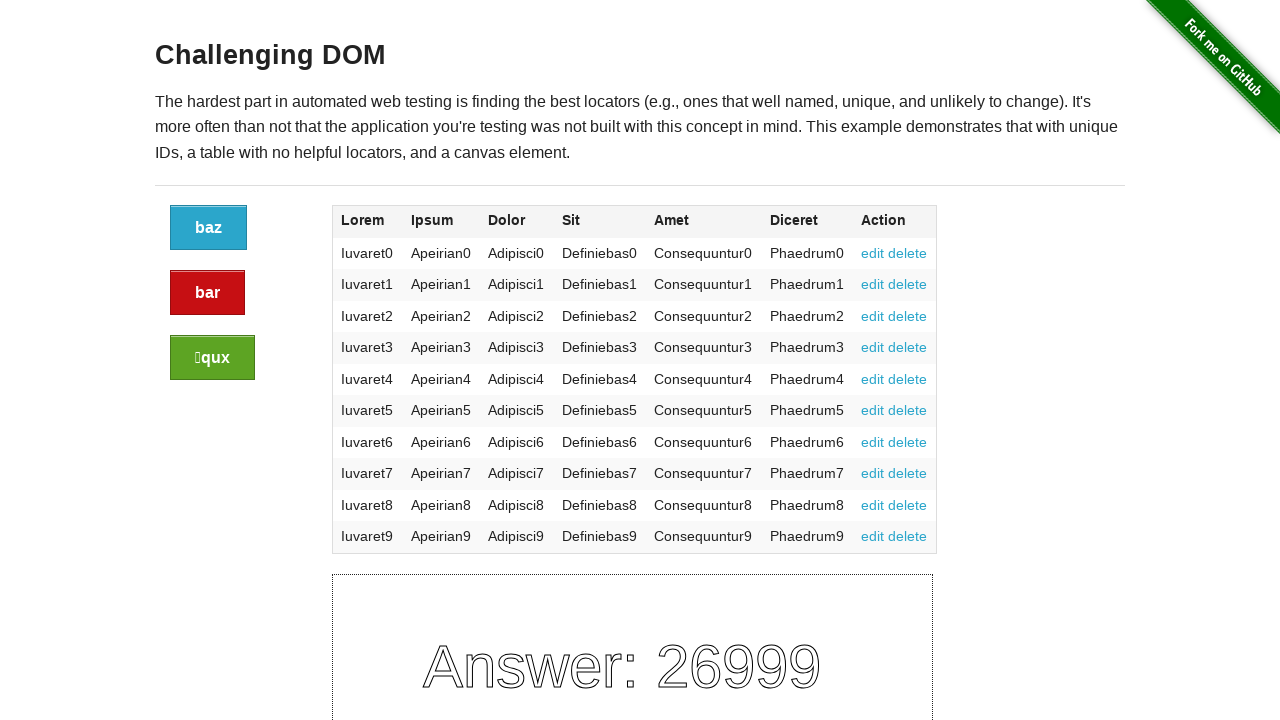

Retrieved all table rows (found 11 rows)
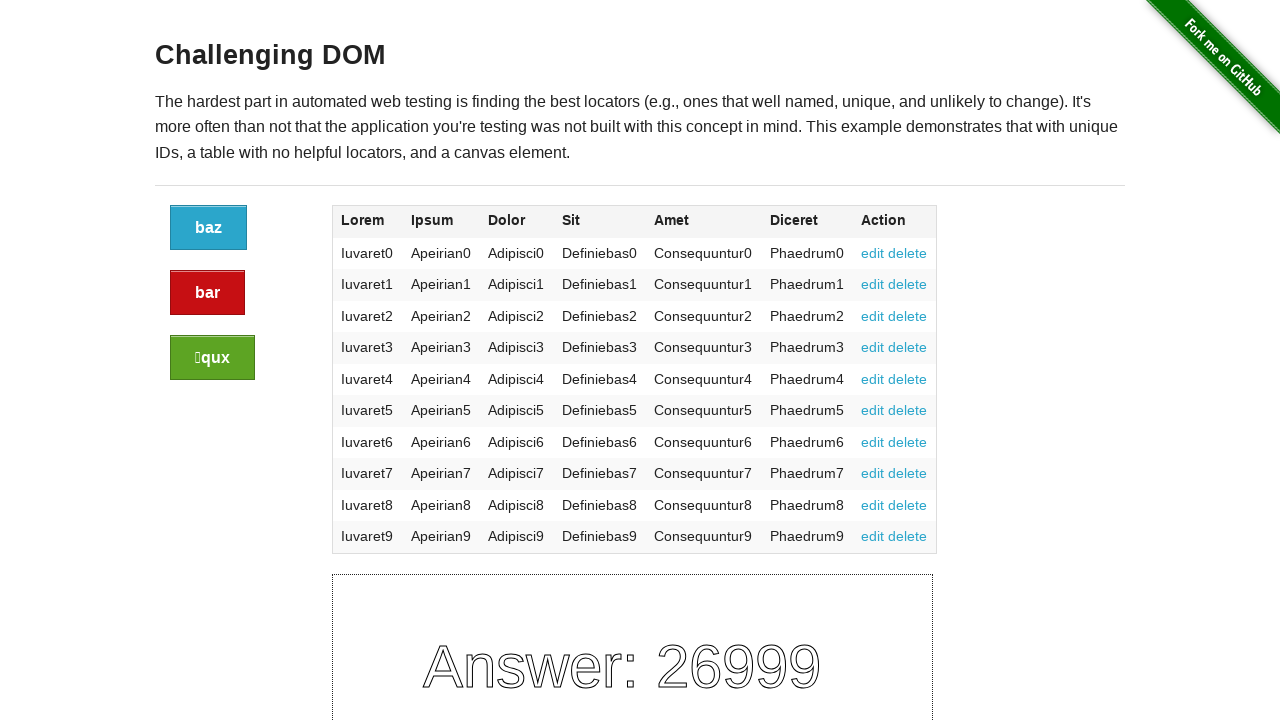

Processing row 2 with 7 columns
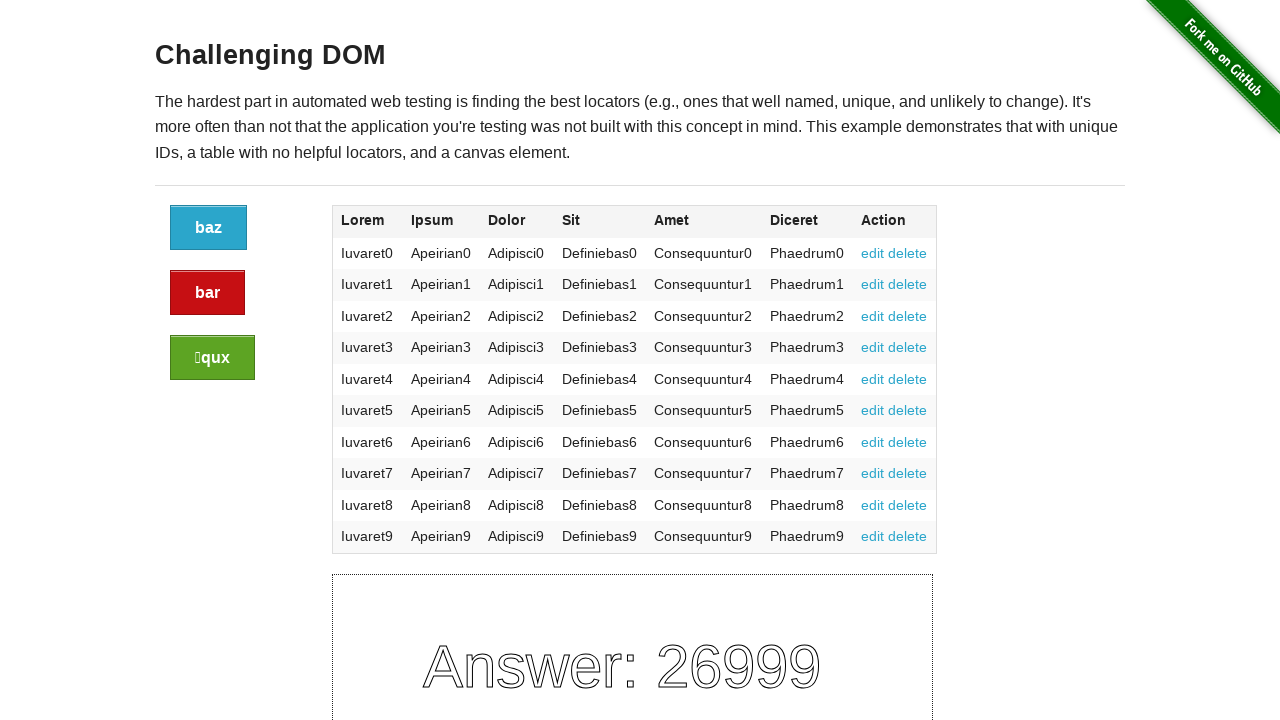

Verified cell content in row 2, column 1: 'Iuvaret0'
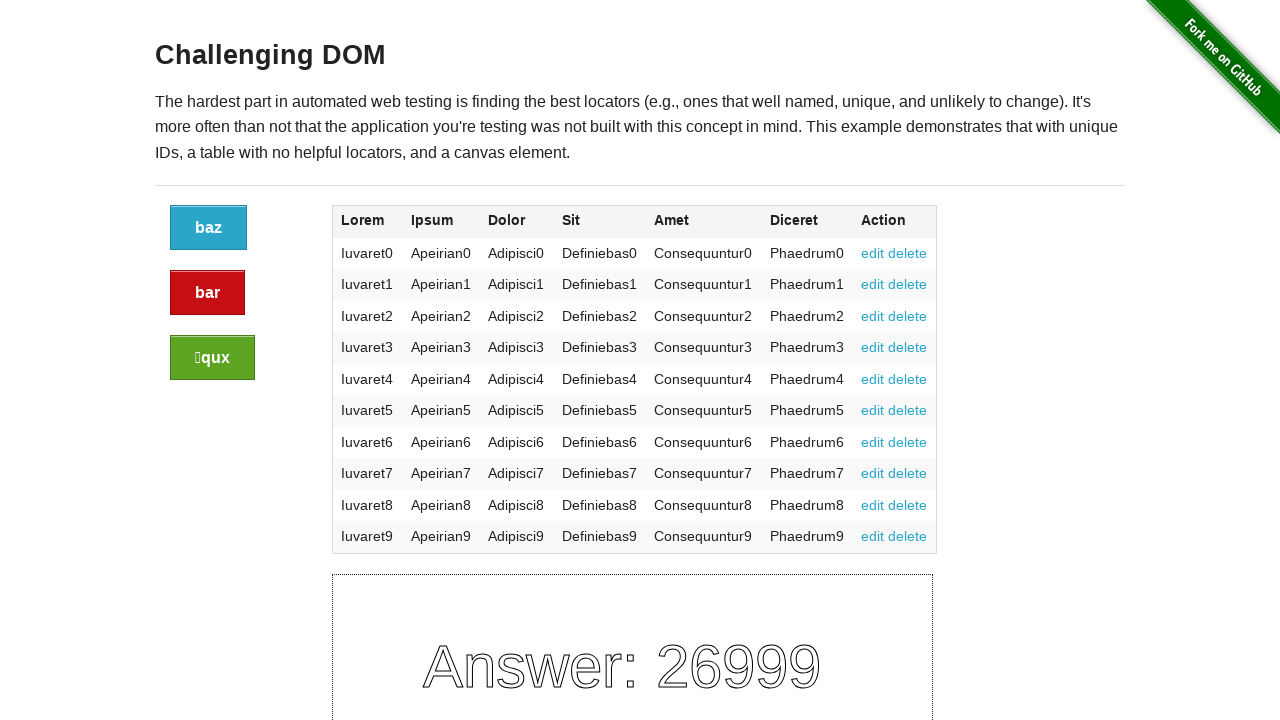

Verified cell content in row 2, column 2: 'Apeirian0'
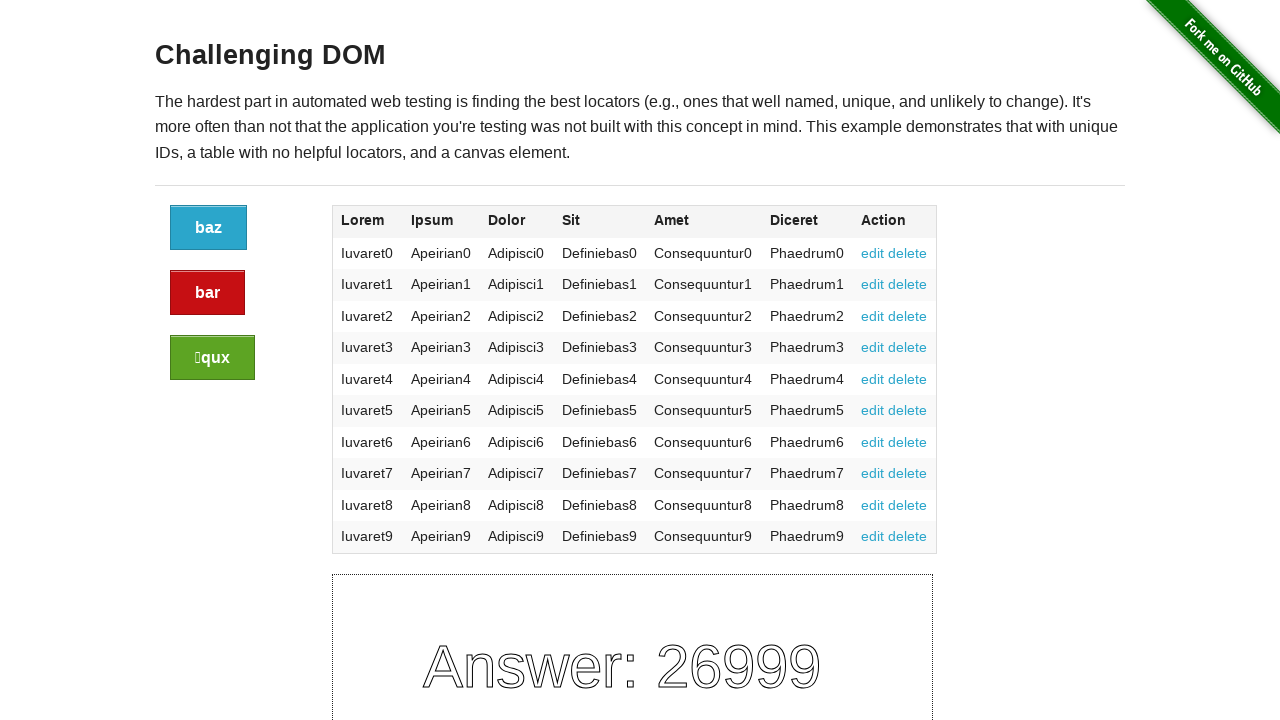

Verified cell content in row 2, column 3: 'Adipisci0'
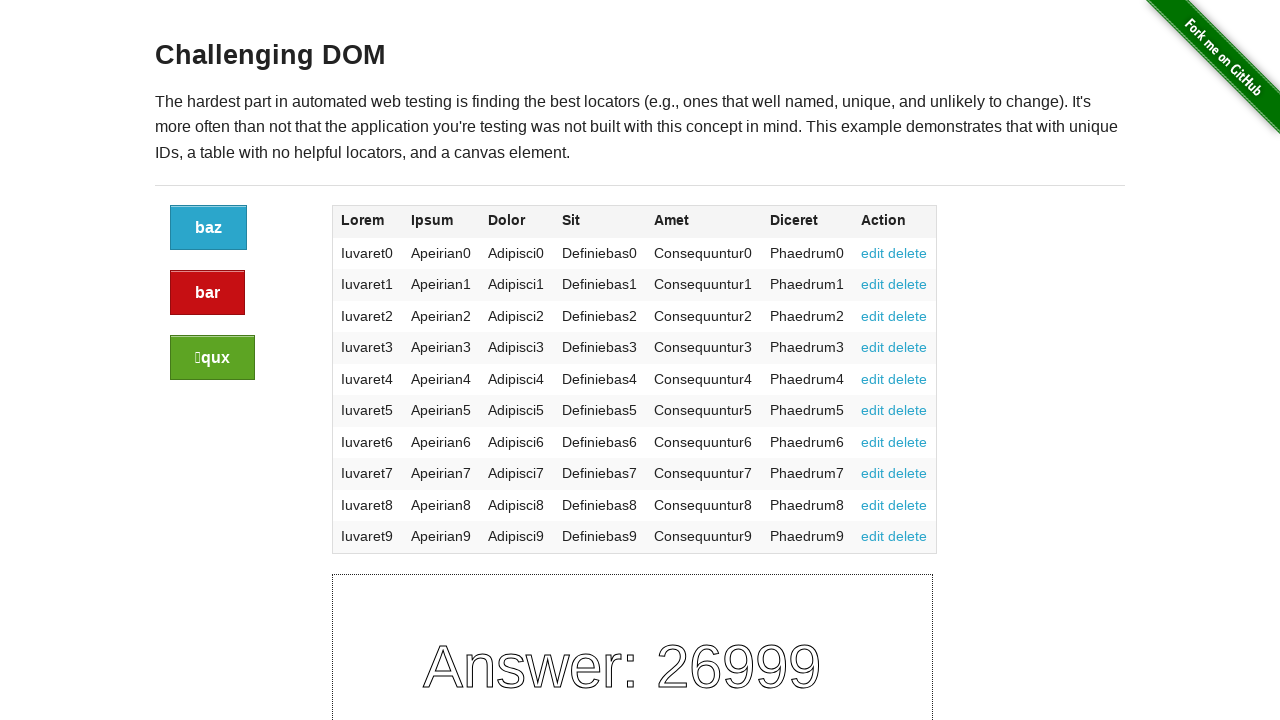

Verified cell content in row 2, column 4: 'Definiebas0'
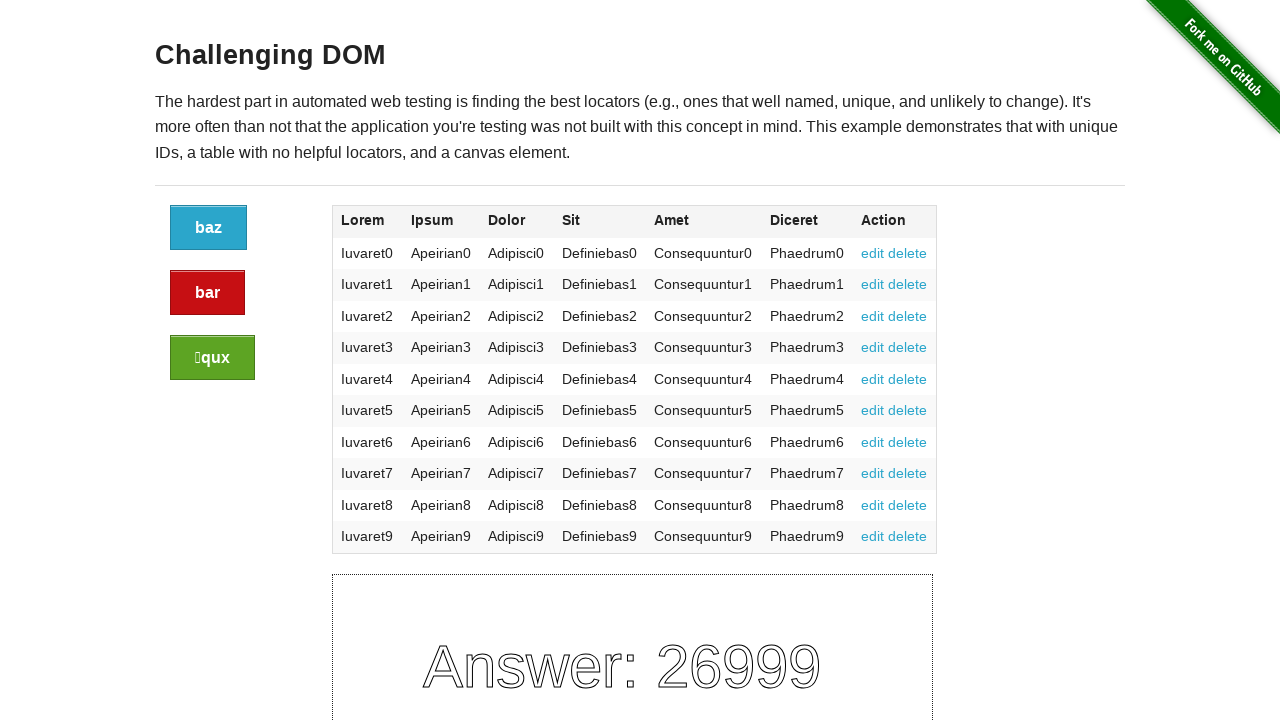

Verified cell content in row 2, column 5: 'Consequuntur0'
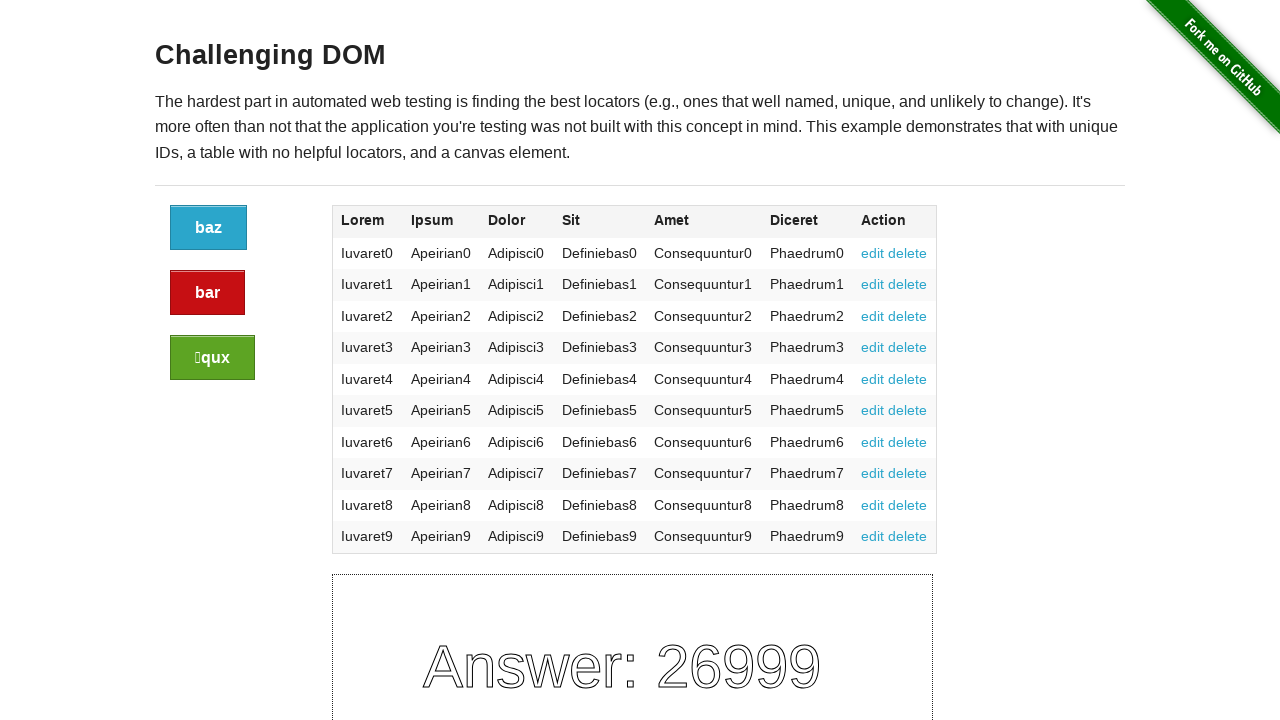

Verified cell content in row 2, column 6: 'Phaedrum0'
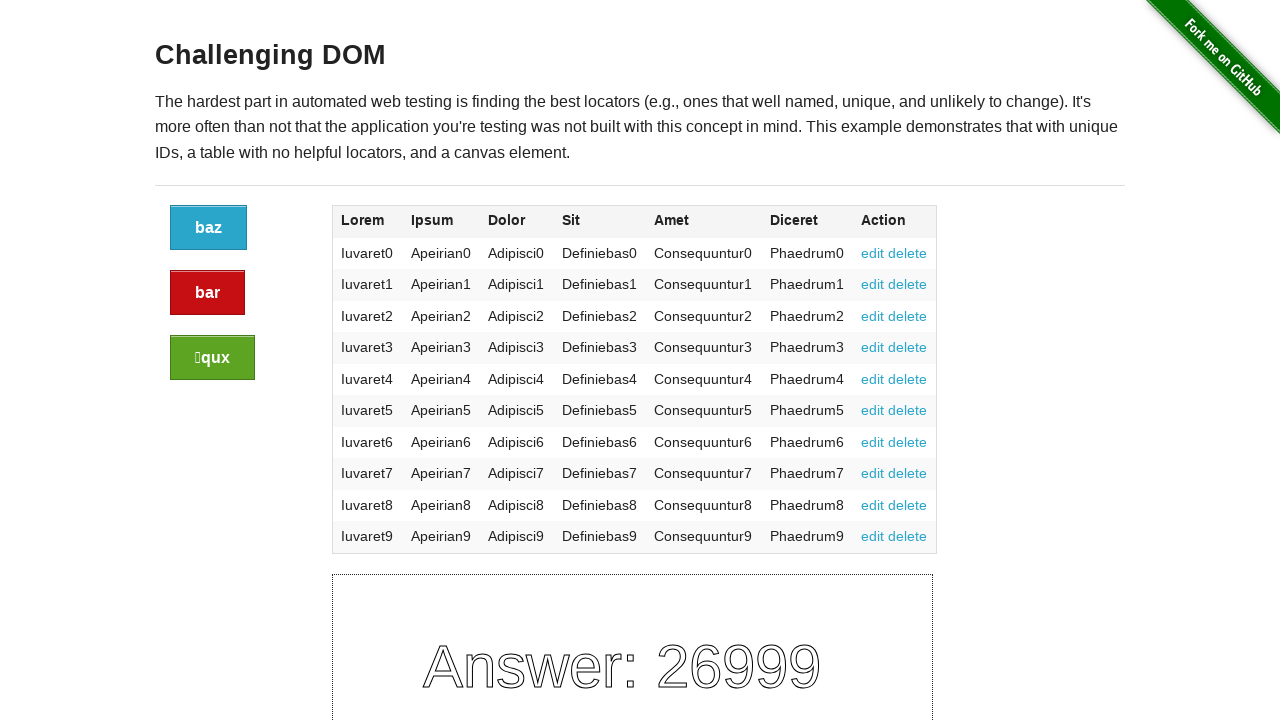

Verified cell content in row 2, column 7: '
                edit
                delete
              '
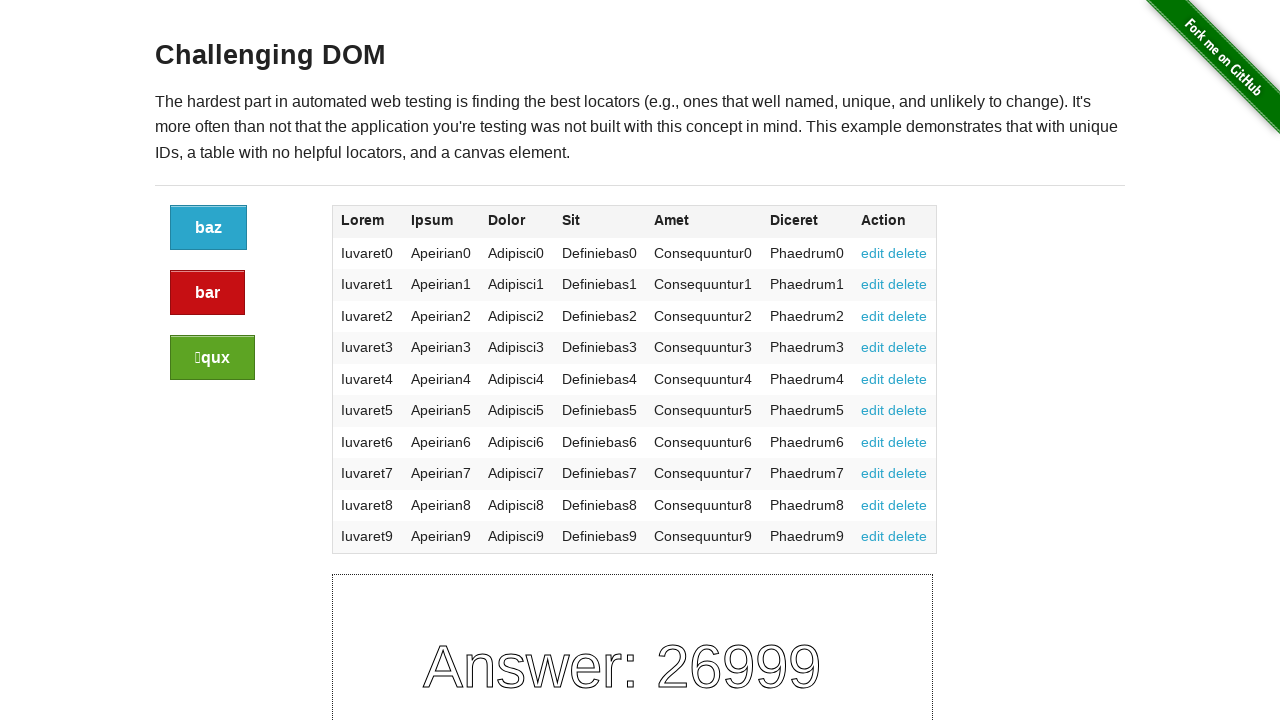

Processing row 3 with 7 columns
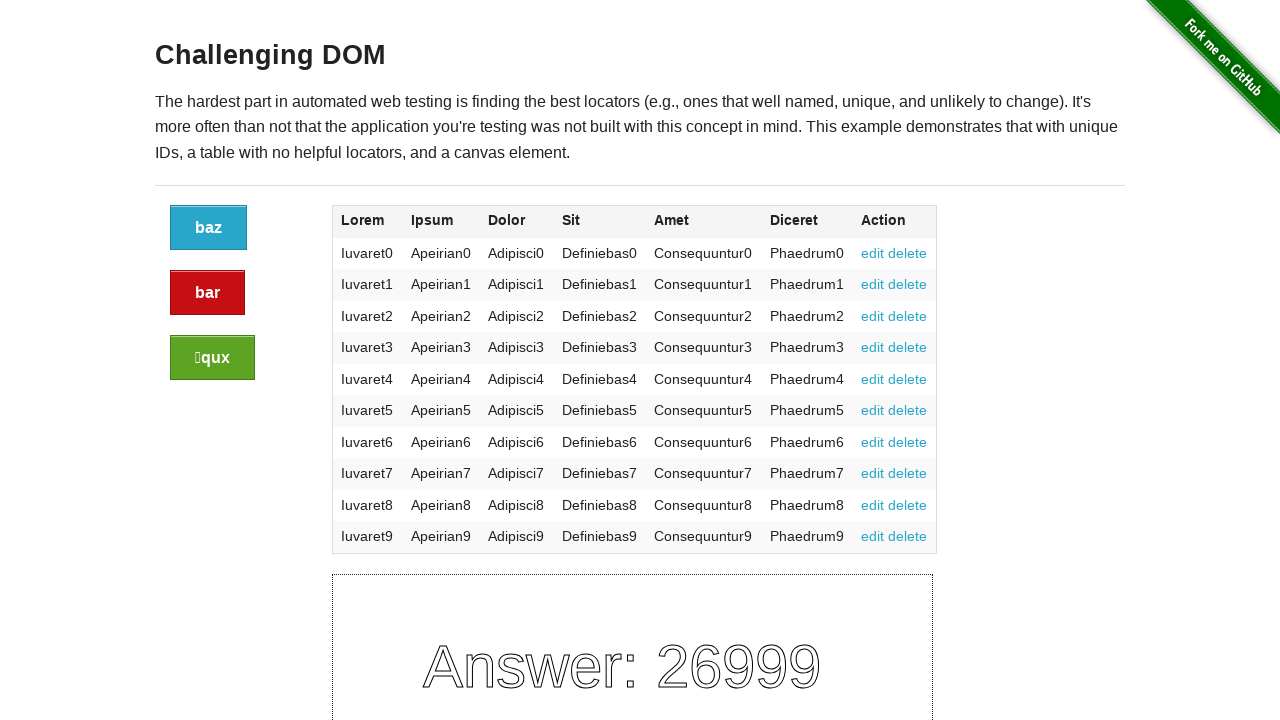

Verified cell content in row 3, column 1: 'Iuvaret1'
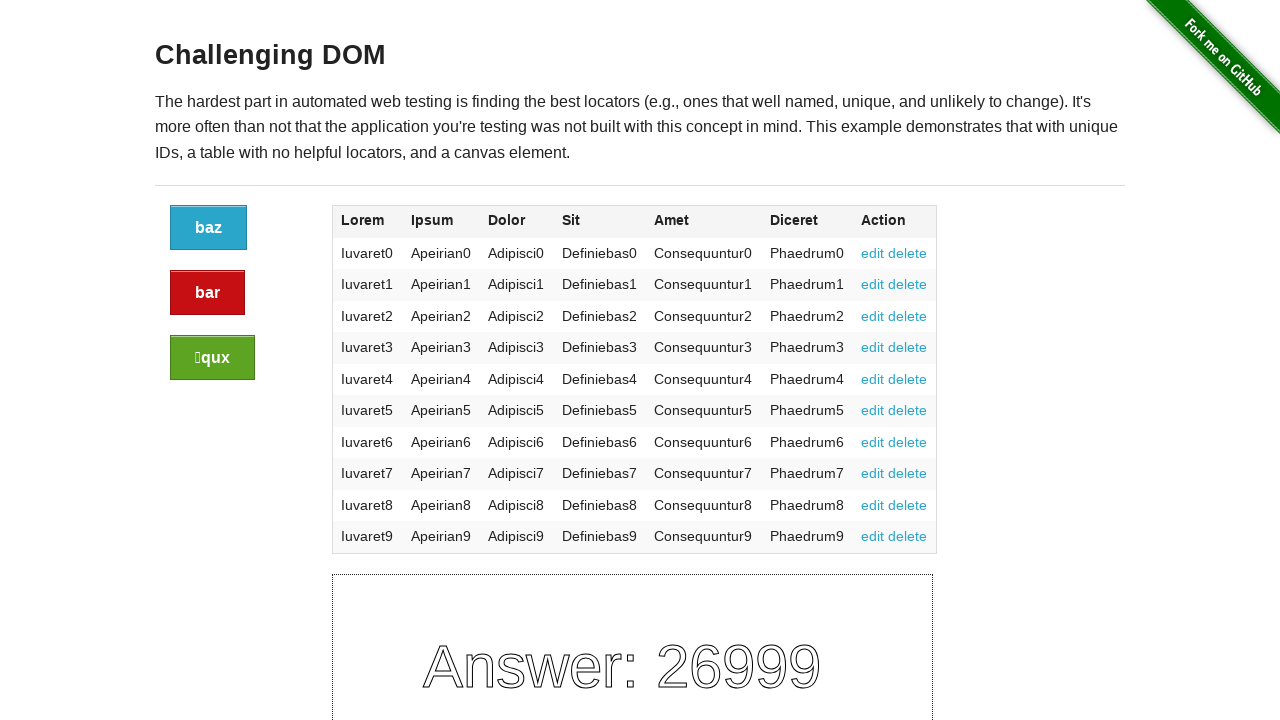

Verified cell content in row 3, column 2: 'Apeirian1'
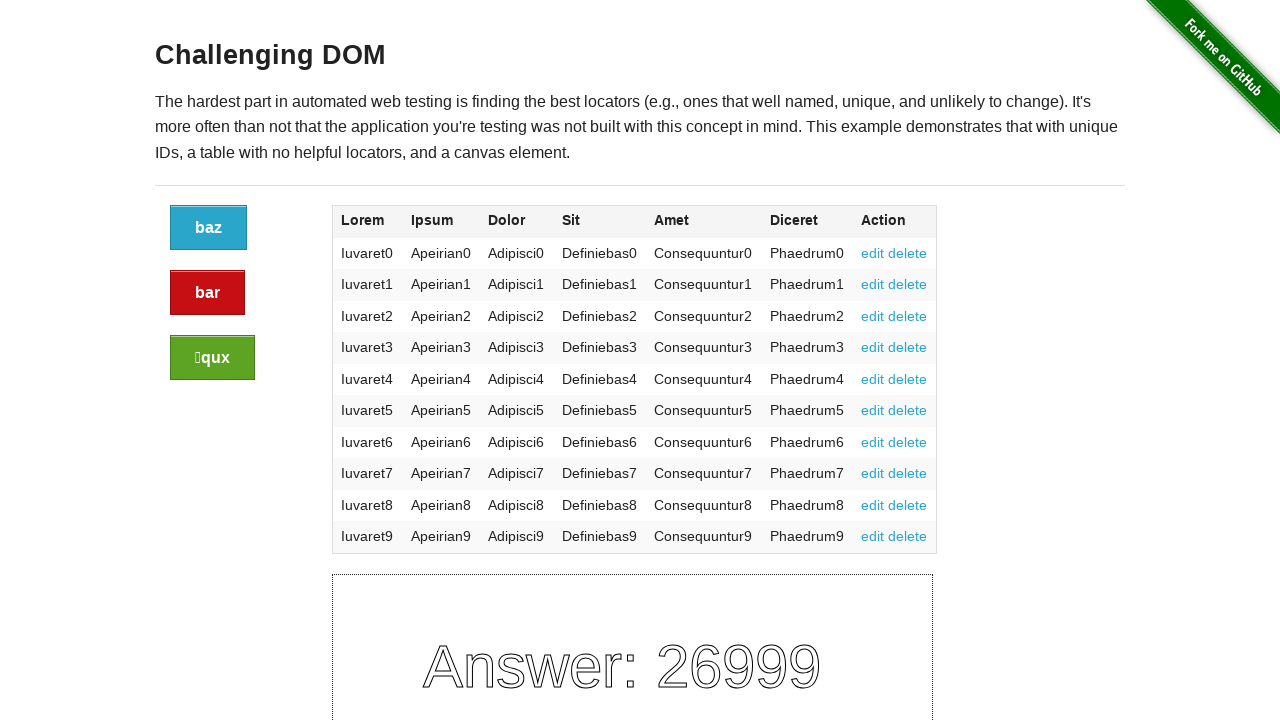

Verified cell content in row 3, column 3: 'Adipisci1'
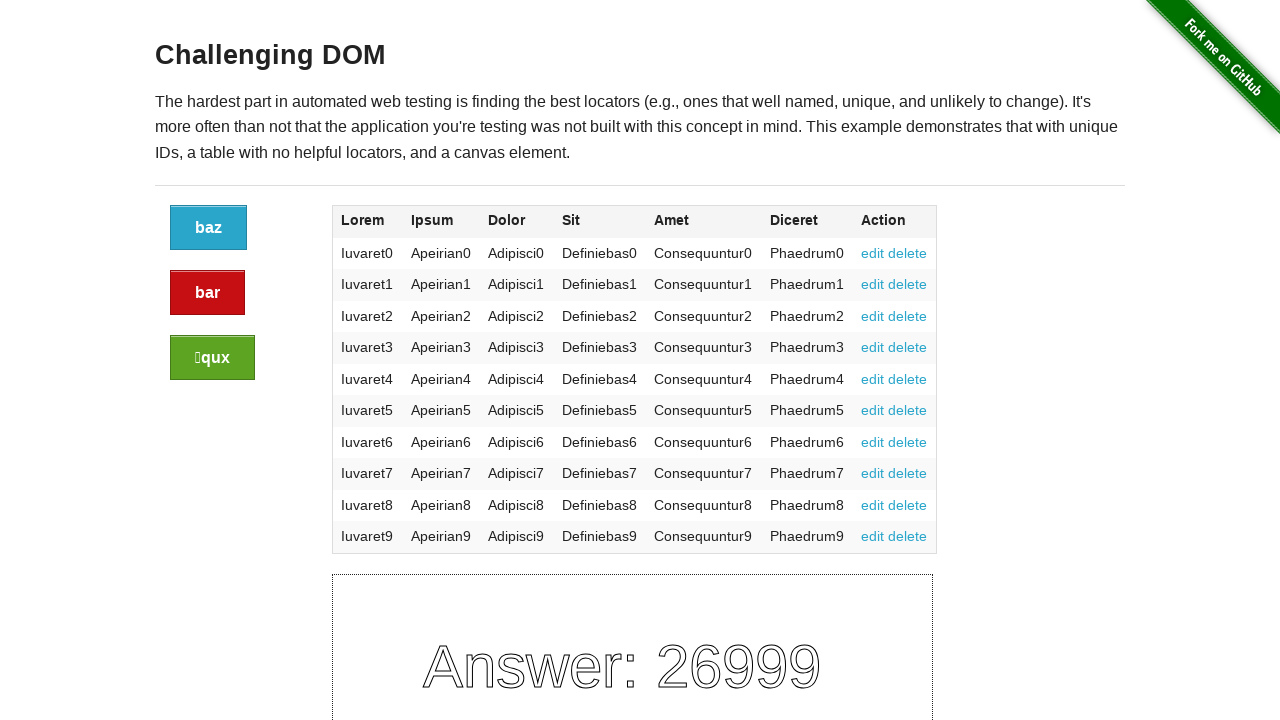

Verified cell content in row 3, column 4: 'Definiebas1'
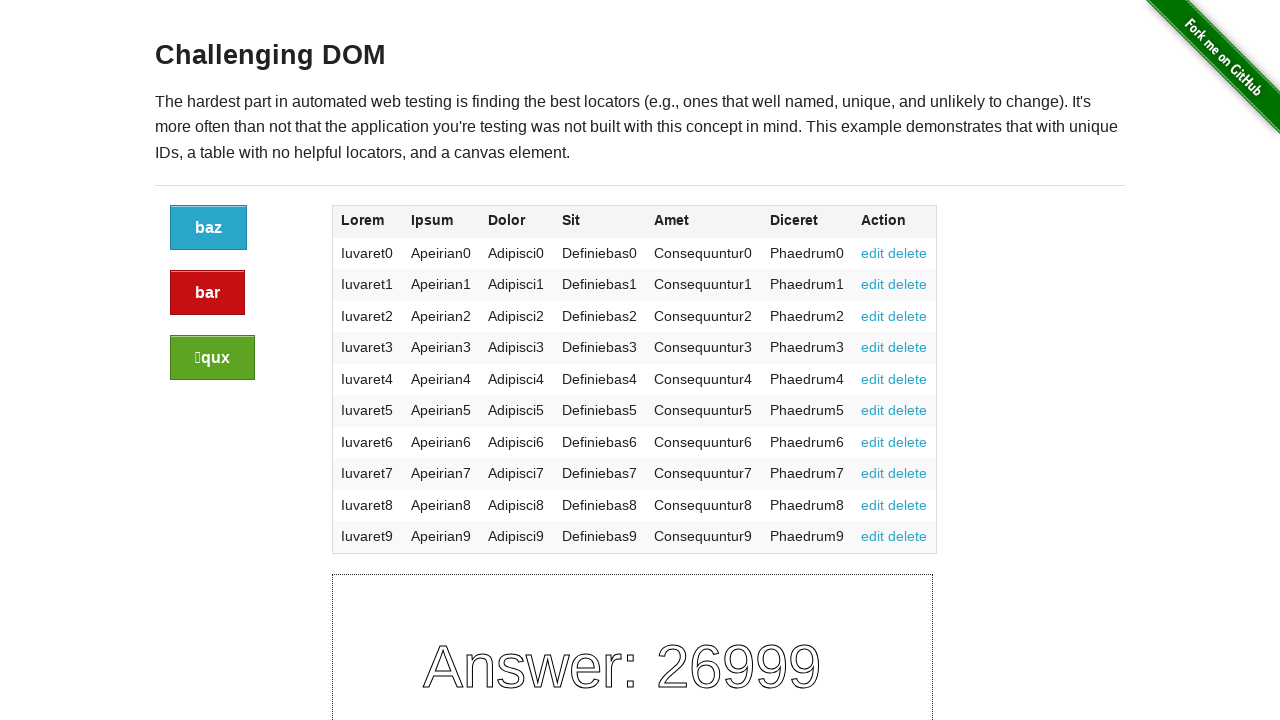

Verified cell content in row 3, column 5: 'Consequuntur1'
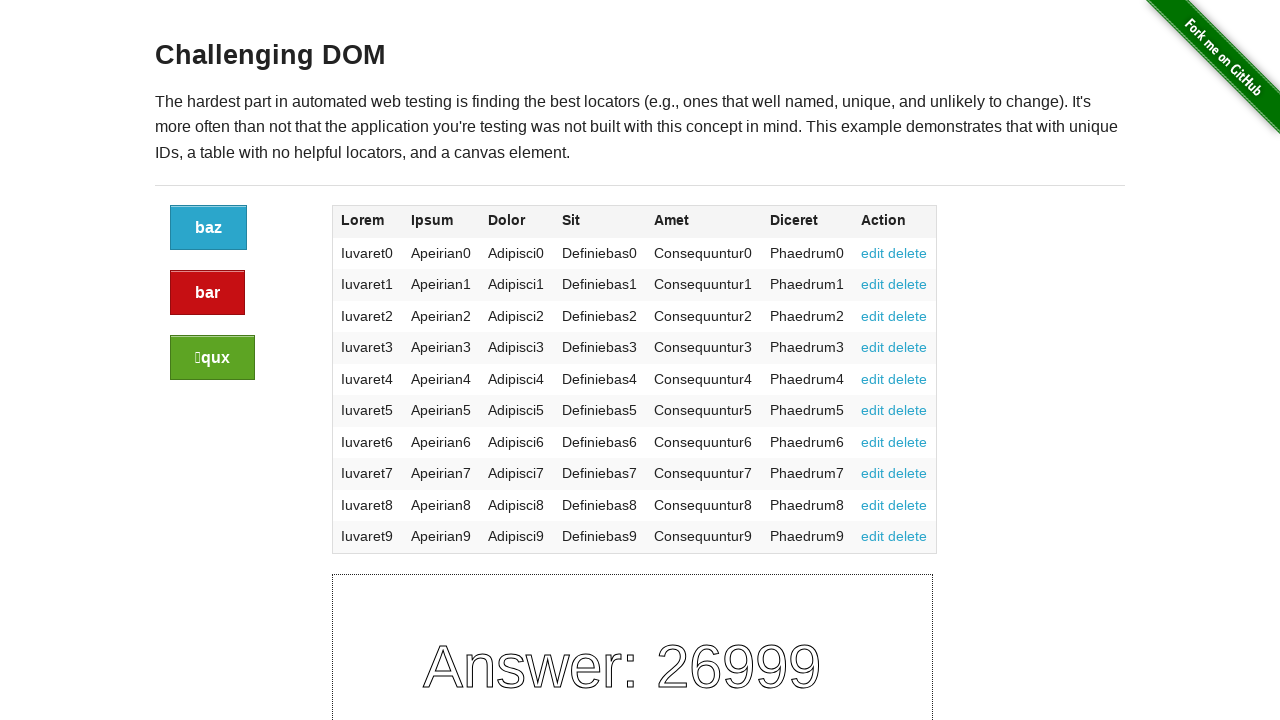

Verified cell content in row 3, column 6: 'Phaedrum1'
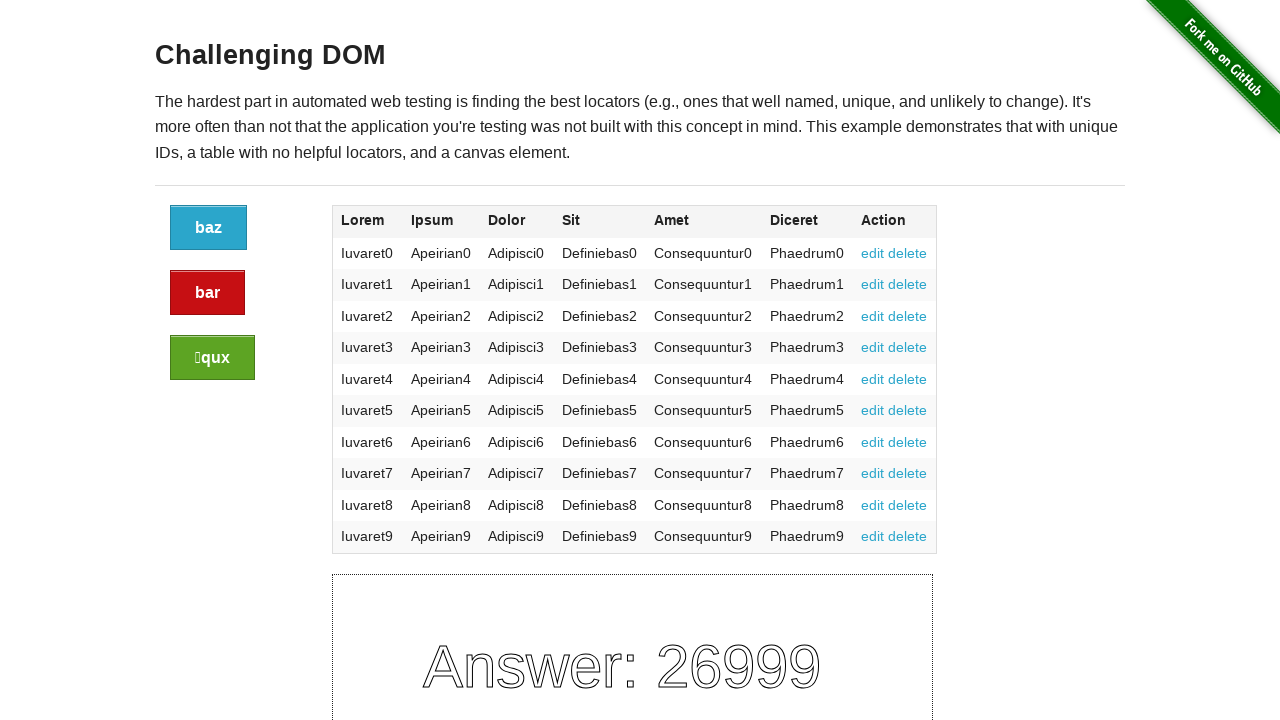

Verified cell content in row 3, column 7: '
                edit
                delete
              '
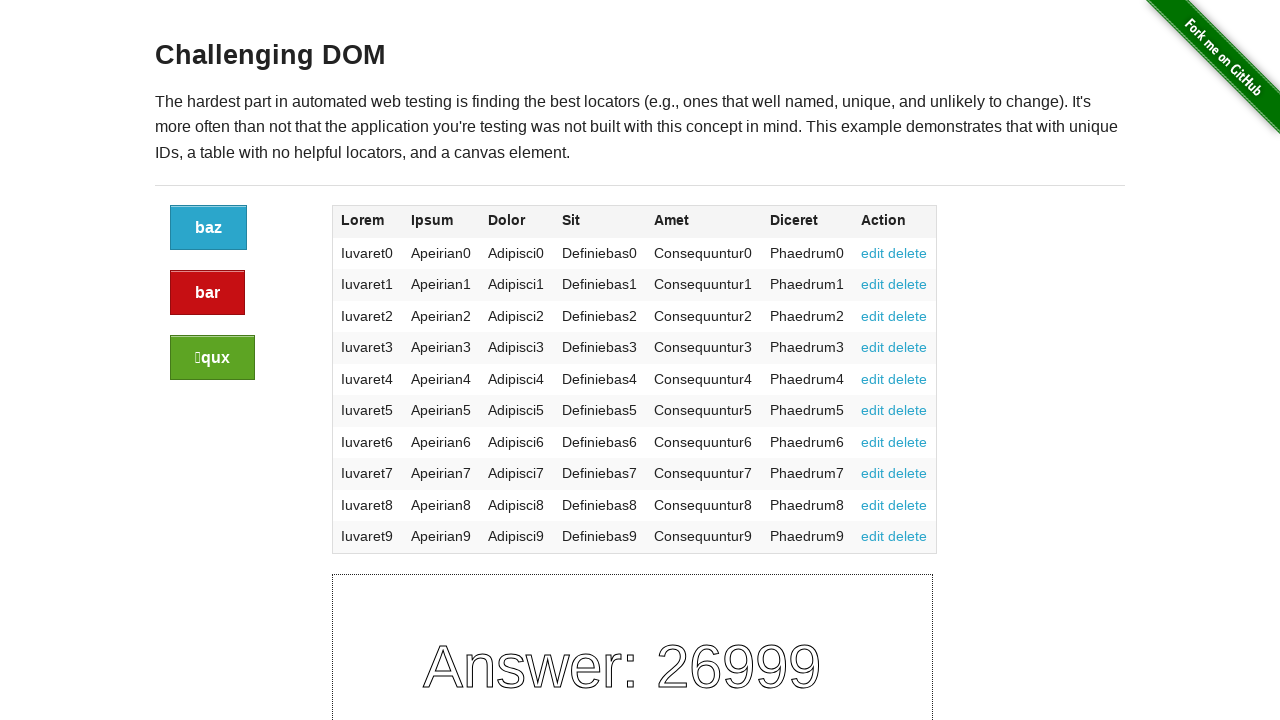

Processing row 4 with 7 columns
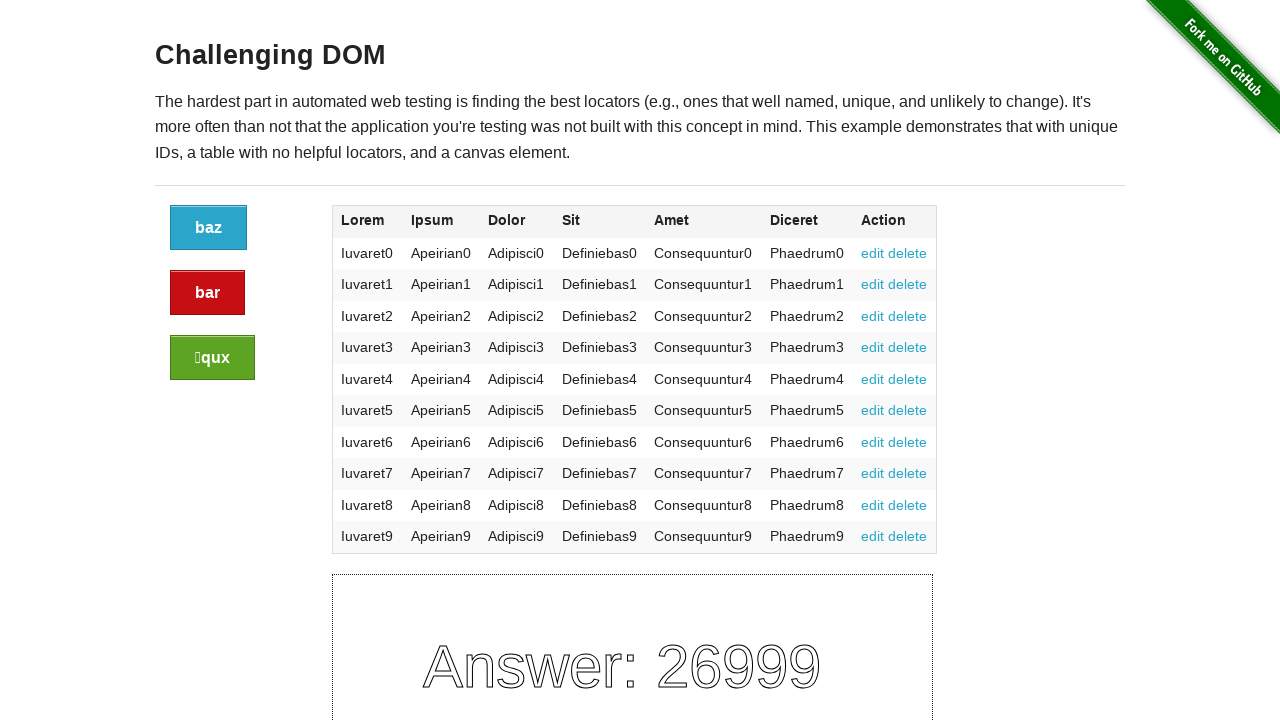

Verified cell content in row 4, column 1: 'Iuvaret2'
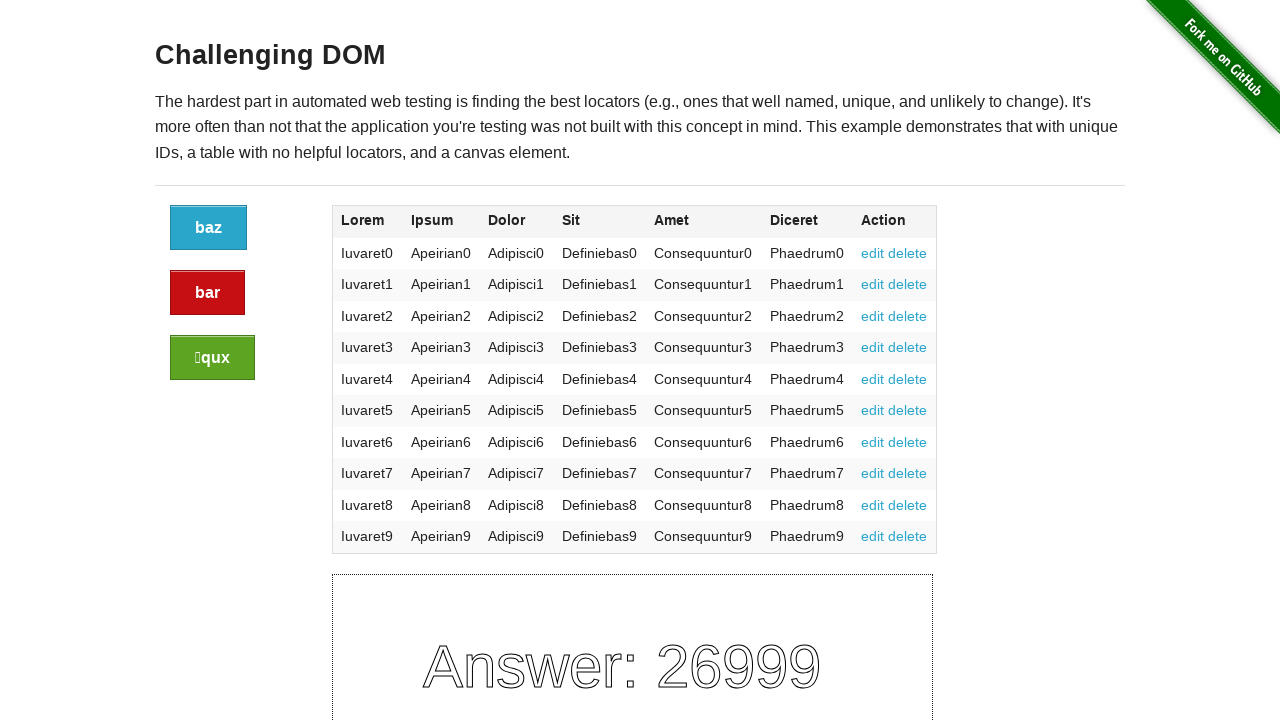

Verified cell content in row 4, column 2: 'Apeirian2'
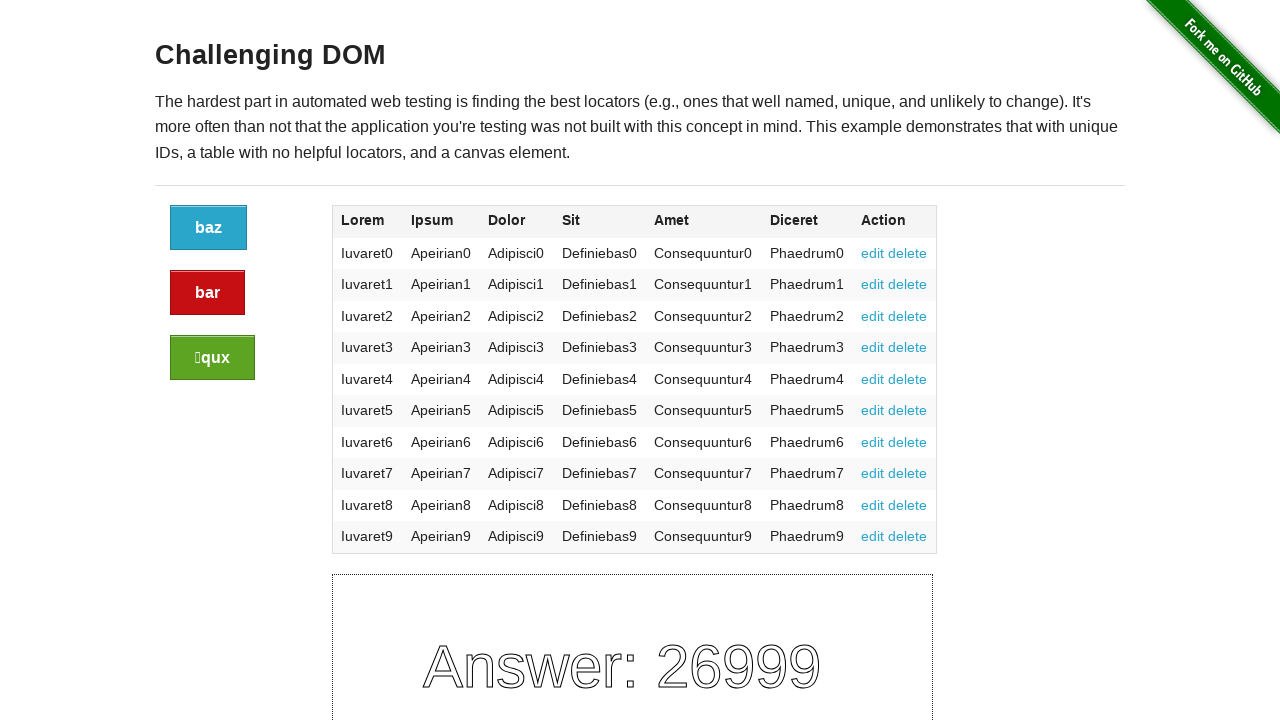

Verified cell content in row 4, column 3: 'Adipisci2'
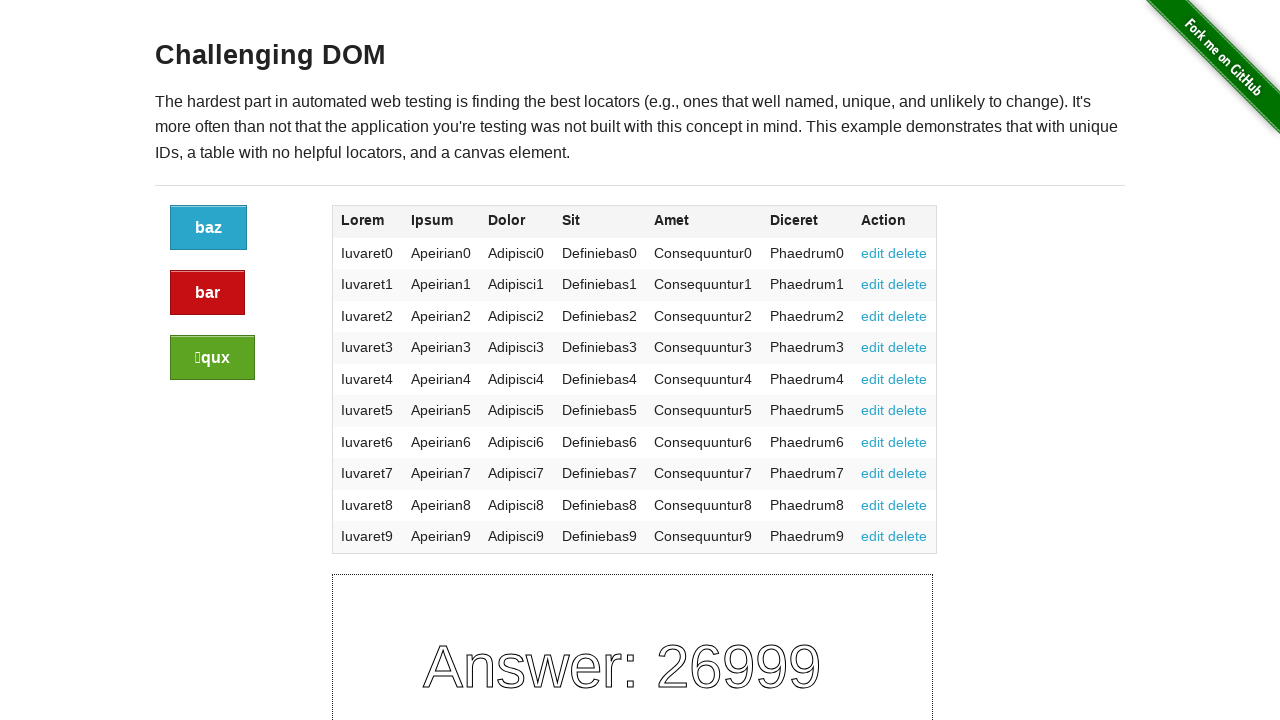

Verified cell content in row 4, column 4: 'Definiebas2'
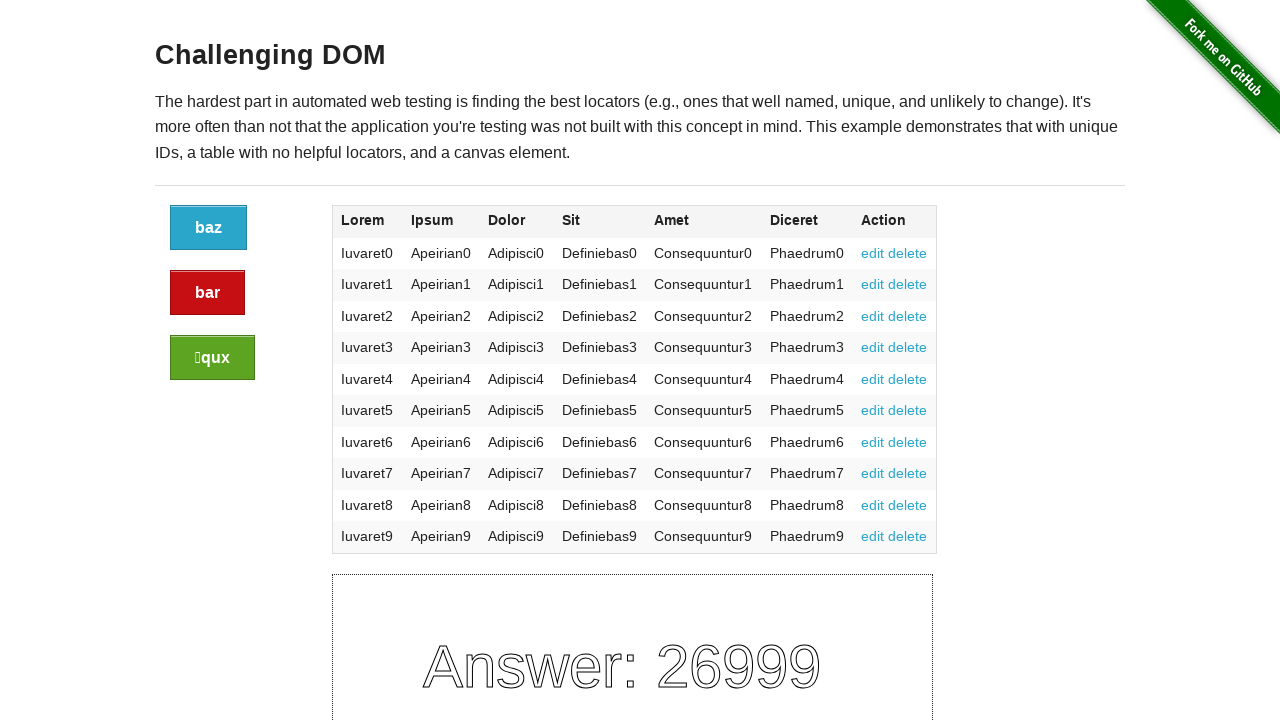

Verified cell content in row 4, column 5: 'Consequuntur2'
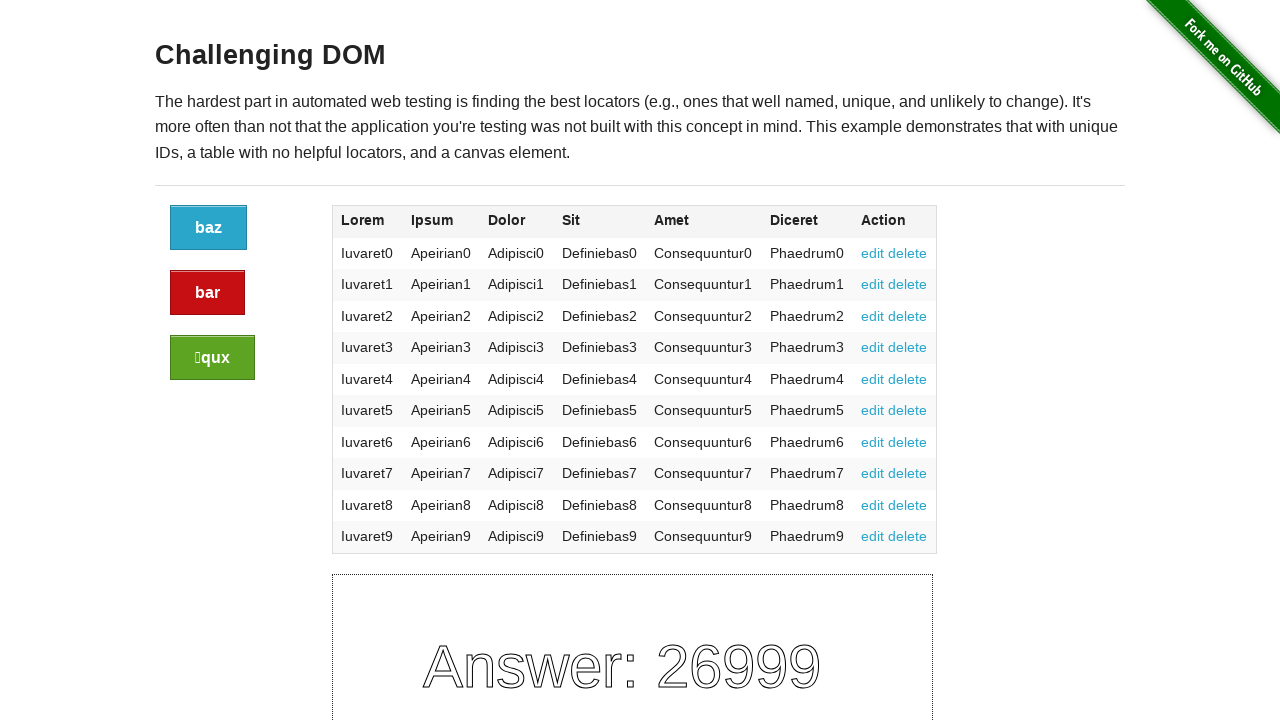

Verified cell content in row 4, column 6: 'Phaedrum2'
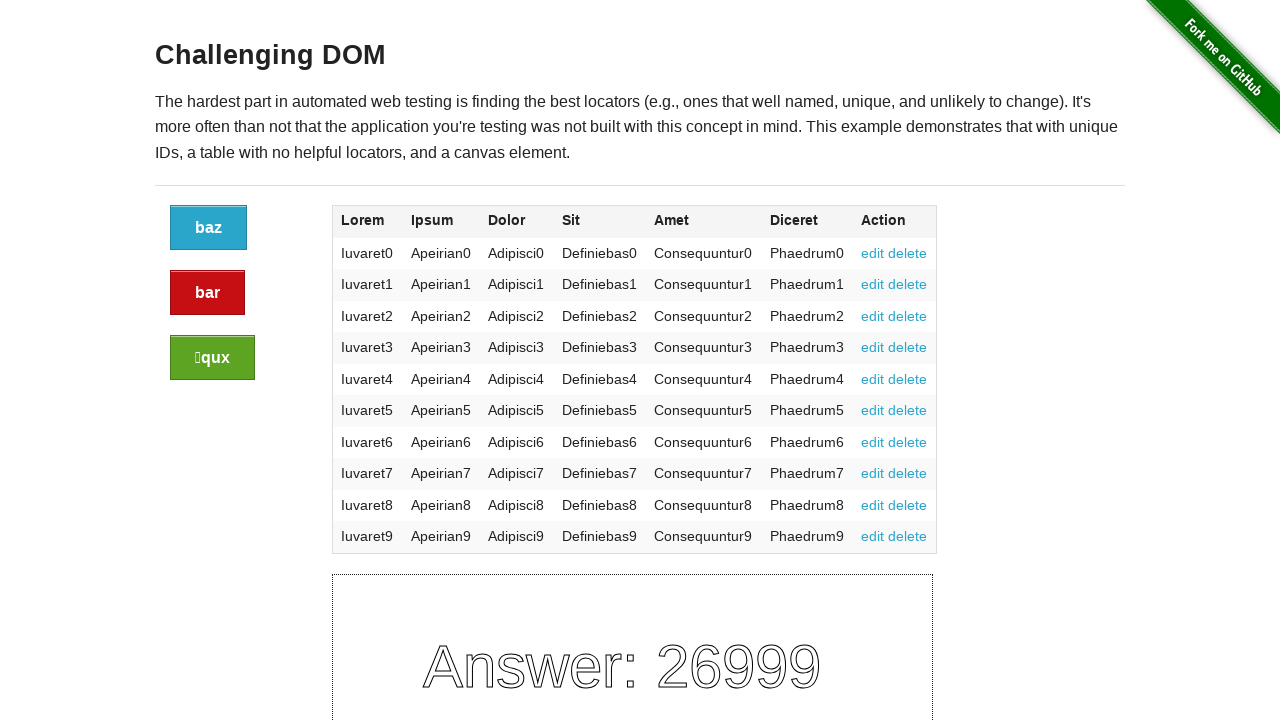

Verified cell content in row 4, column 7: '
                edit
                delete
              '
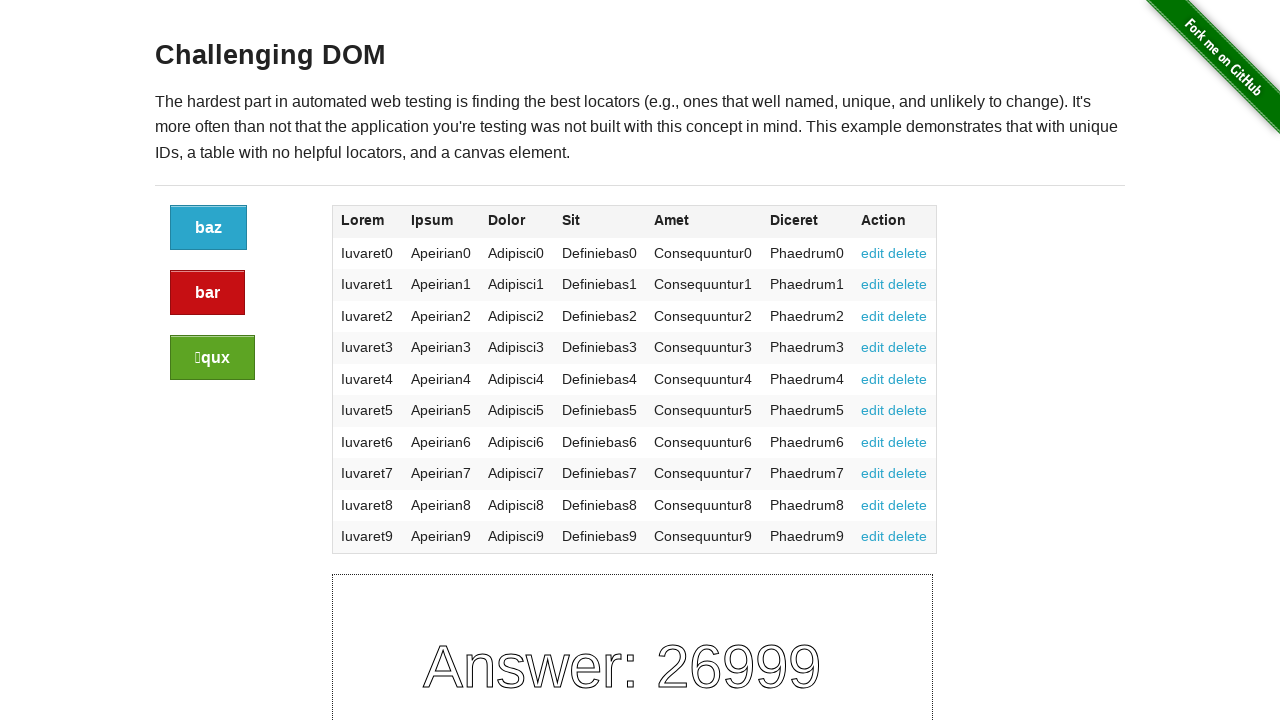

Processing row 5 with 7 columns
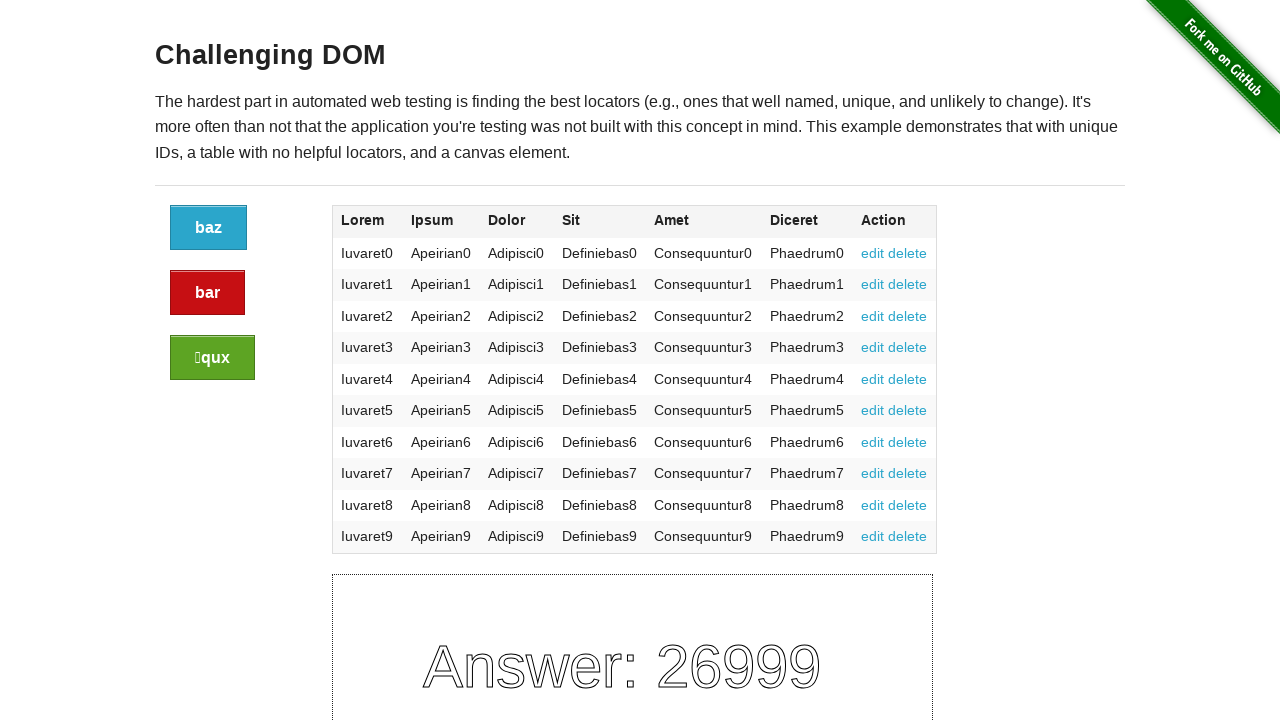

Verified cell content in row 5, column 1: 'Iuvaret3'
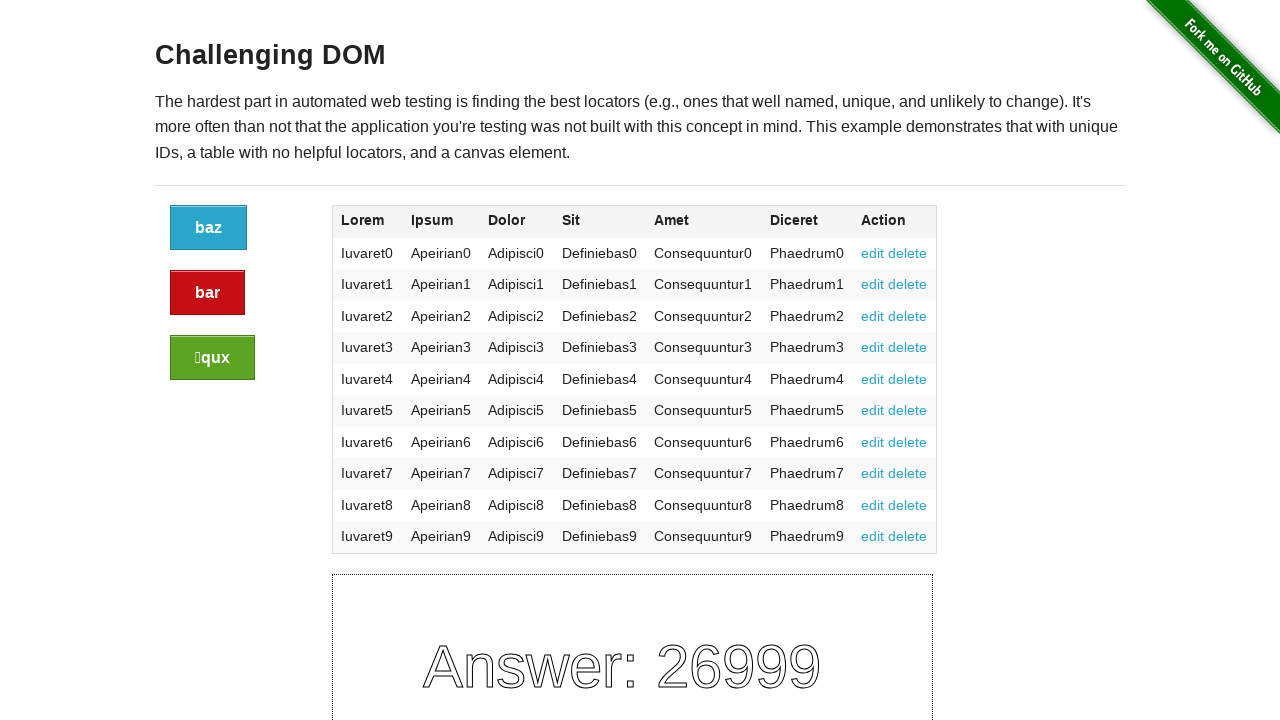

Verified cell content in row 5, column 2: 'Apeirian3'
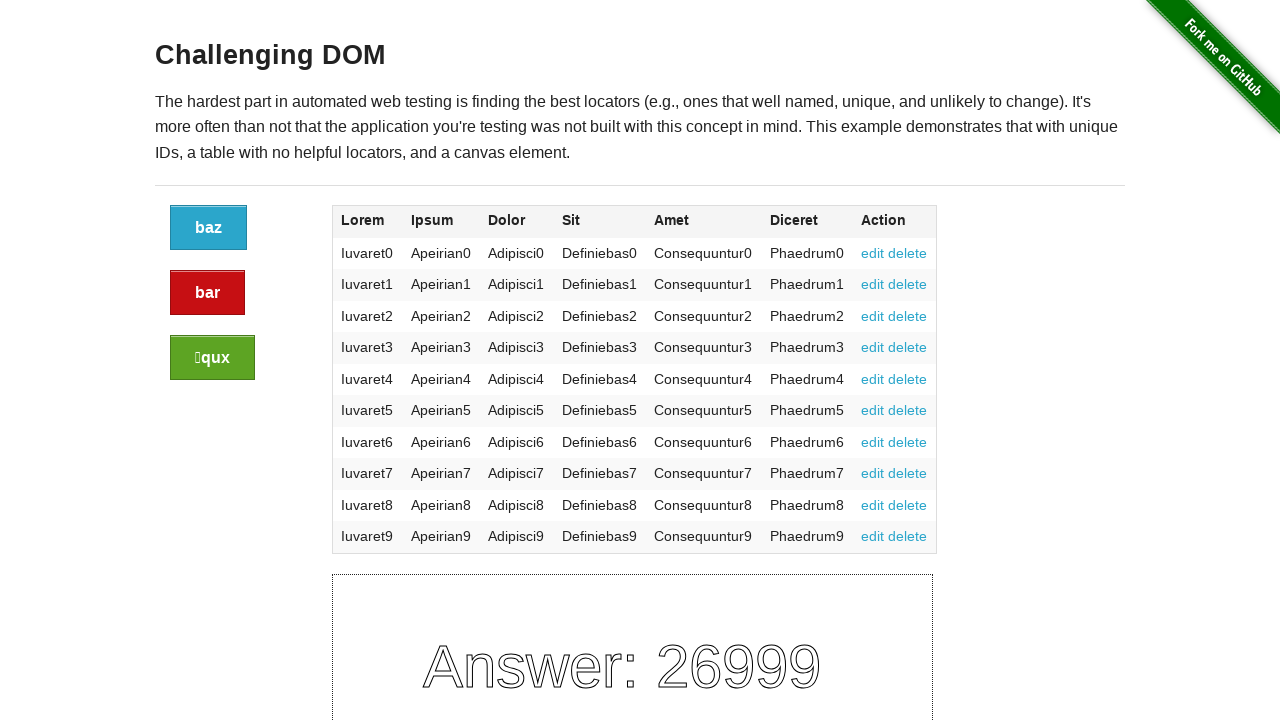

Verified cell content in row 5, column 3: 'Adipisci3'
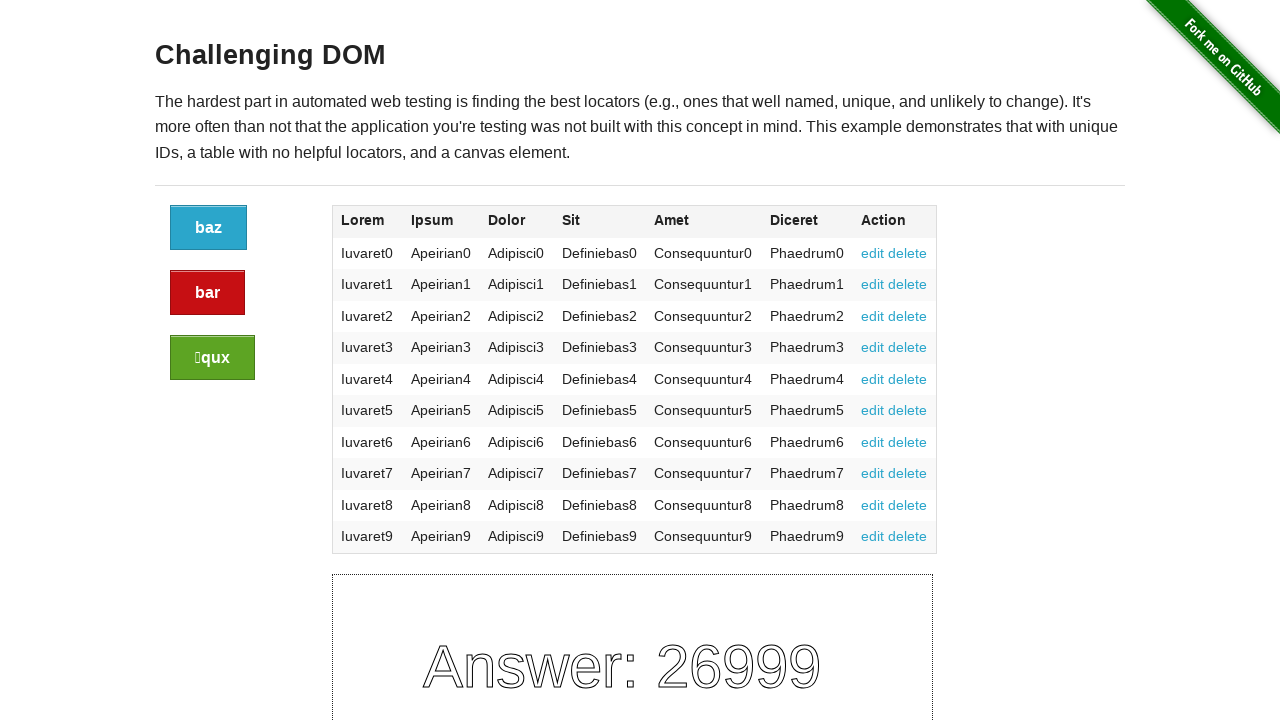

Verified cell content in row 5, column 4: 'Definiebas3'
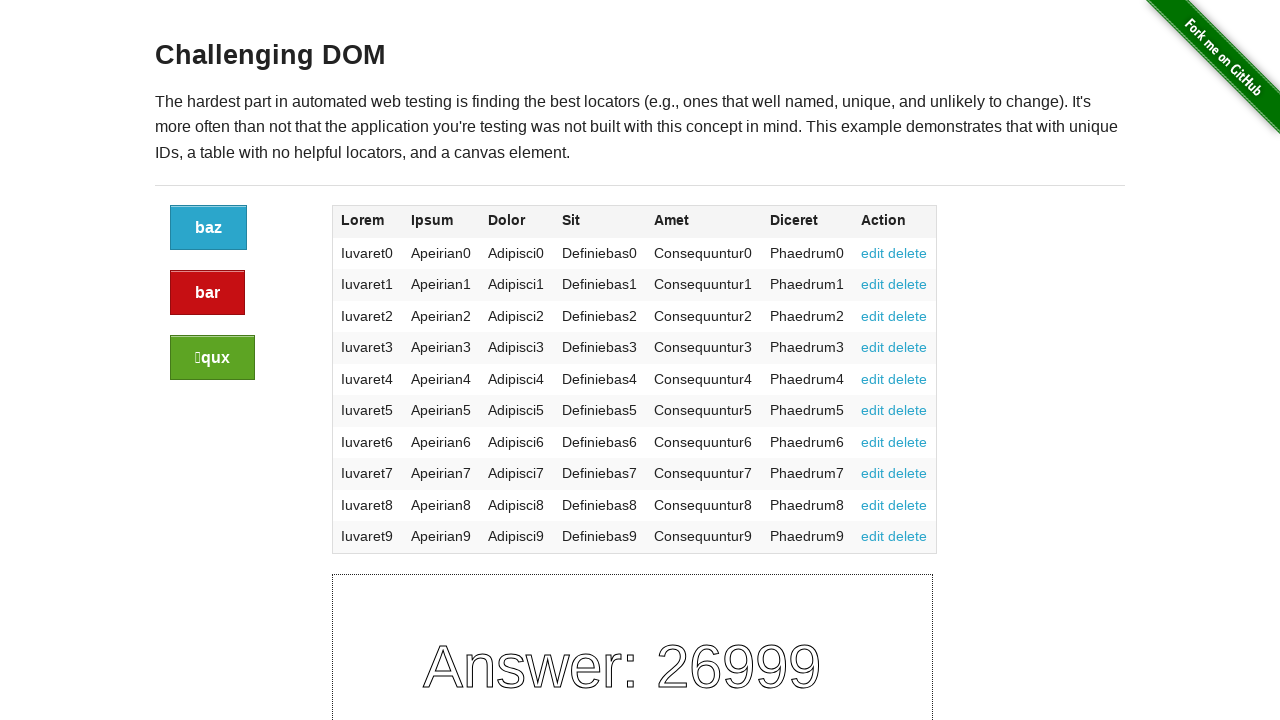

Verified cell content in row 5, column 5: 'Consequuntur3'
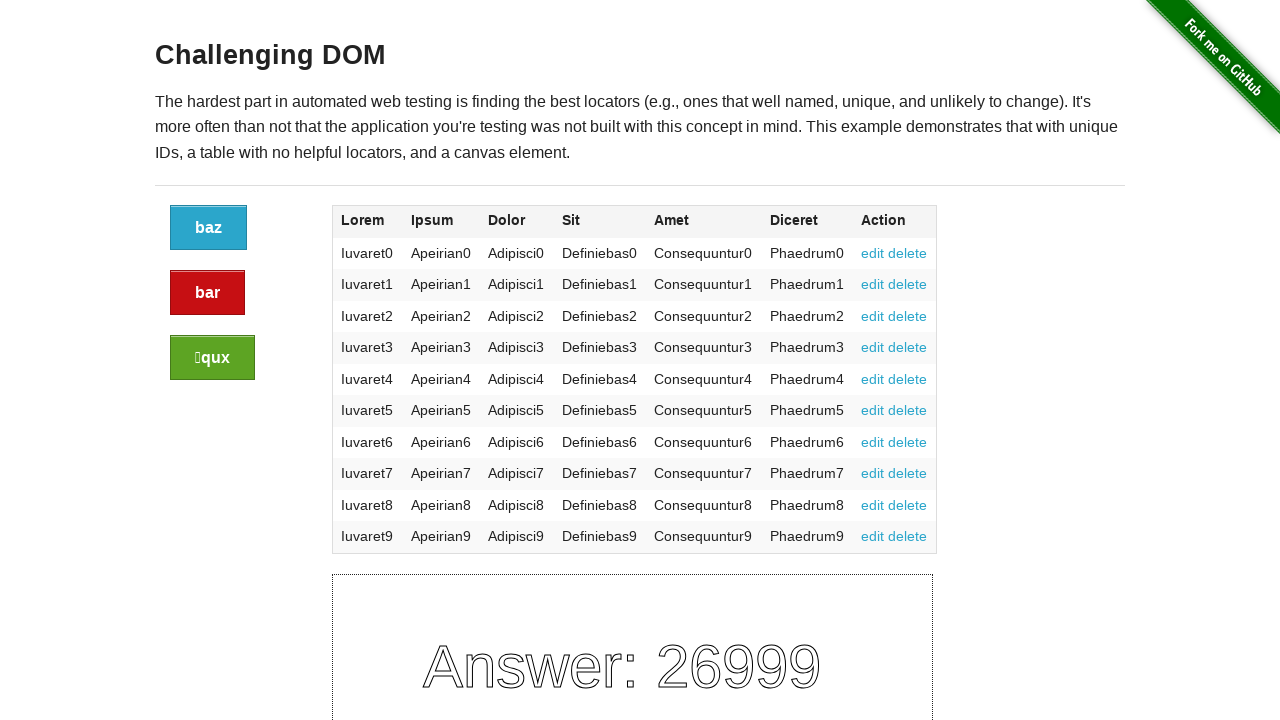

Verified cell content in row 5, column 6: 'Phaedrum3'
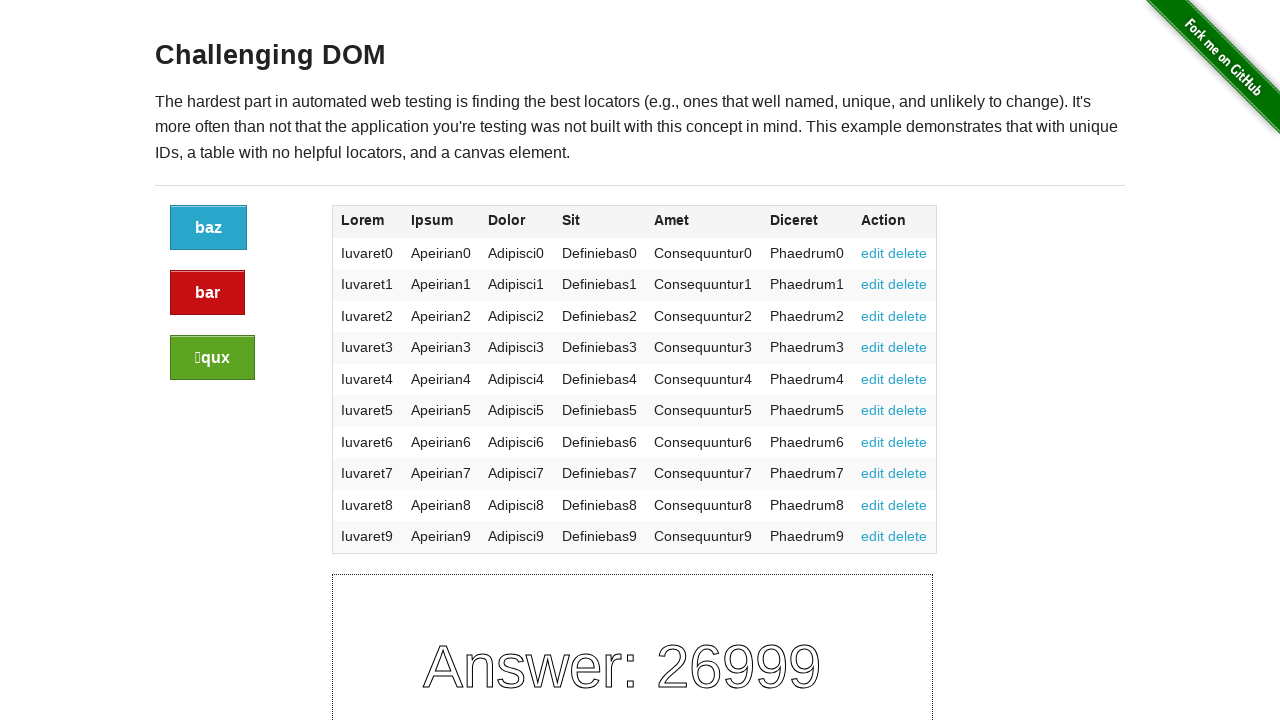

Verified cell content in row 5, column 7: '
                edit
                delete
              '
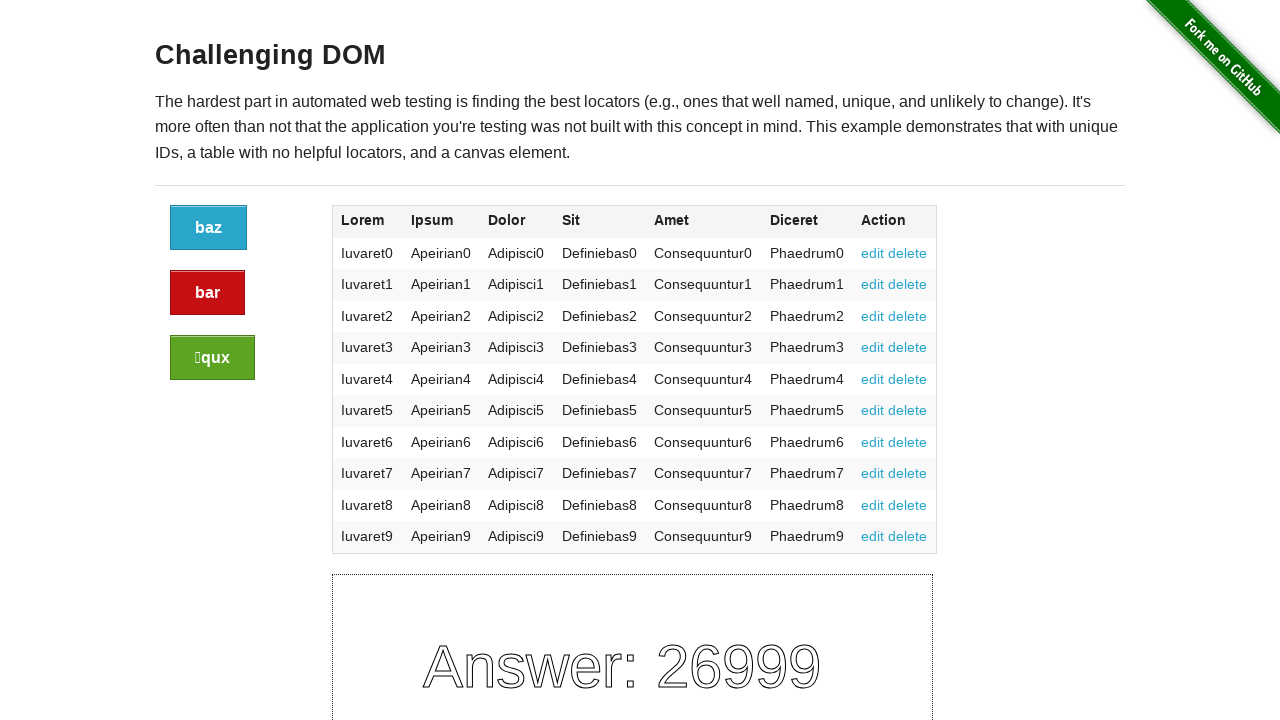

Processing row 6 with 7 columns
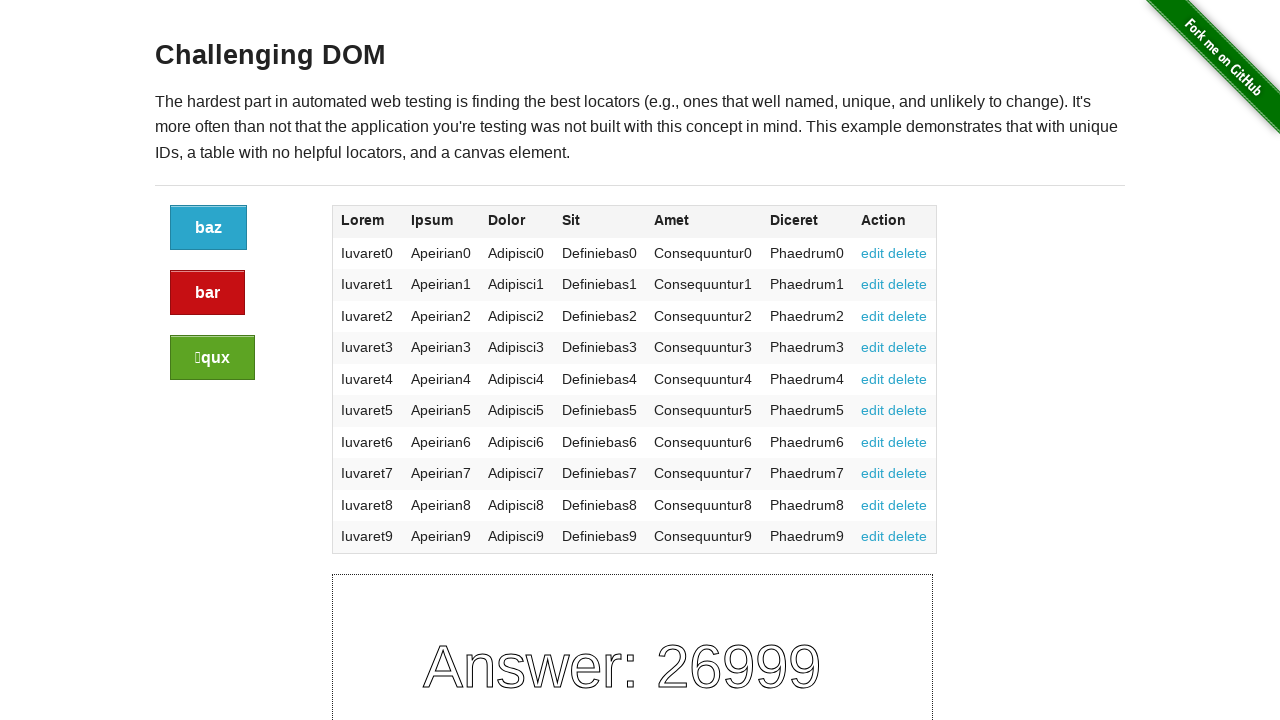

Verified cell content in row 6, column 1: 'Iuvaret4'
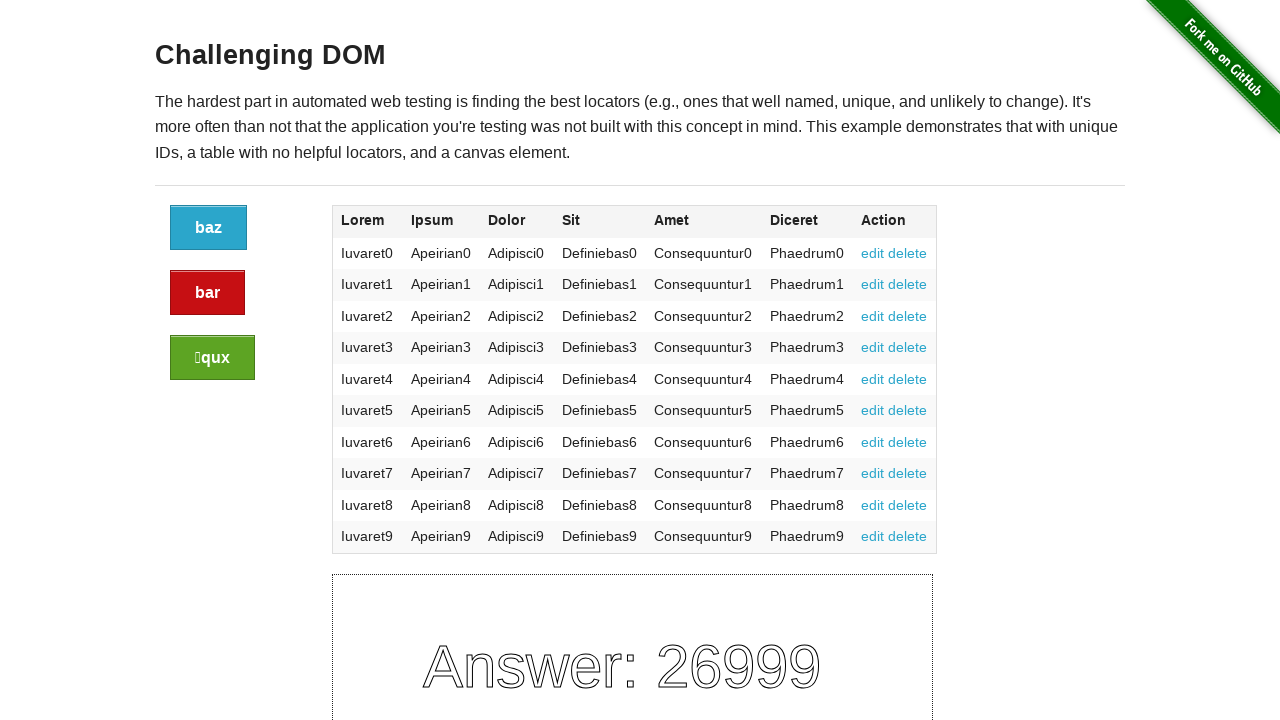

Verified cell content in row 6, column 2: 'Apeirian4'
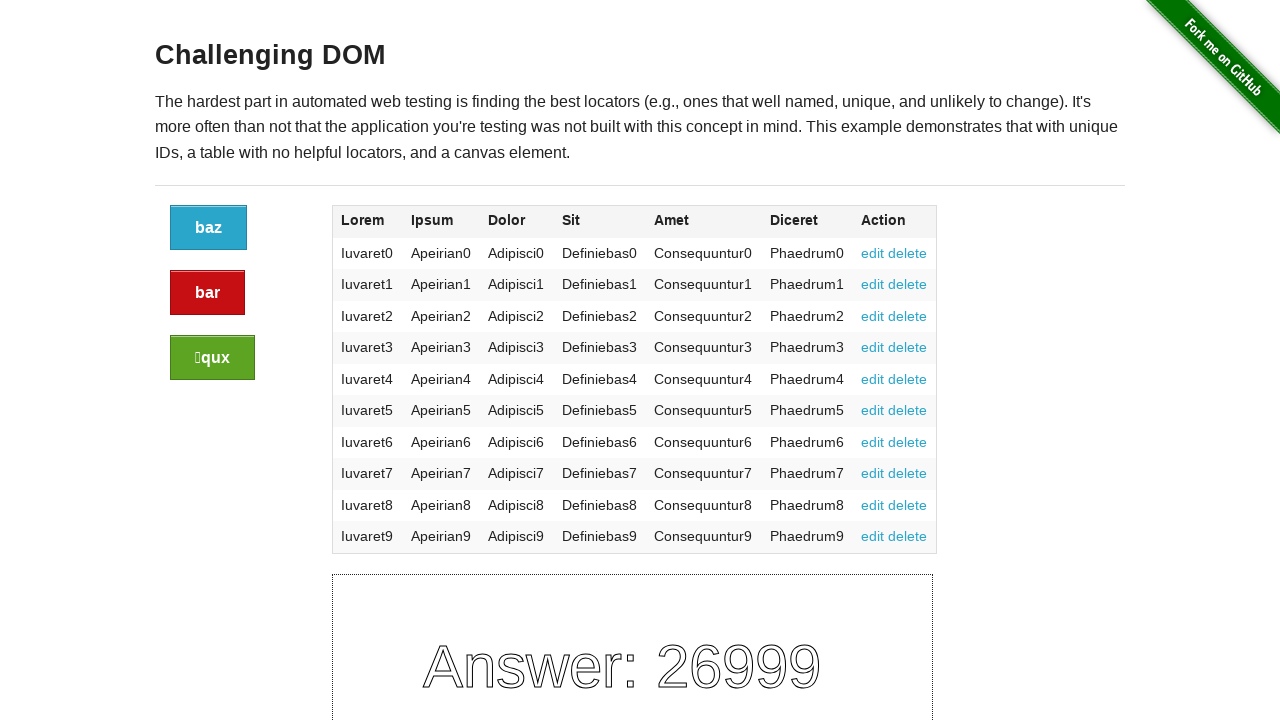

Verified cell content in row 6, column 3: 'Adipisci4'
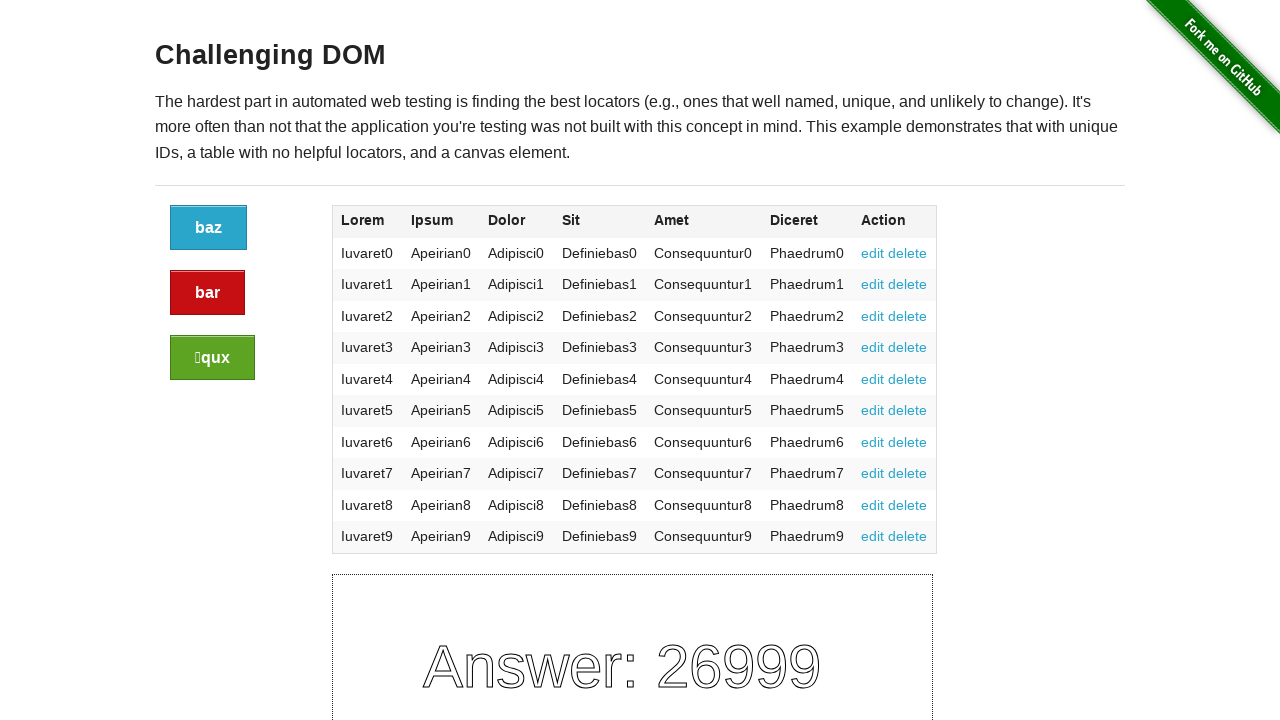

Verified cell content in row 6, column 4: 'Definiebas4'
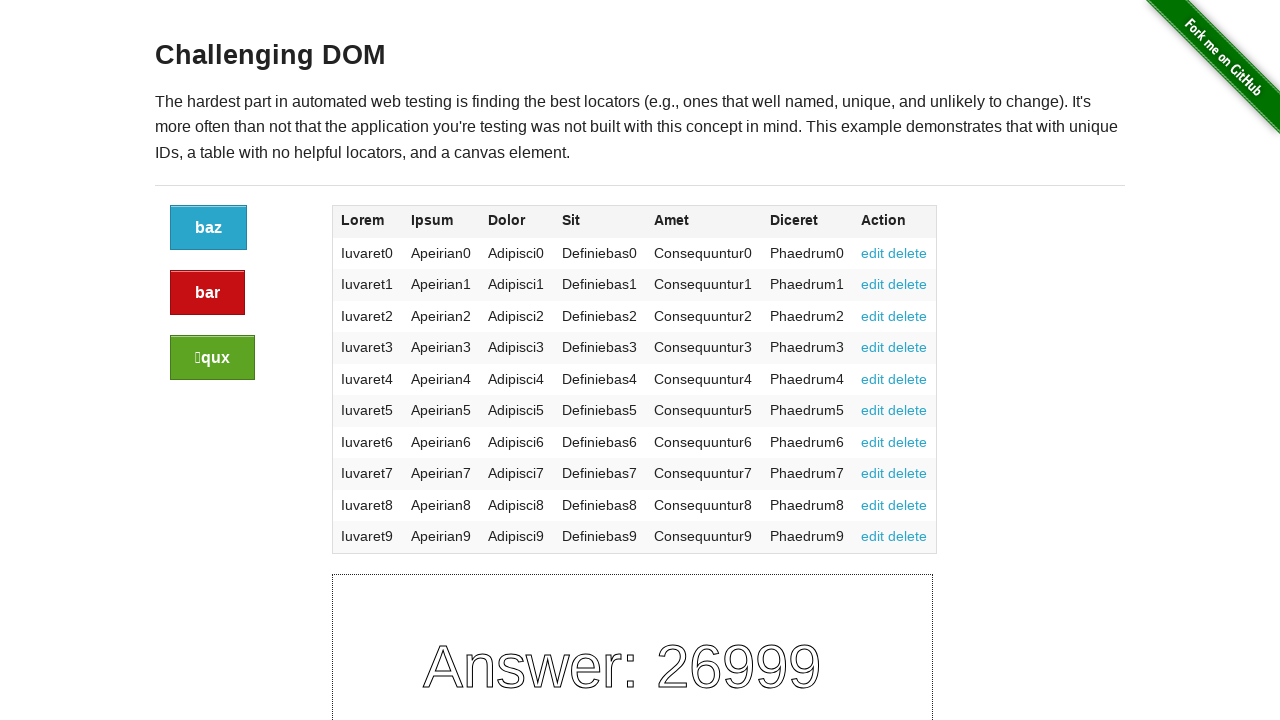

Verified cell content in row 6, column 5: 'Consequuntur4'
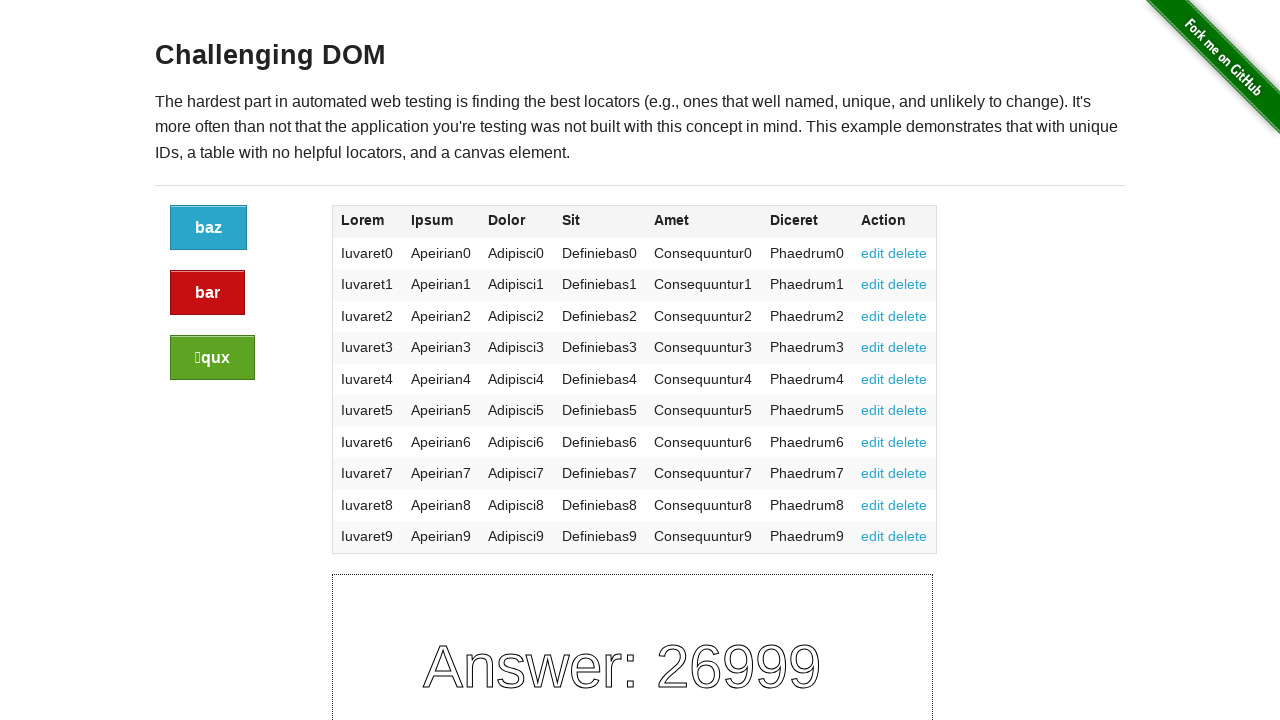

Verified cell content in row 6, column 6: 'Phaedrum4'
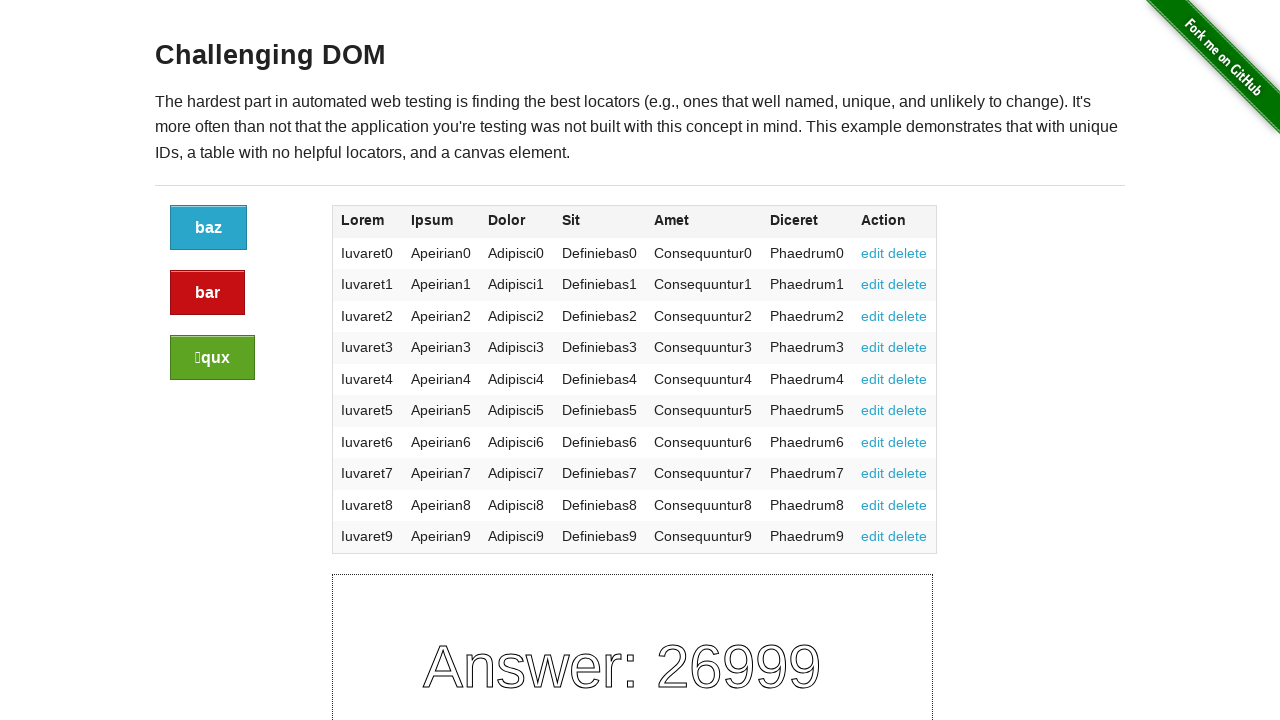

Verified cell content in row 6, column 7: '
                edit
                delete
              '
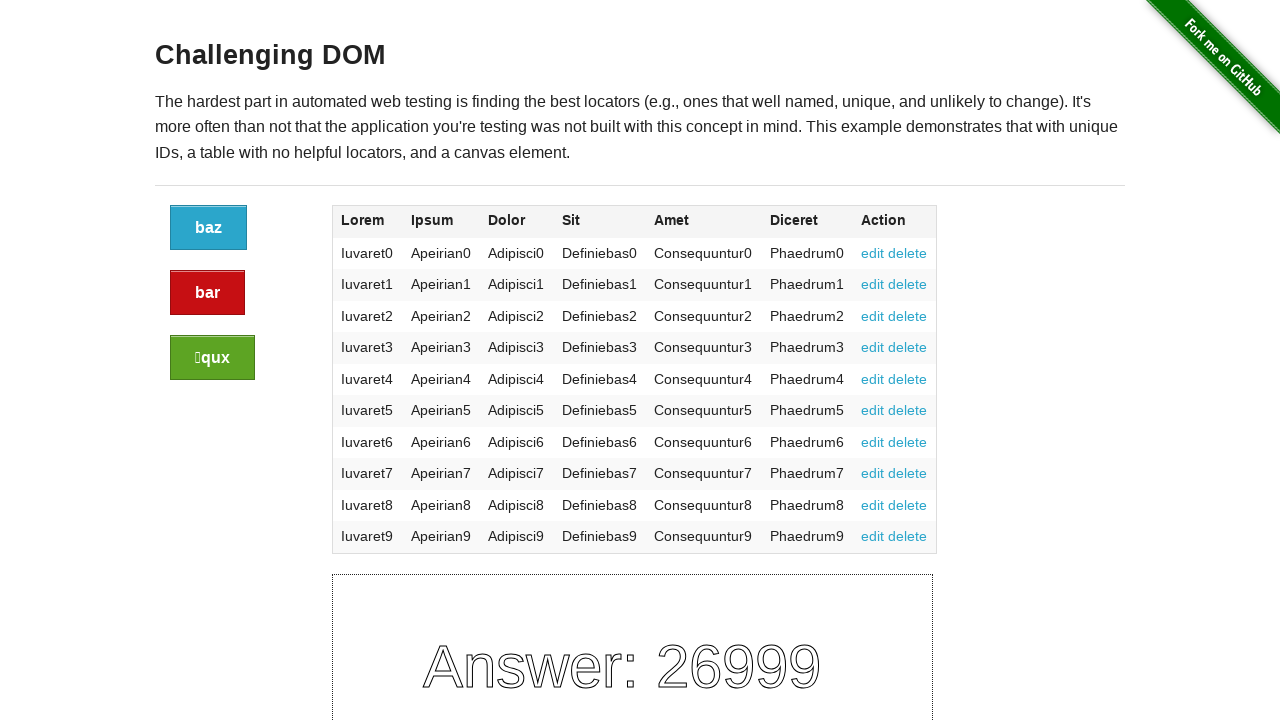

Processing row 7 with 7 columns
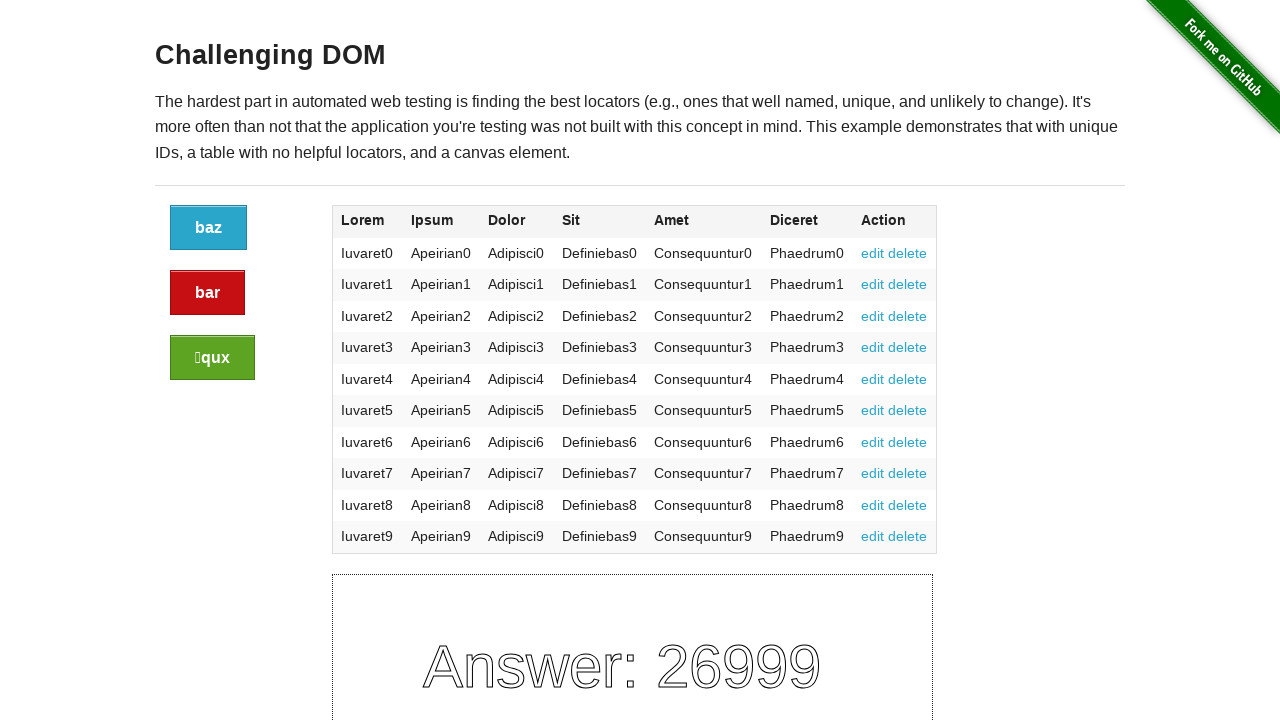

Verified cell content in row 7, column 1: 'Iuvaret5'
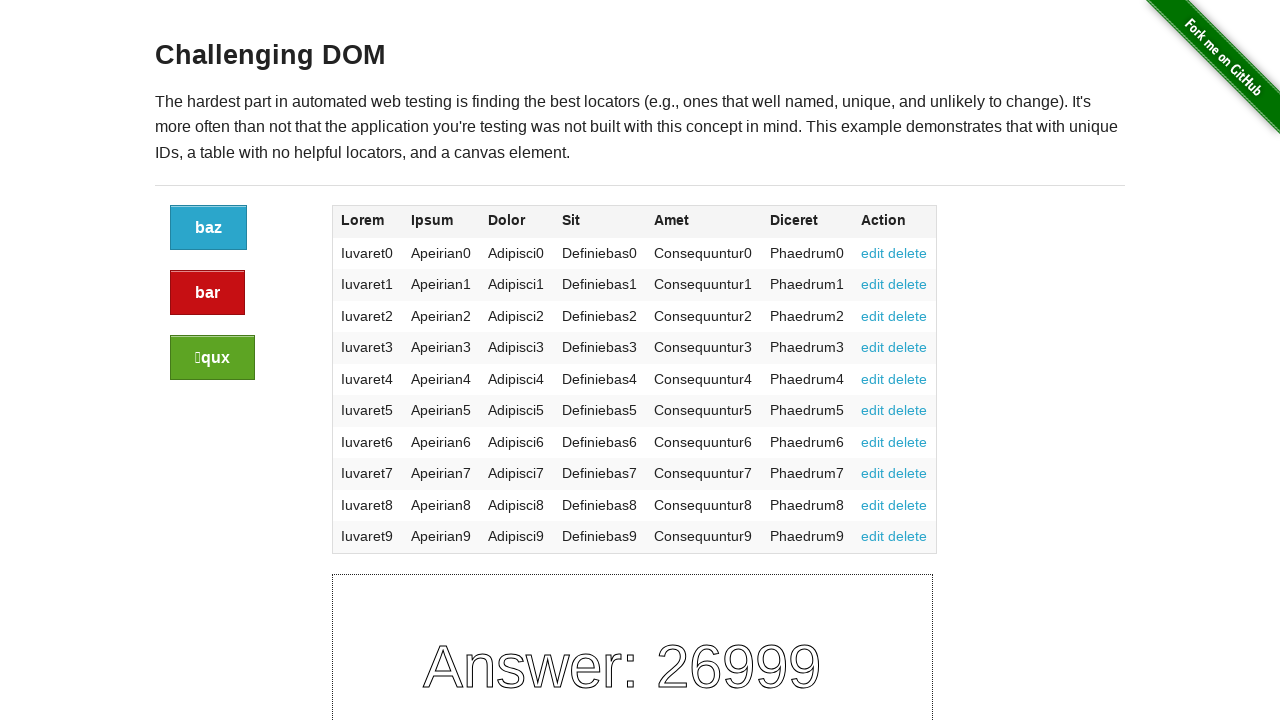

Verified cell content in row 7, column 2: 'Apeirian5'
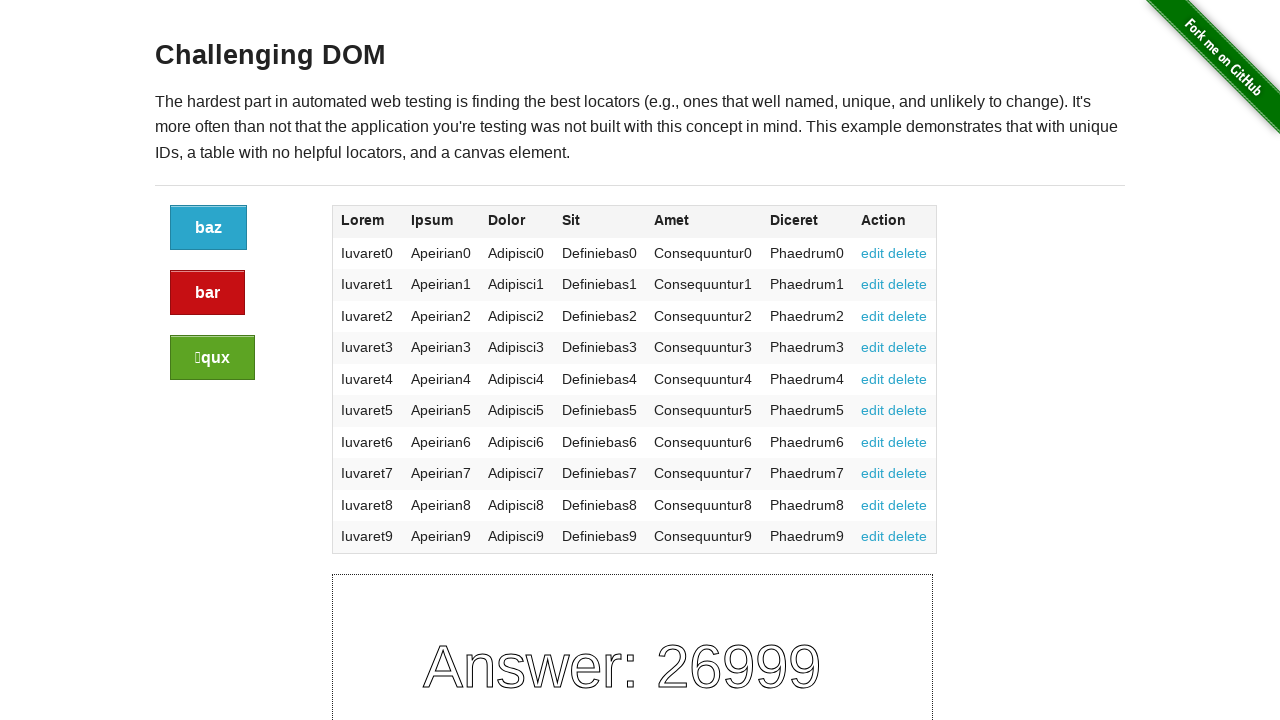

Verified cell content in row 7, column 3: 'Adipisci5'
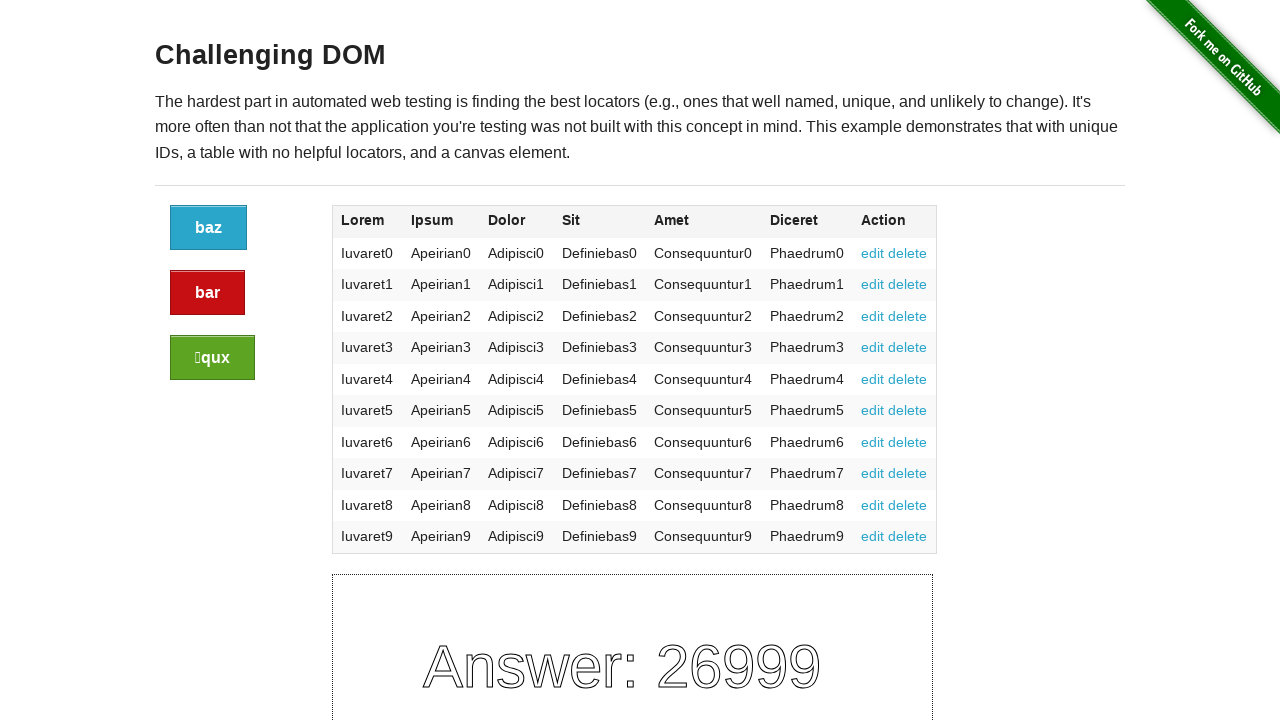

Verified cell content in row 7, column 4: 'Definiebas5'
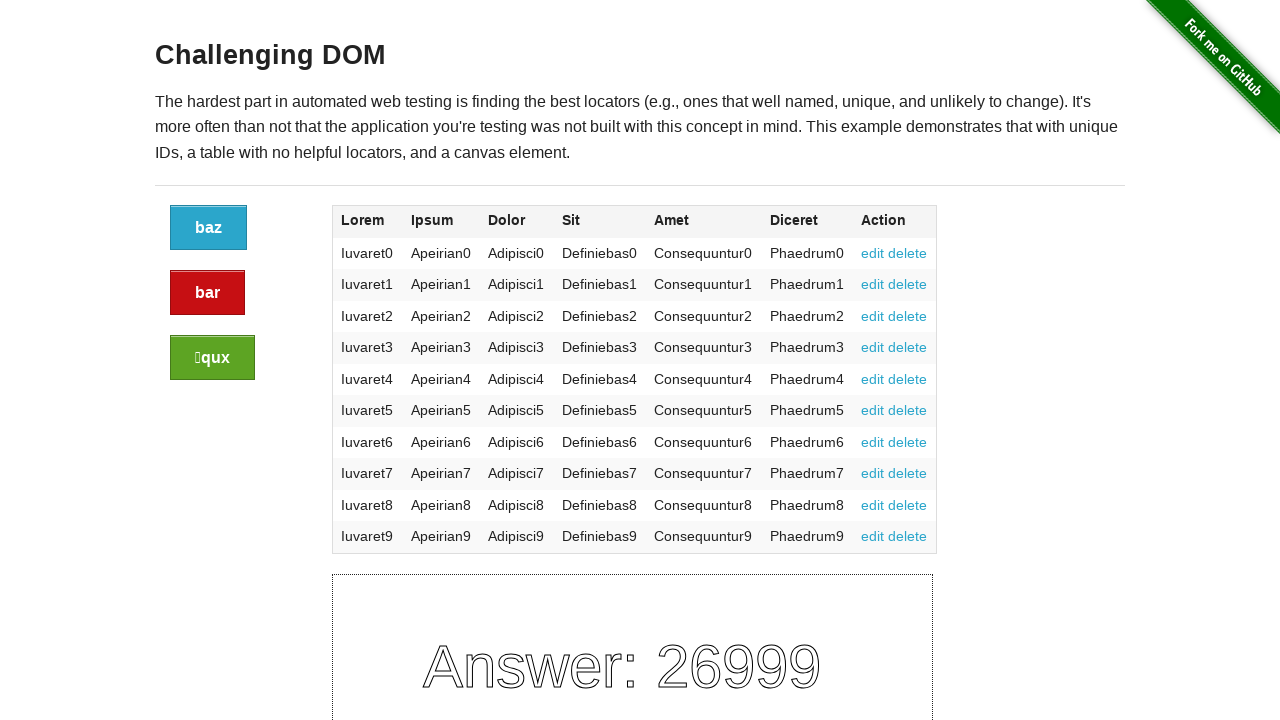

Verified cell content in row 7, column 5: 'Consequuntur5'
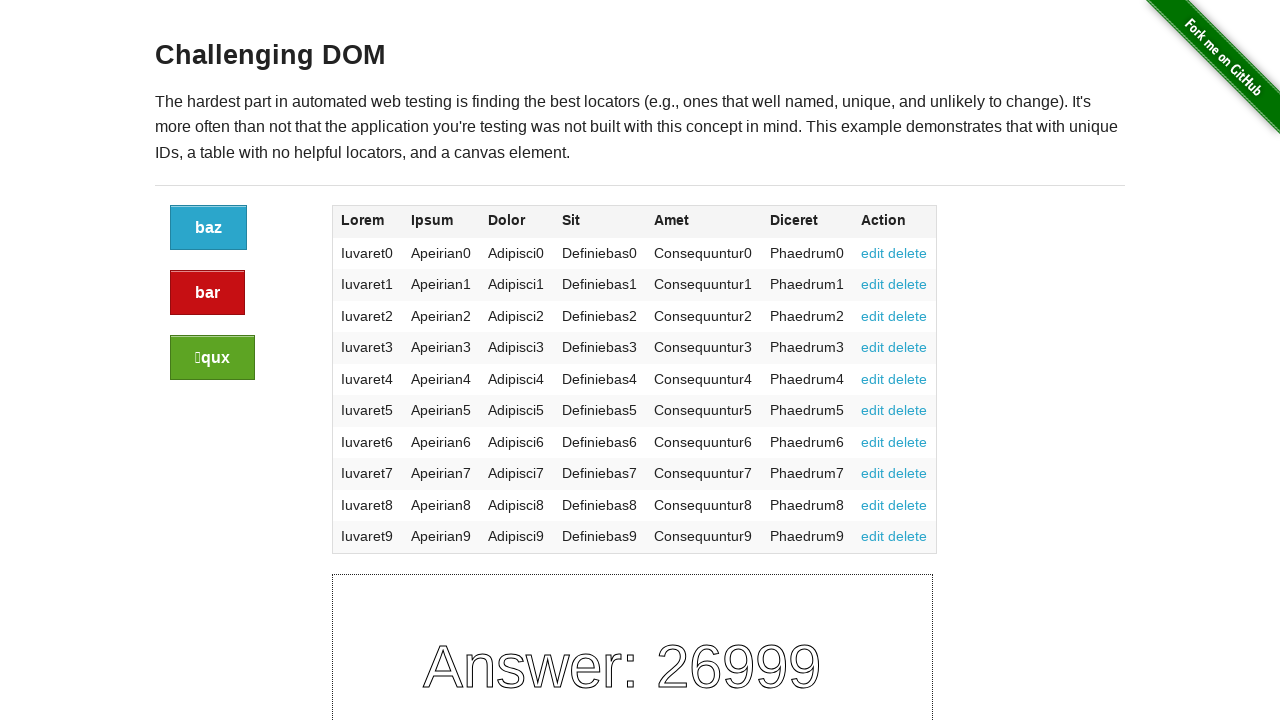

Verified cell content in row 7, column 6: 'Phaedrum5'
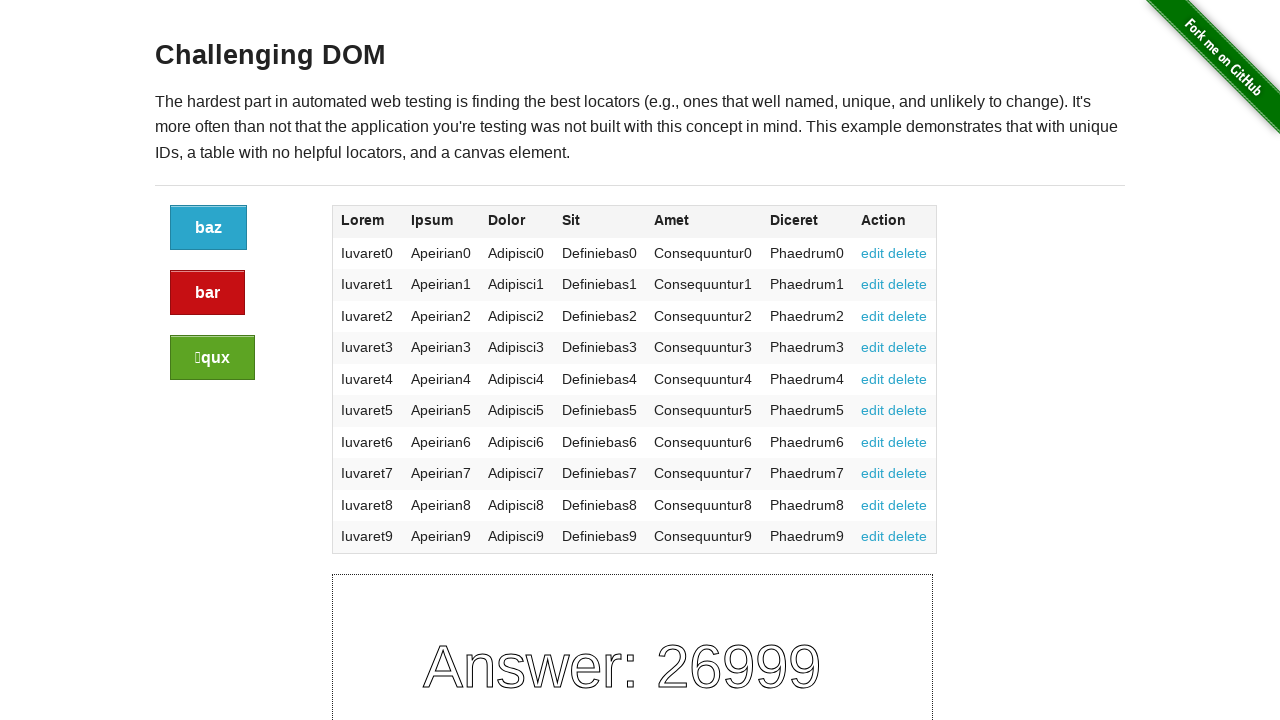

Verified cell content in row 7, column 7: '
                edit
                delete
              '
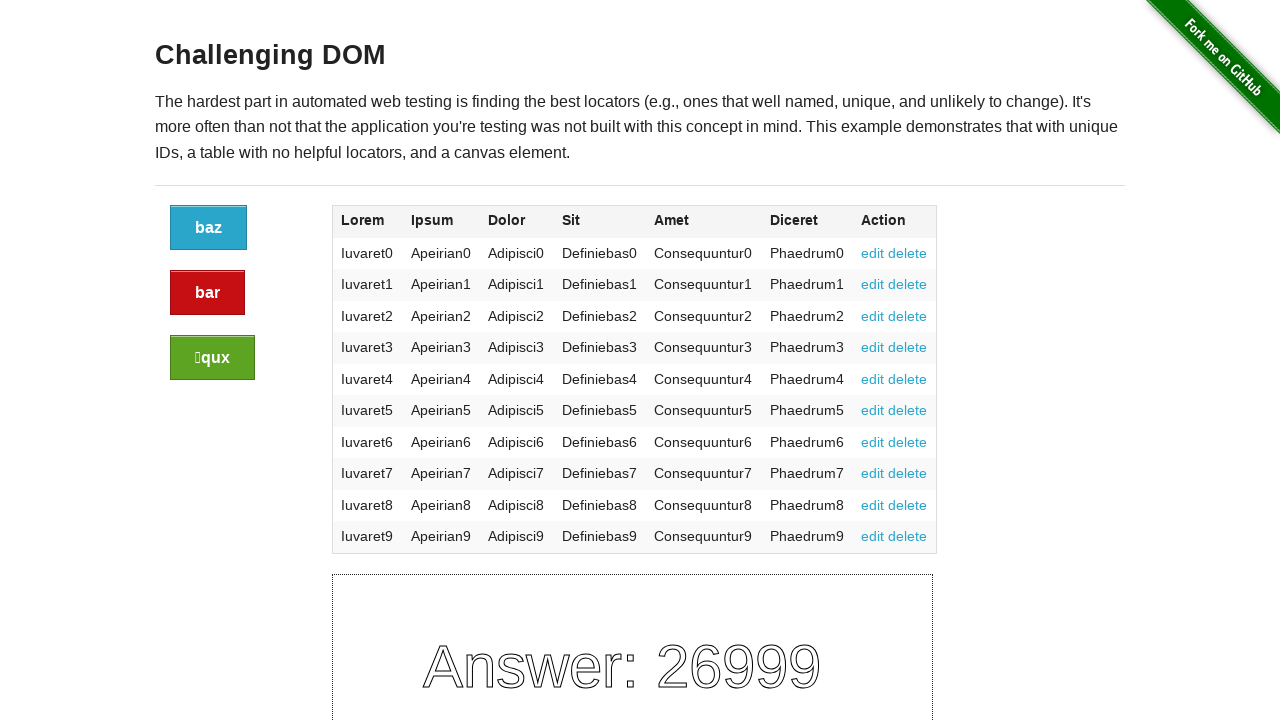

Processing row 8 with 7 columns
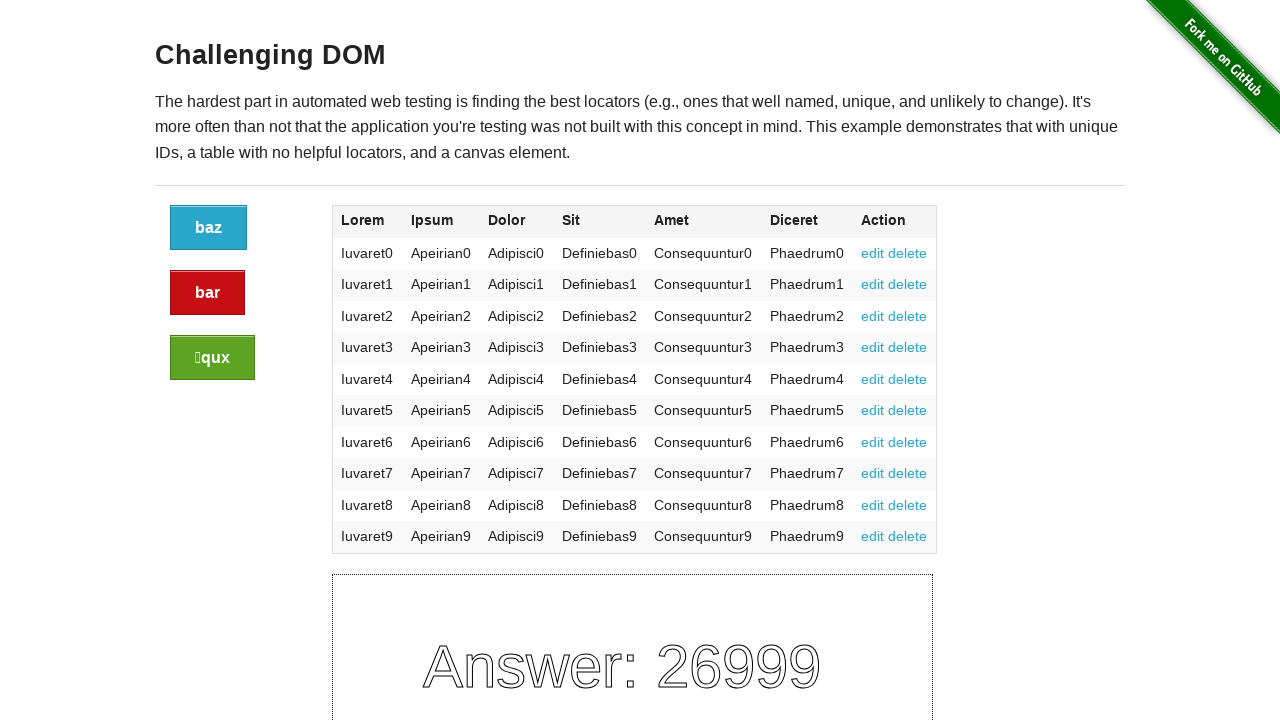

Verified cell content in row 8, column 1: 'Iuvaret6'
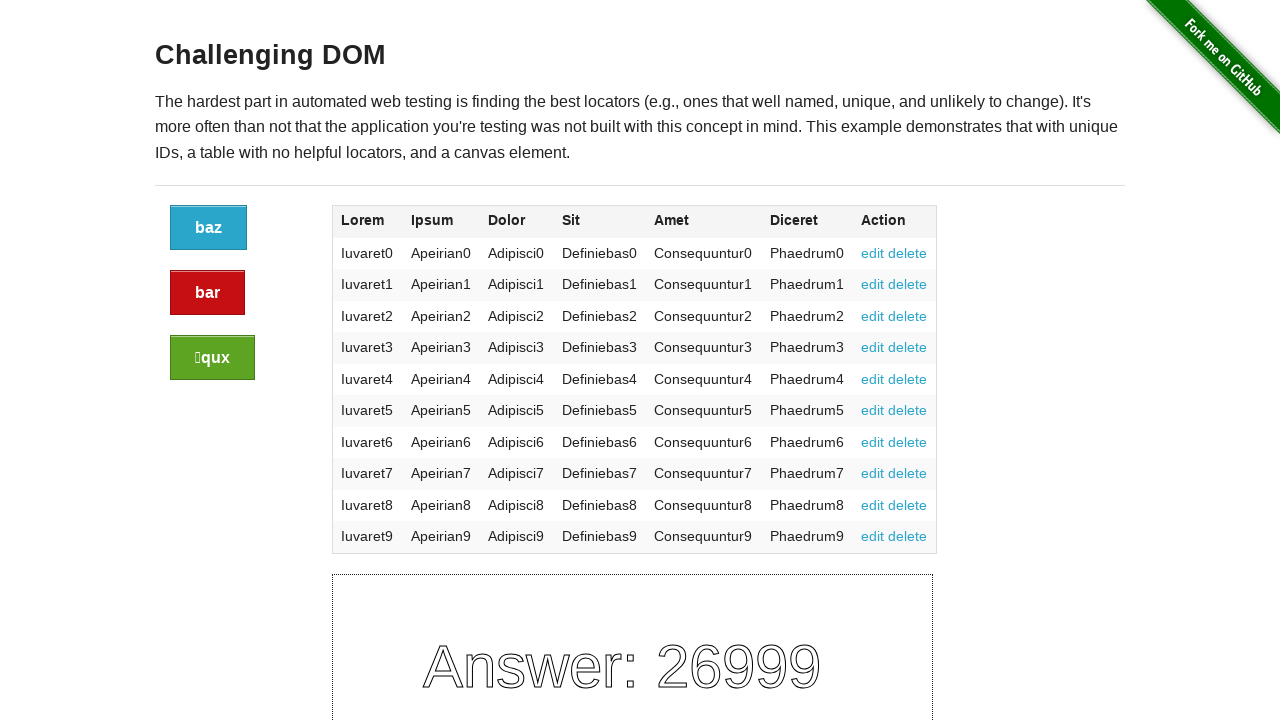

Verified cell content in row 8, column 2: 'Apeirian6'
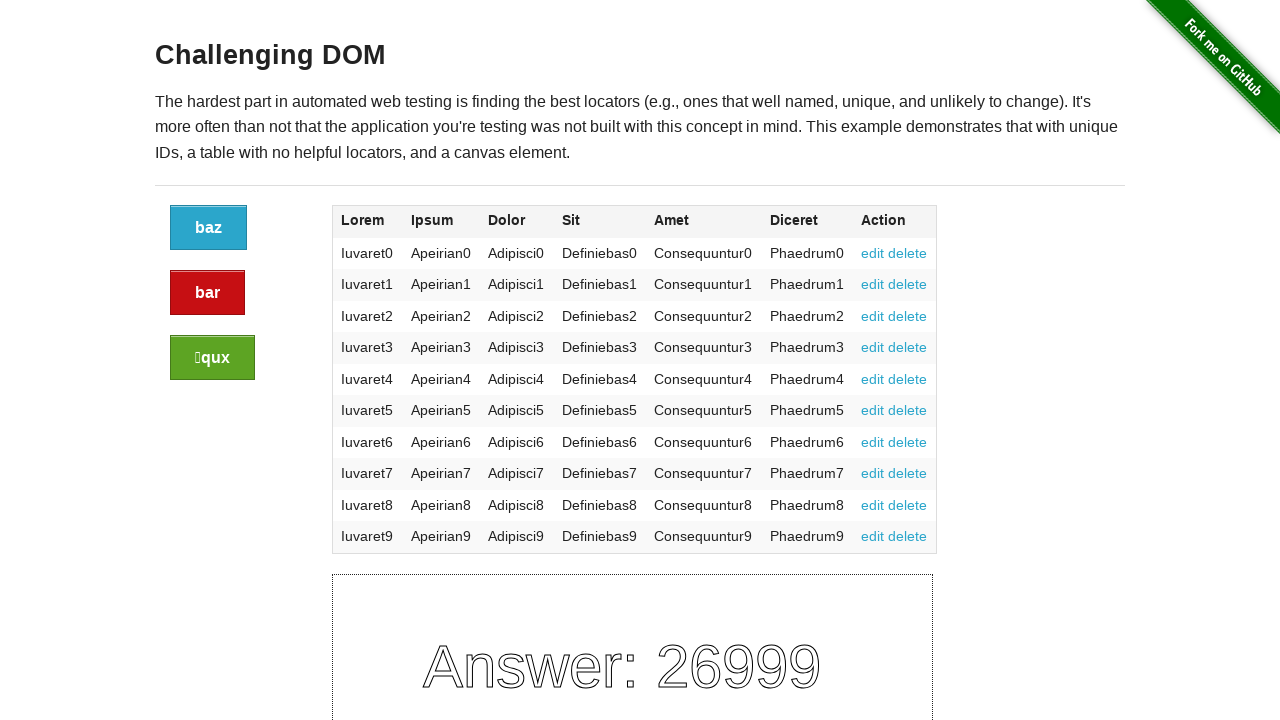

Verified cell content in row 8, column 3: 'Adipisci6'
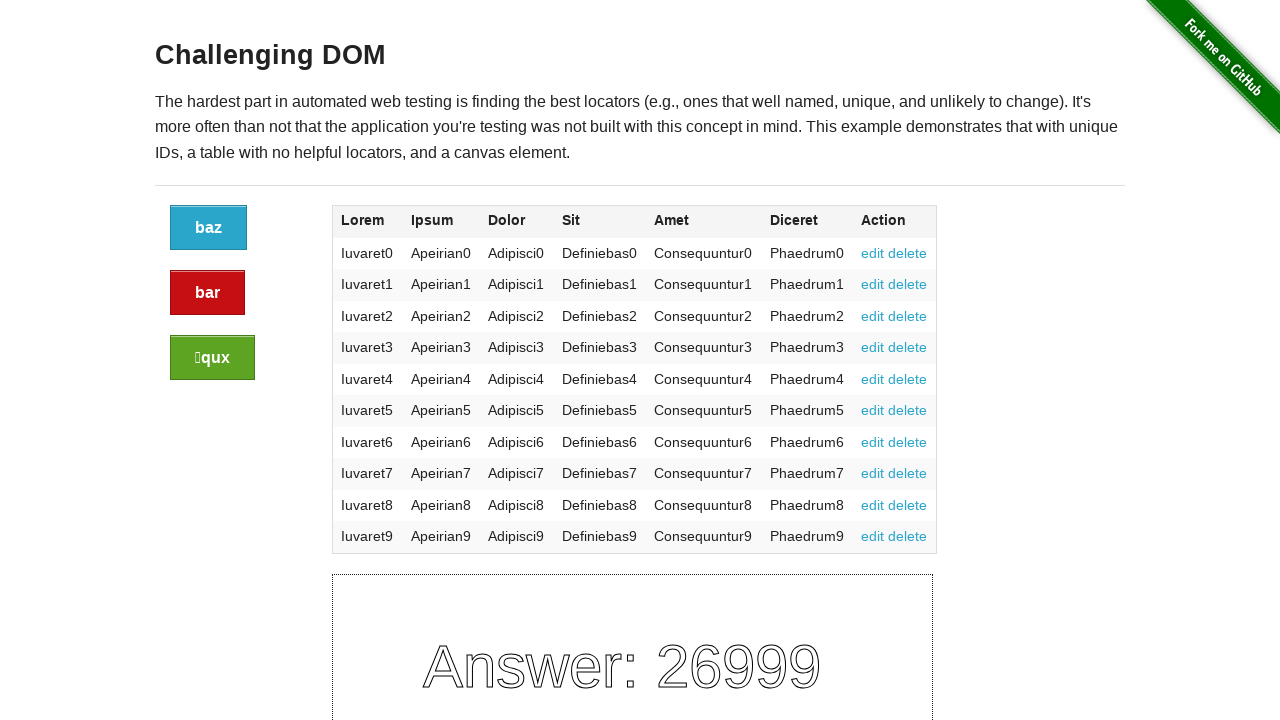

Verified cell content in row 8, column 4: 'Definiebas6'
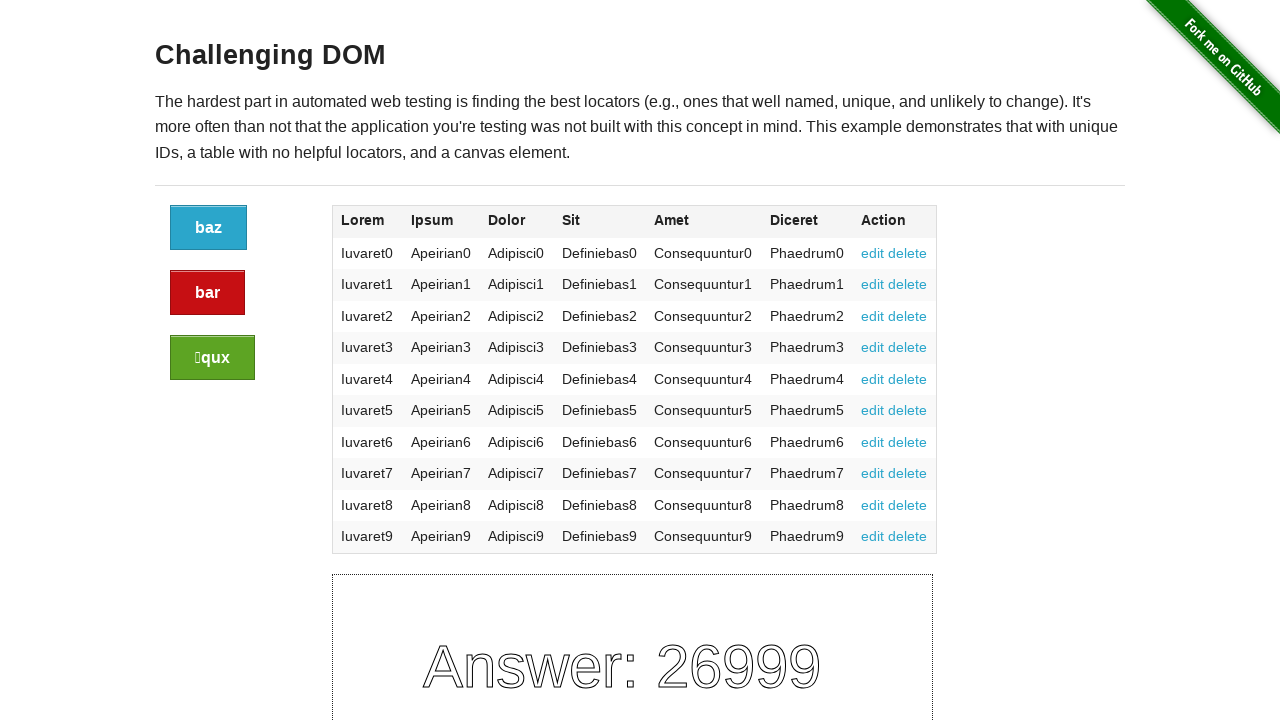

Verified cell content in row 8, column 5: 'Consequuntur6'
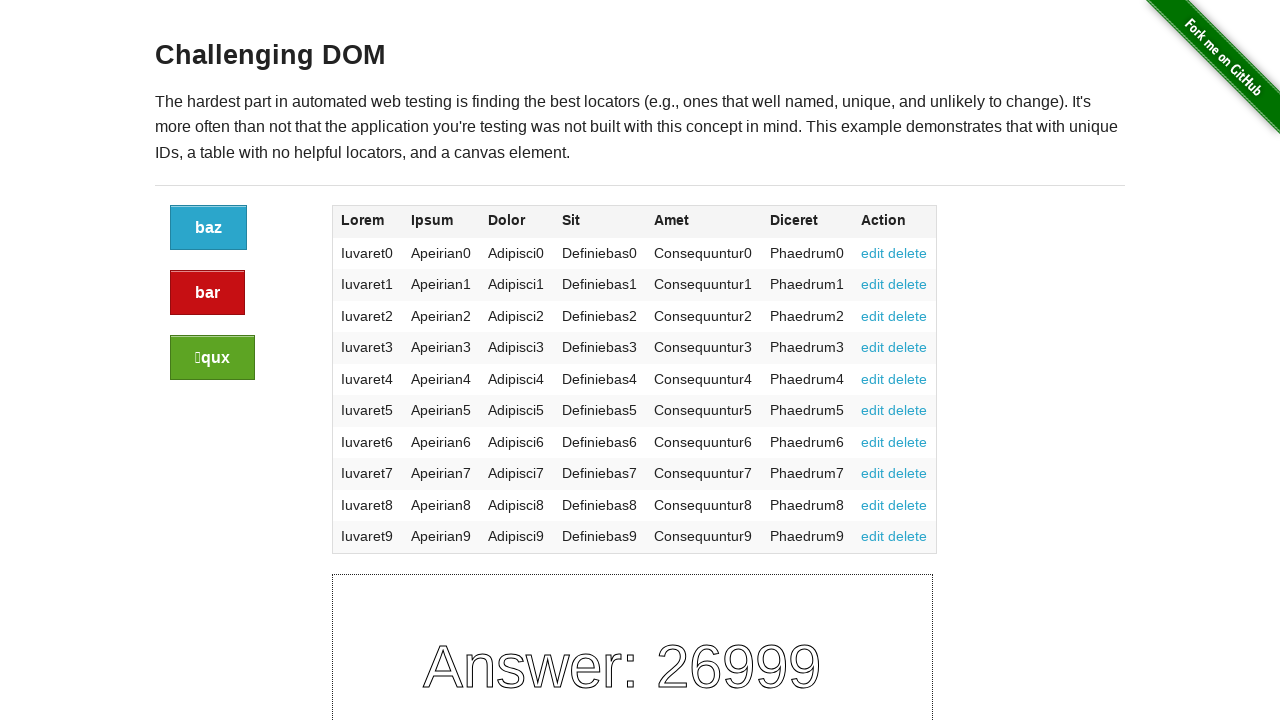

Verified cell content in row 8, column 6: 'Phaedrum6'
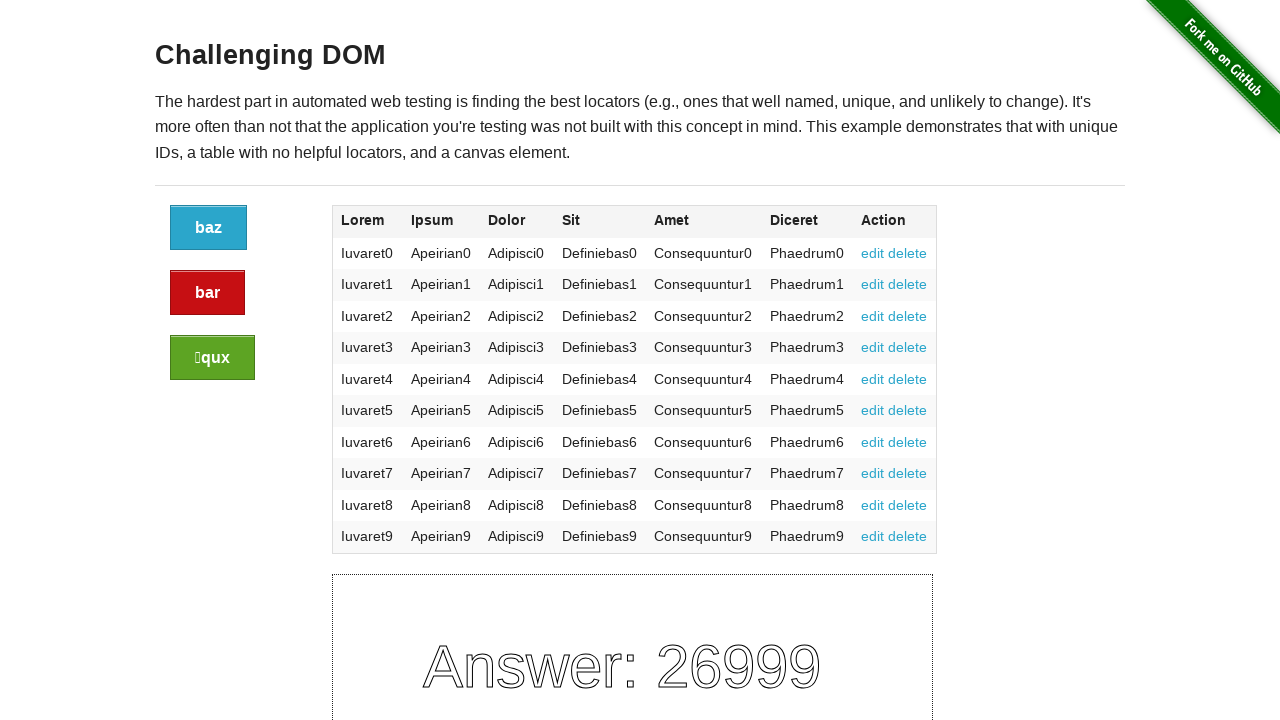

Verified cell content in row 8, column 7: '
                edit
                delete
              '
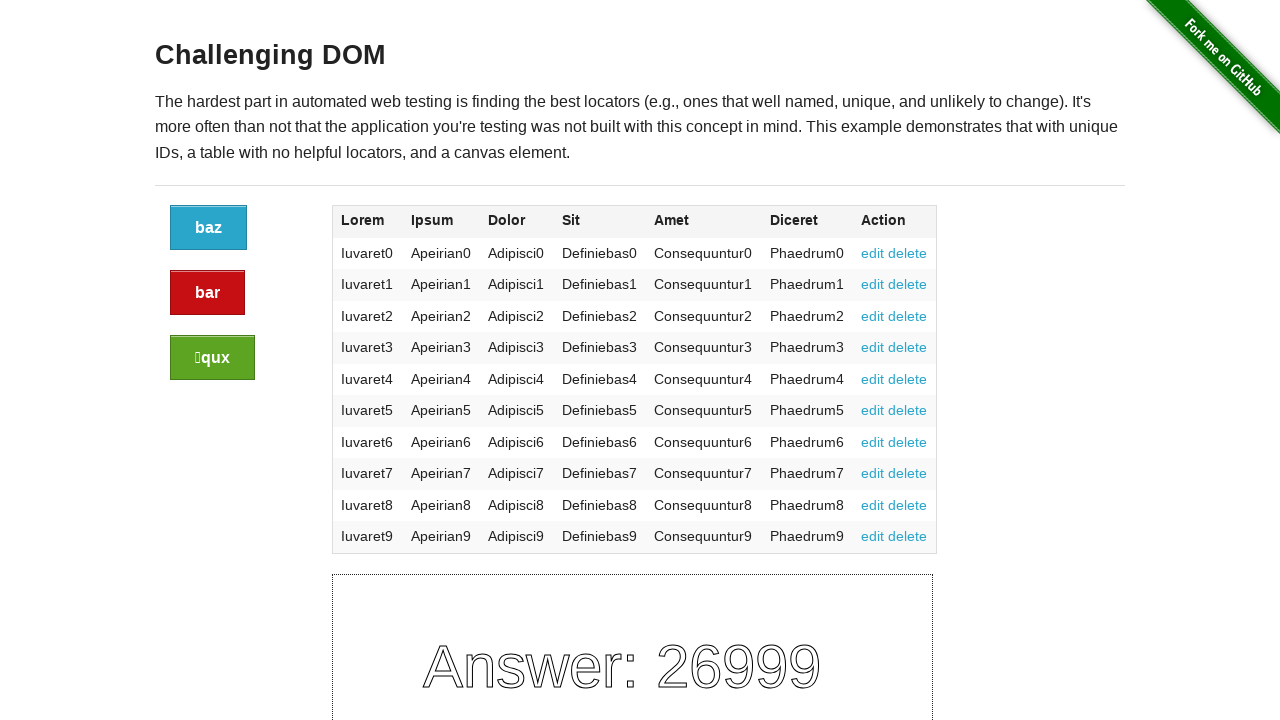

Processing row 9 with 7 columns
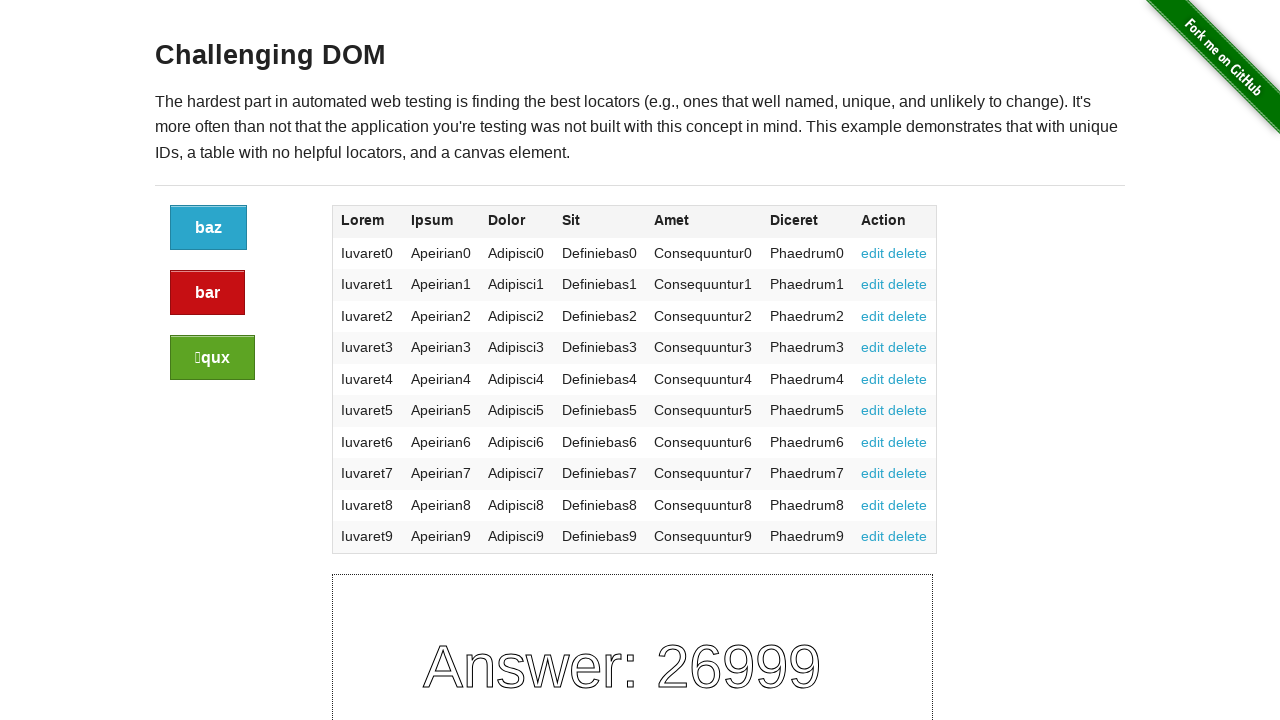

Verified cell content in row 9, column 1: 'Iuvaret7'
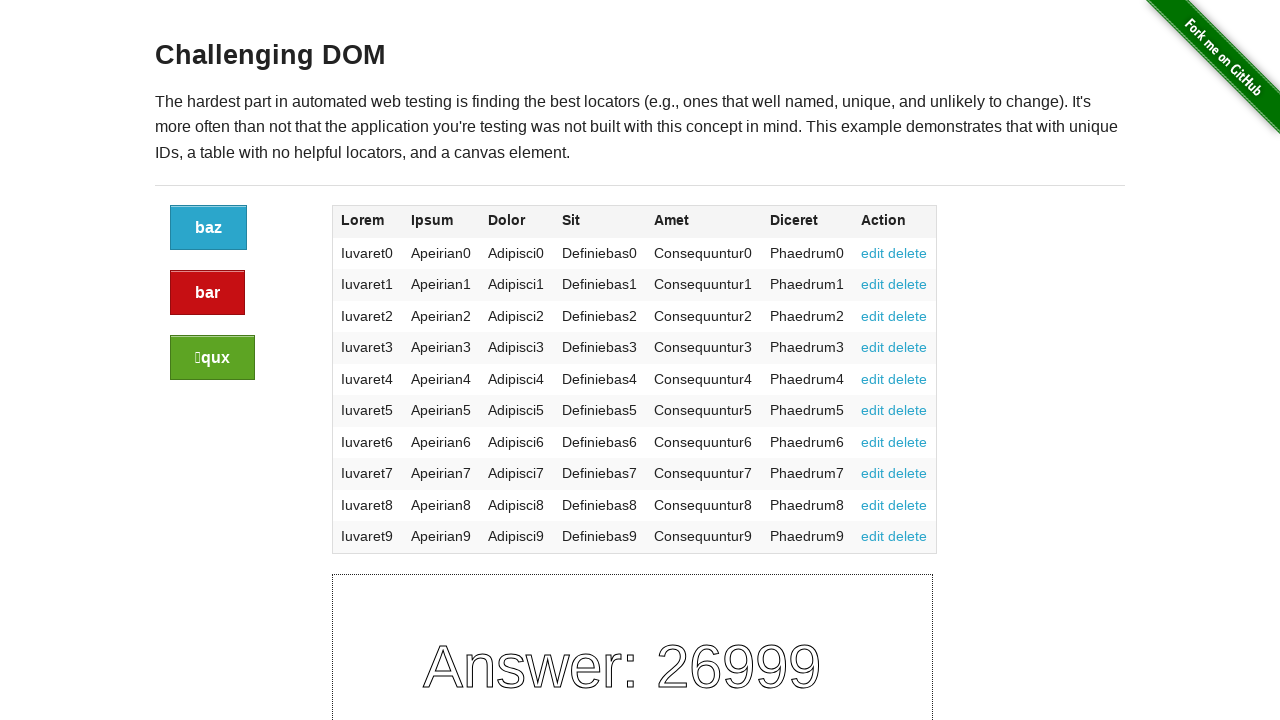

Verified cell content in row 9, column 2: 'Apeirian7'
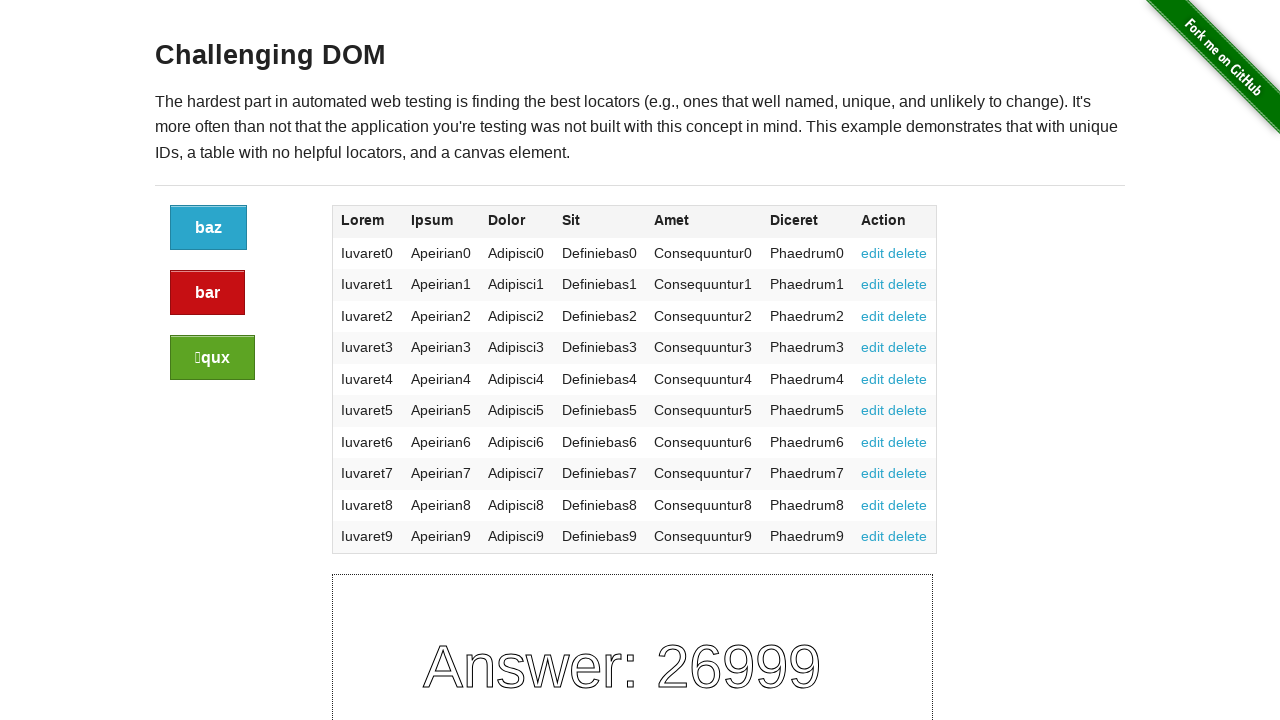

Verified cell content in row 9, column 3: 'Adipisci7'
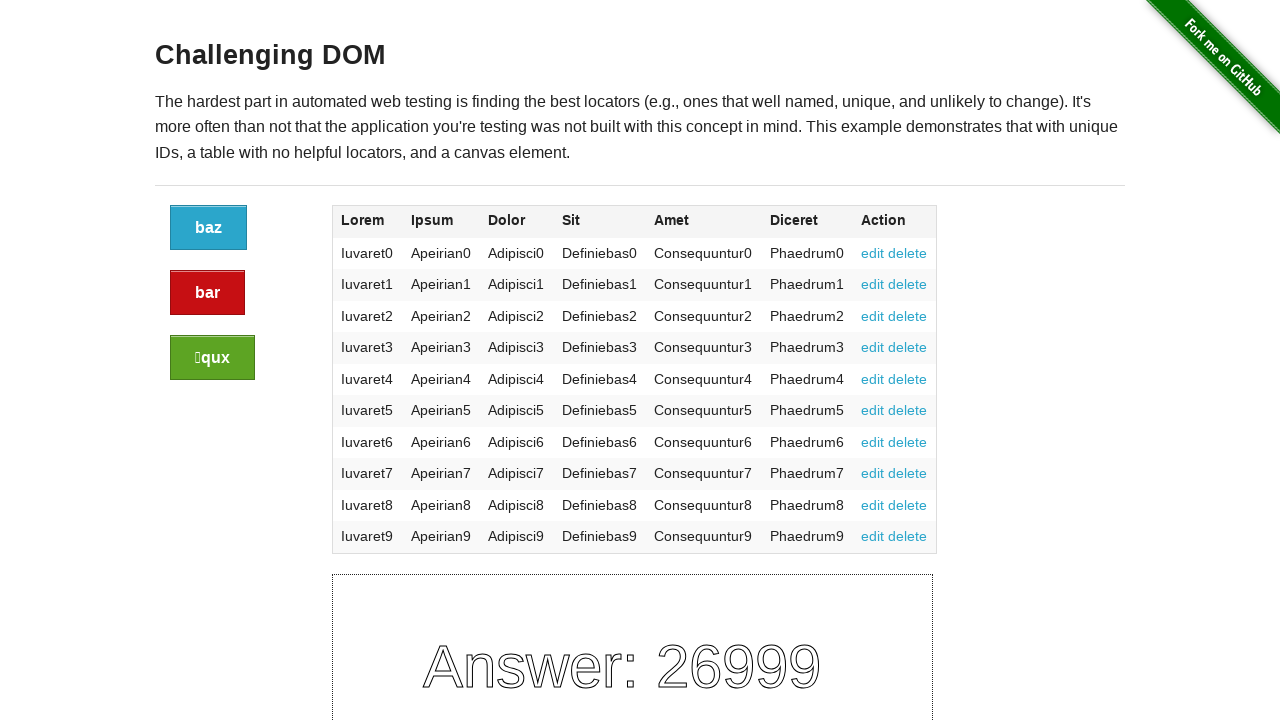

Verified cell content in row 9, column 4: 'Definiebas7'
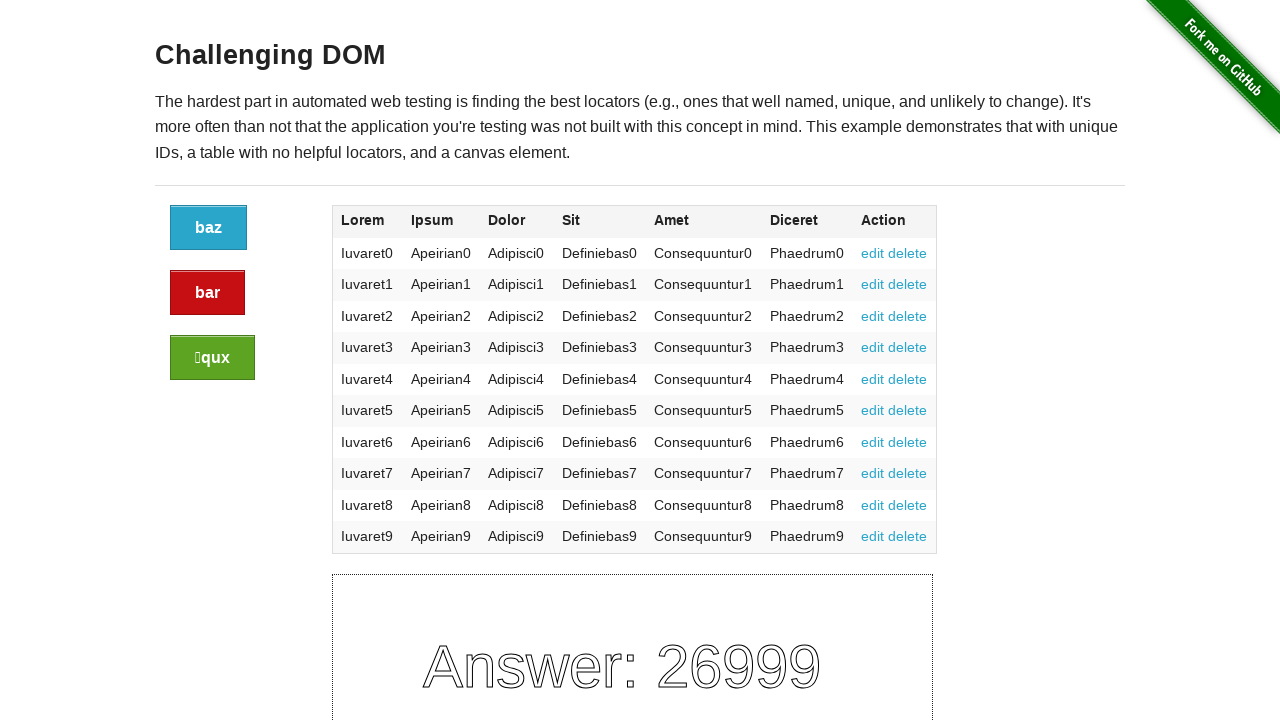

Verified cell content in row 9, column 5: 'Consequuntur7'
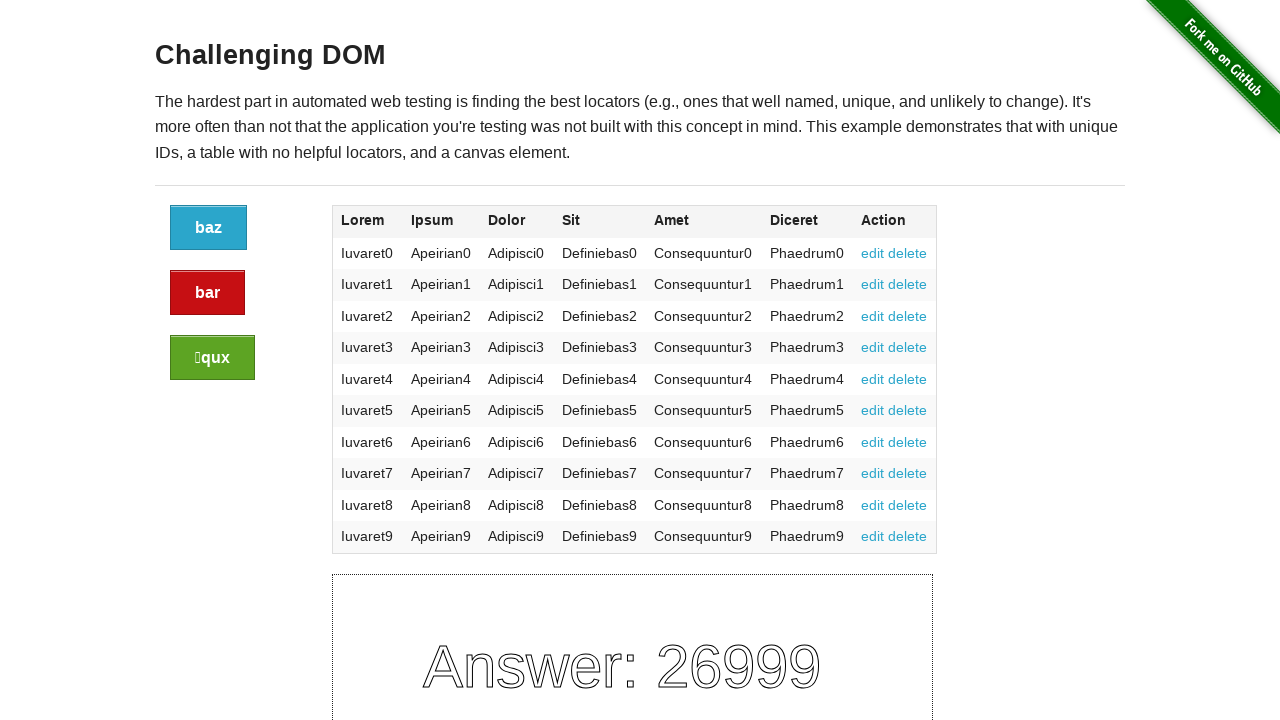

Verified cell content in row 9, column 6: 'Phaedrum7'
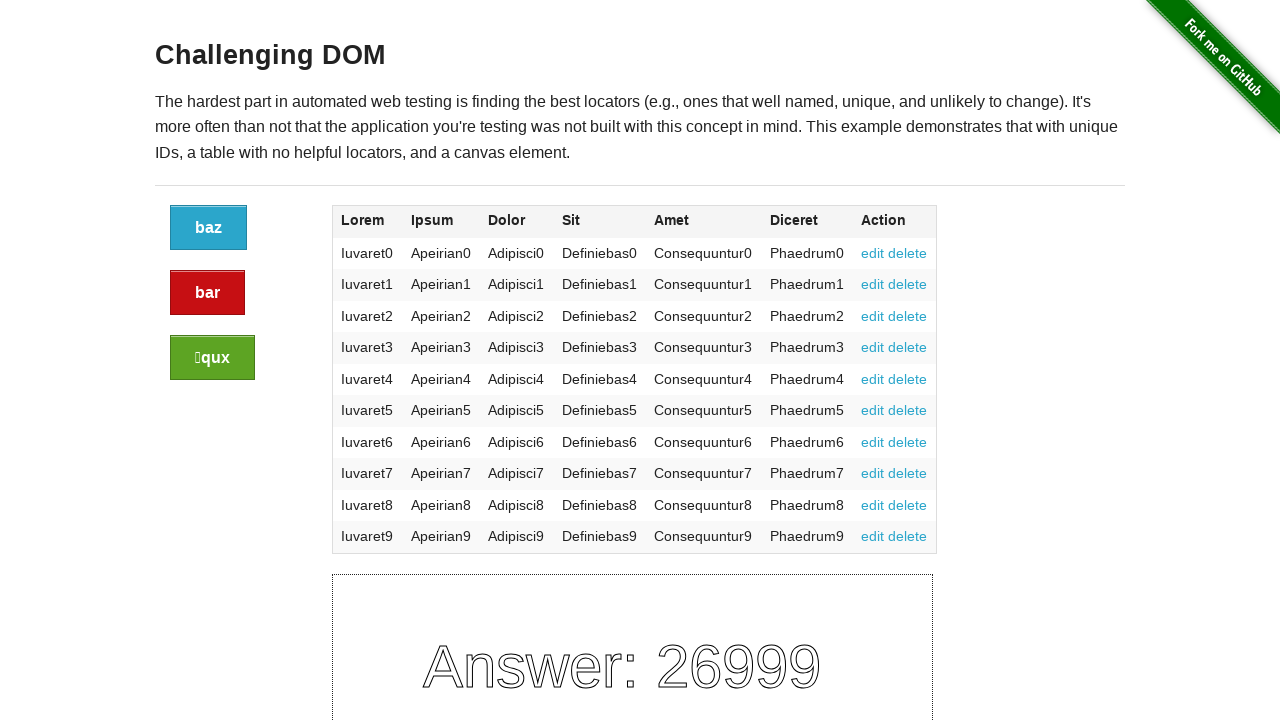

Verified cell content in row 9, column 7: '
                edit
                delete
              '
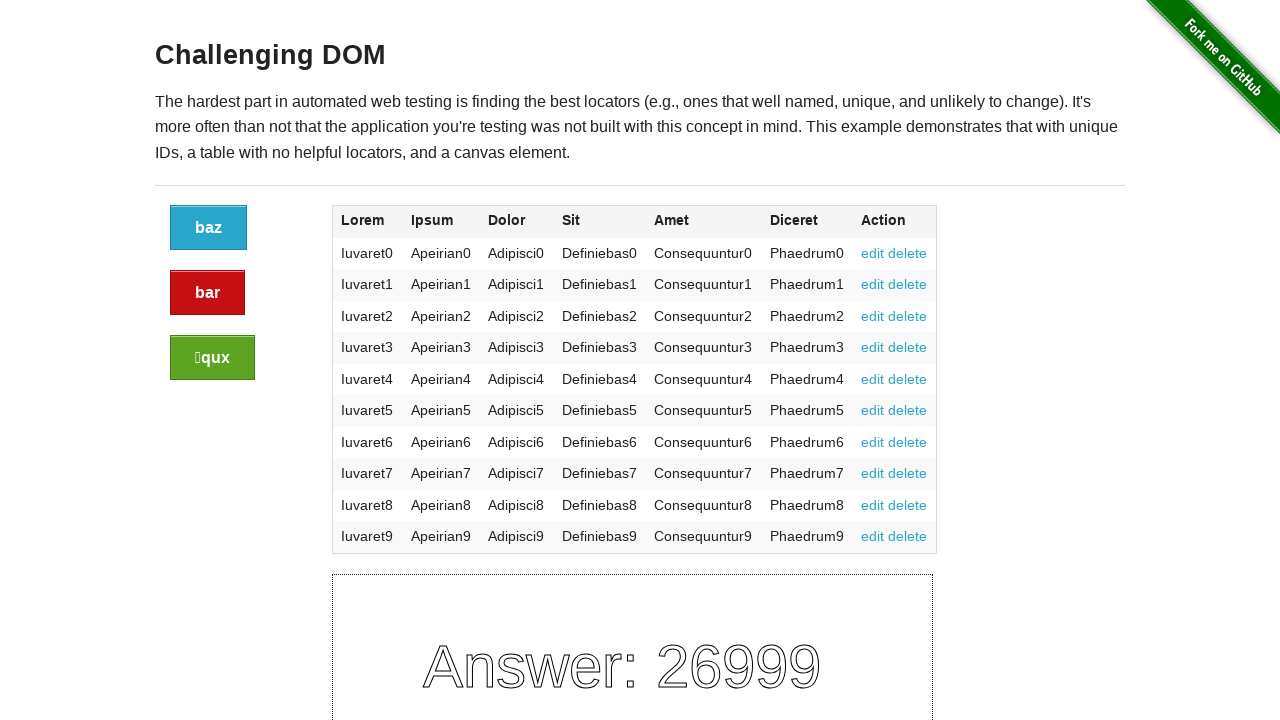

Processing row 10 with 7 columns
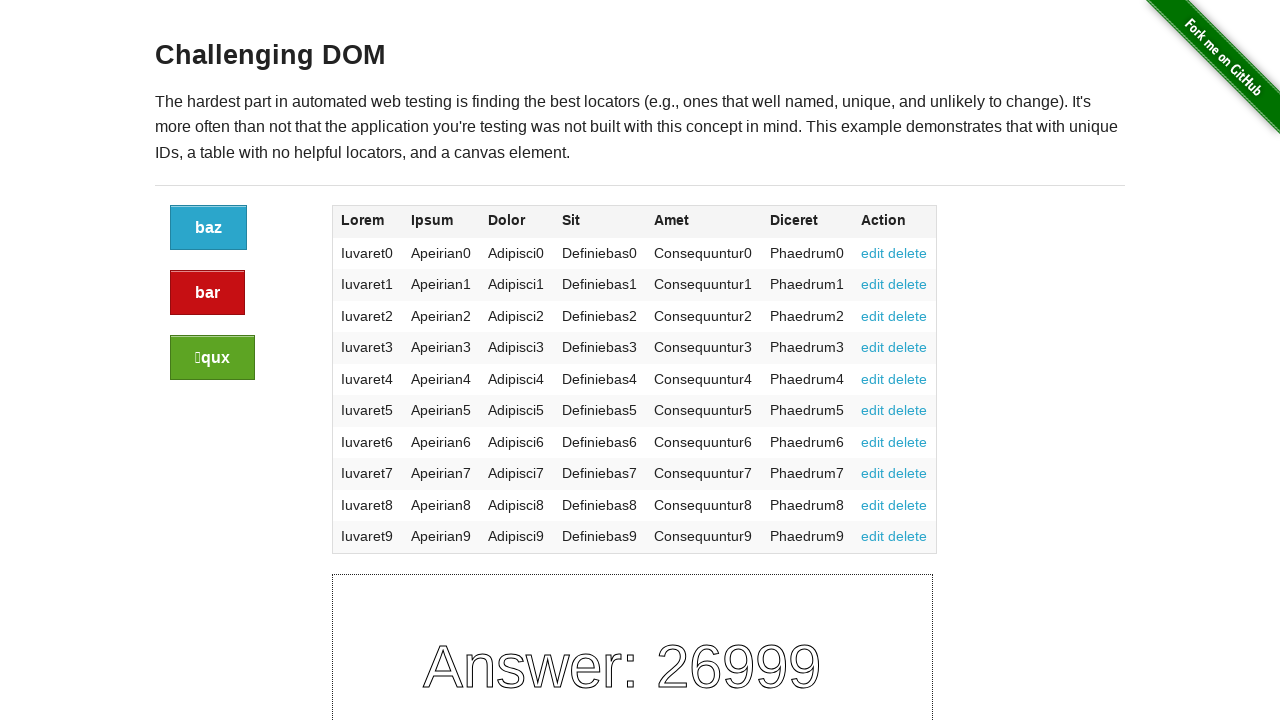

Verified cell content in row 10, column 1: 'Iuvaret8'
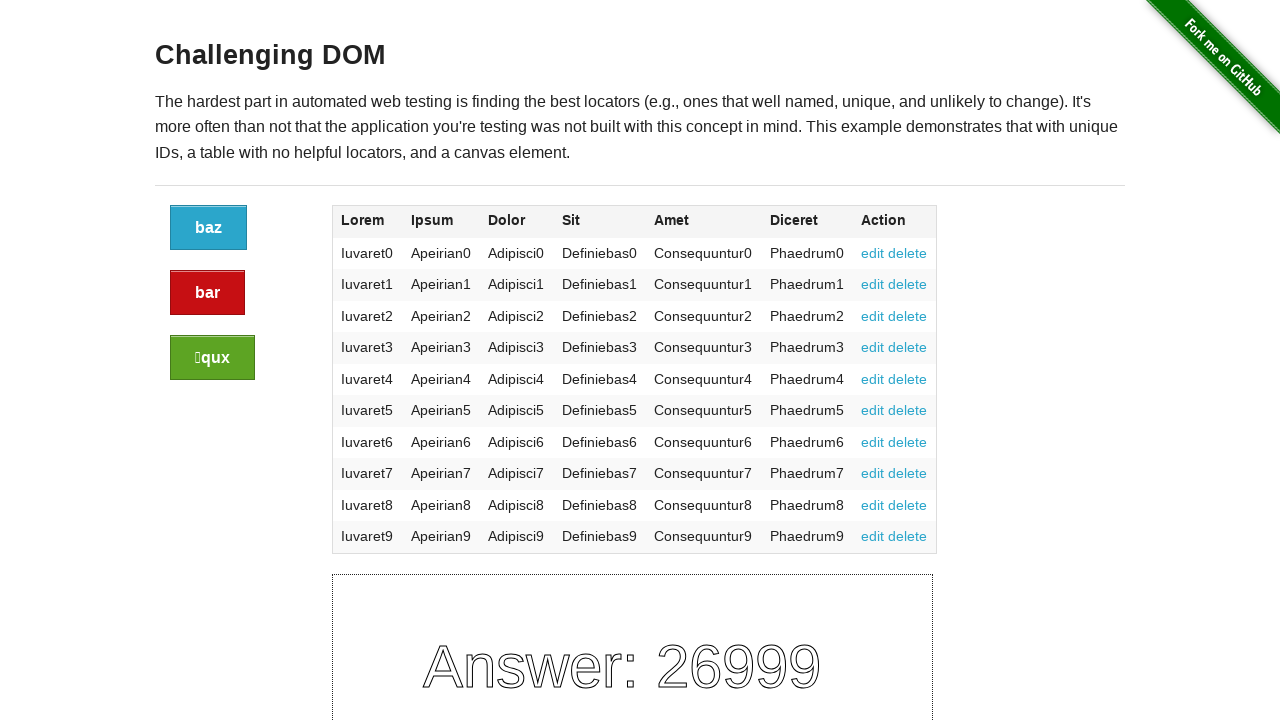

Verified cell content in row 10, column 2: 'Apeirian8'
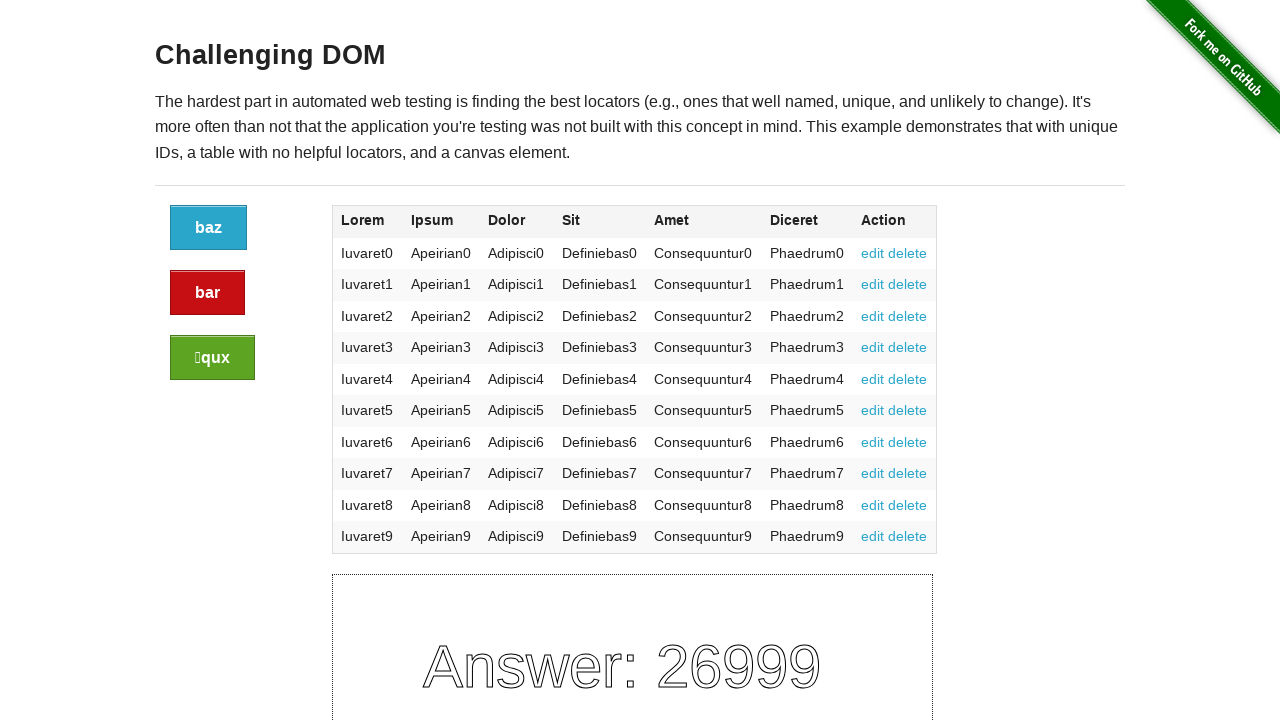

Verified cell content in row 10, column 3: 'Adipisci8'
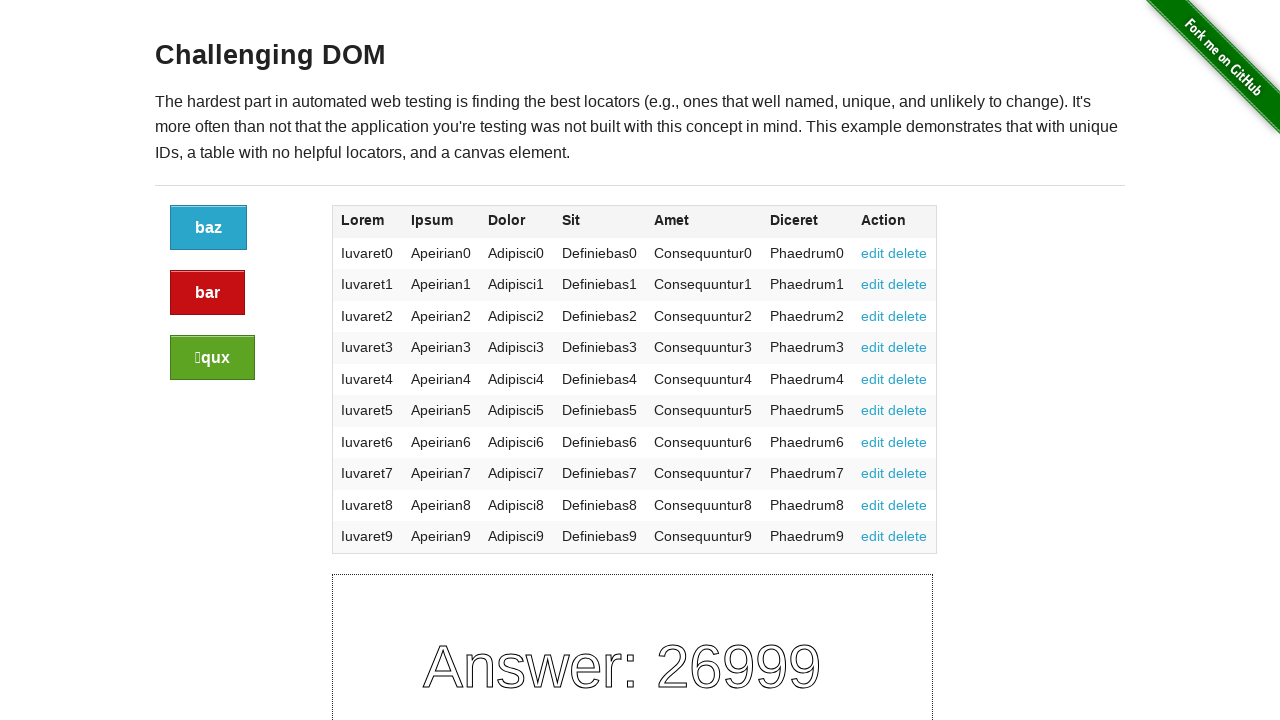

Verified cell content in row 10, column 4: 'Definiebas8'
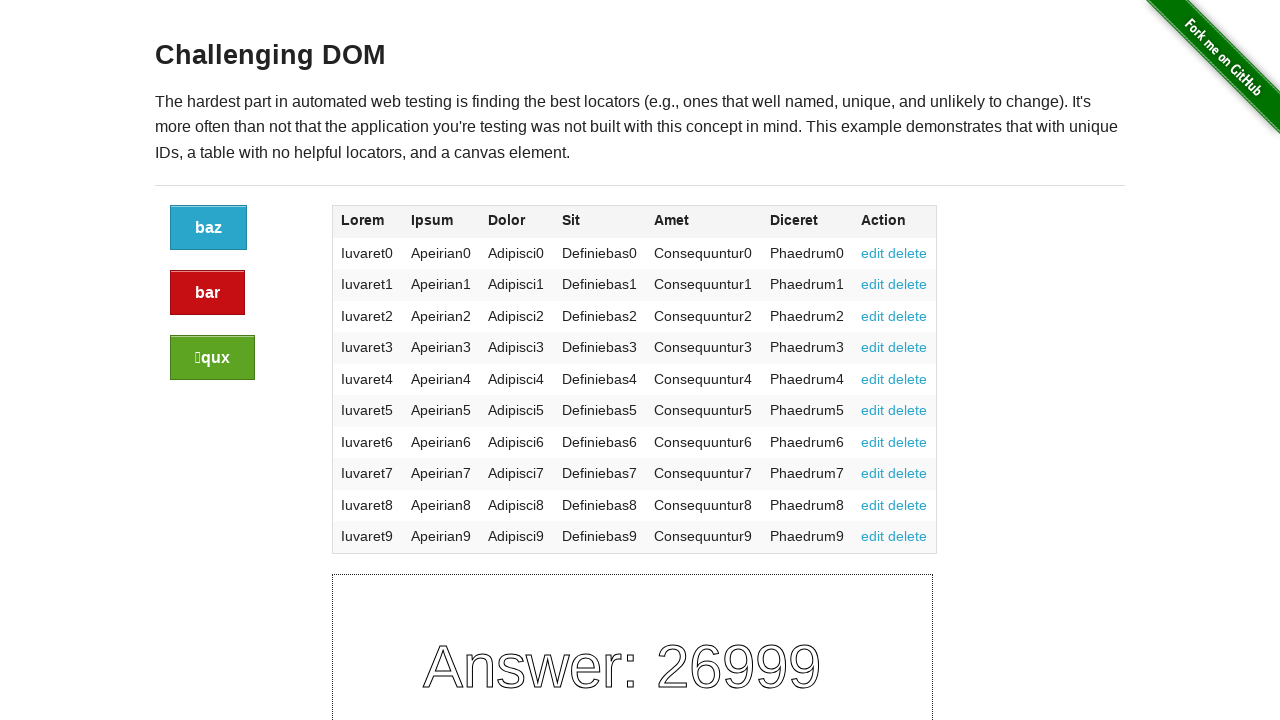

Verified cell content in row 10, column 5: 'Consequuntur8'
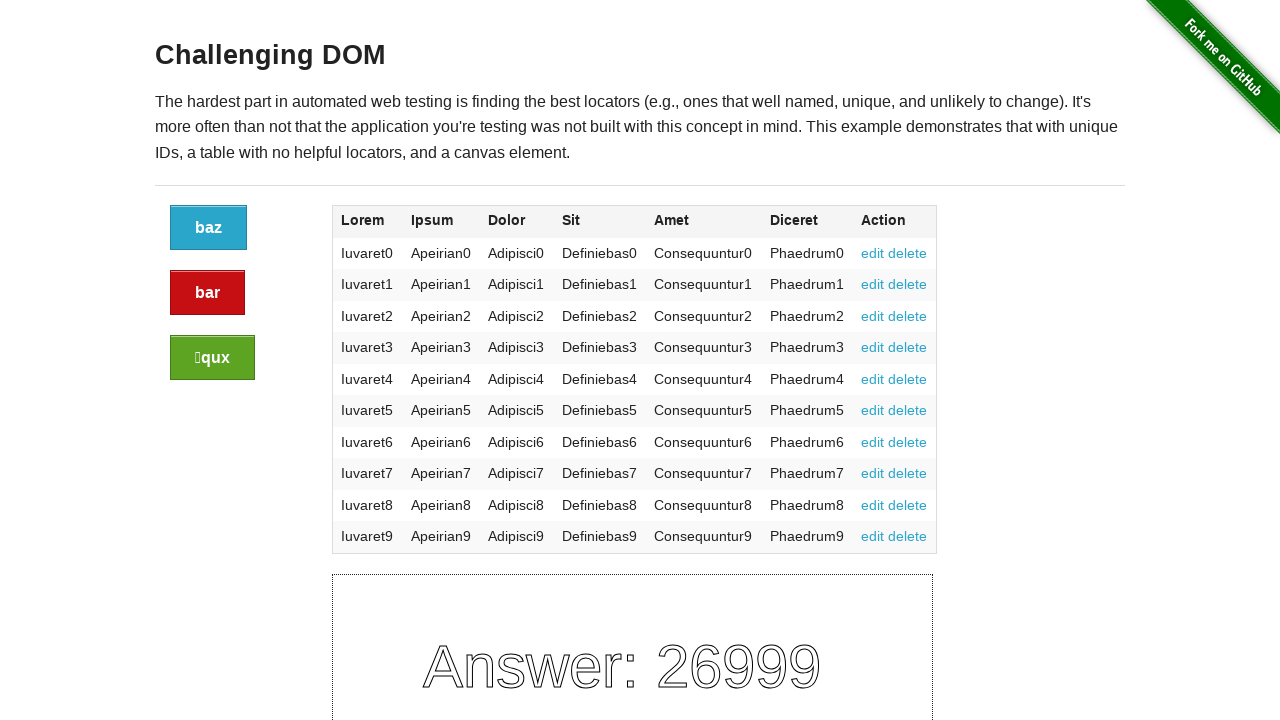

Verified cell content in row 10, column 6: 'Phaedrum8'
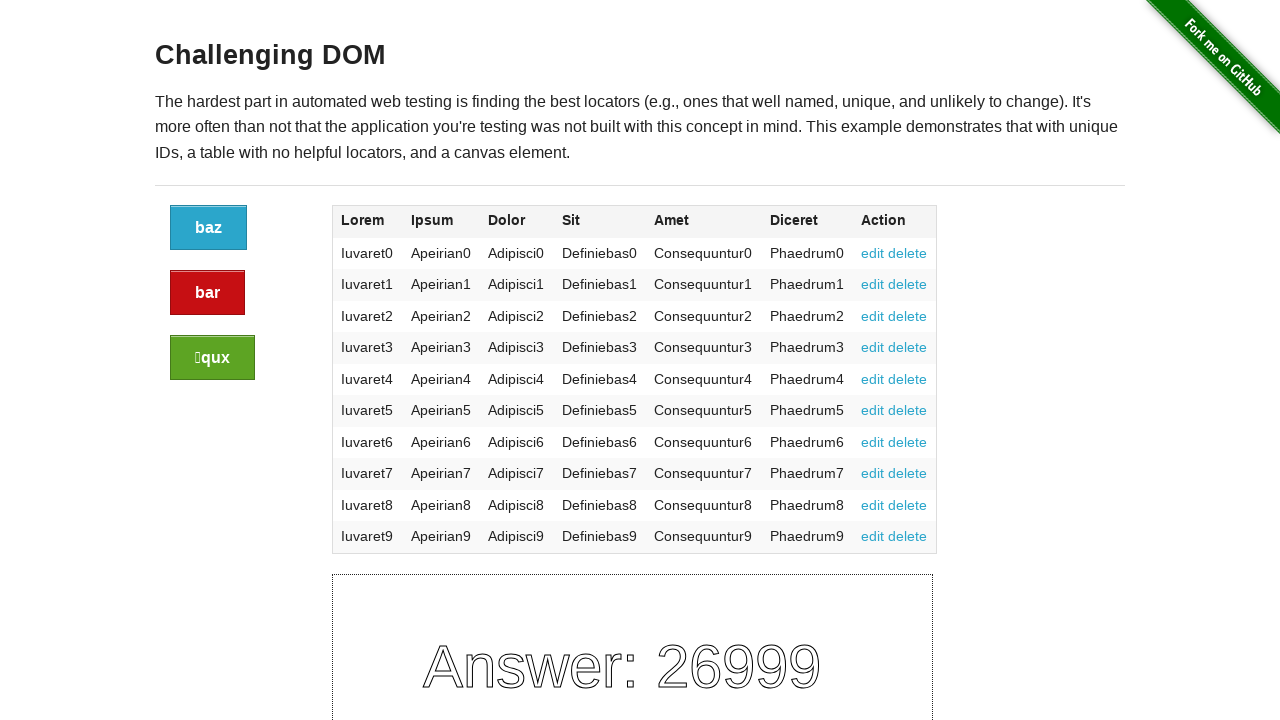

Verified cell content in row 10, column 7: '
                edit
                delete
              '
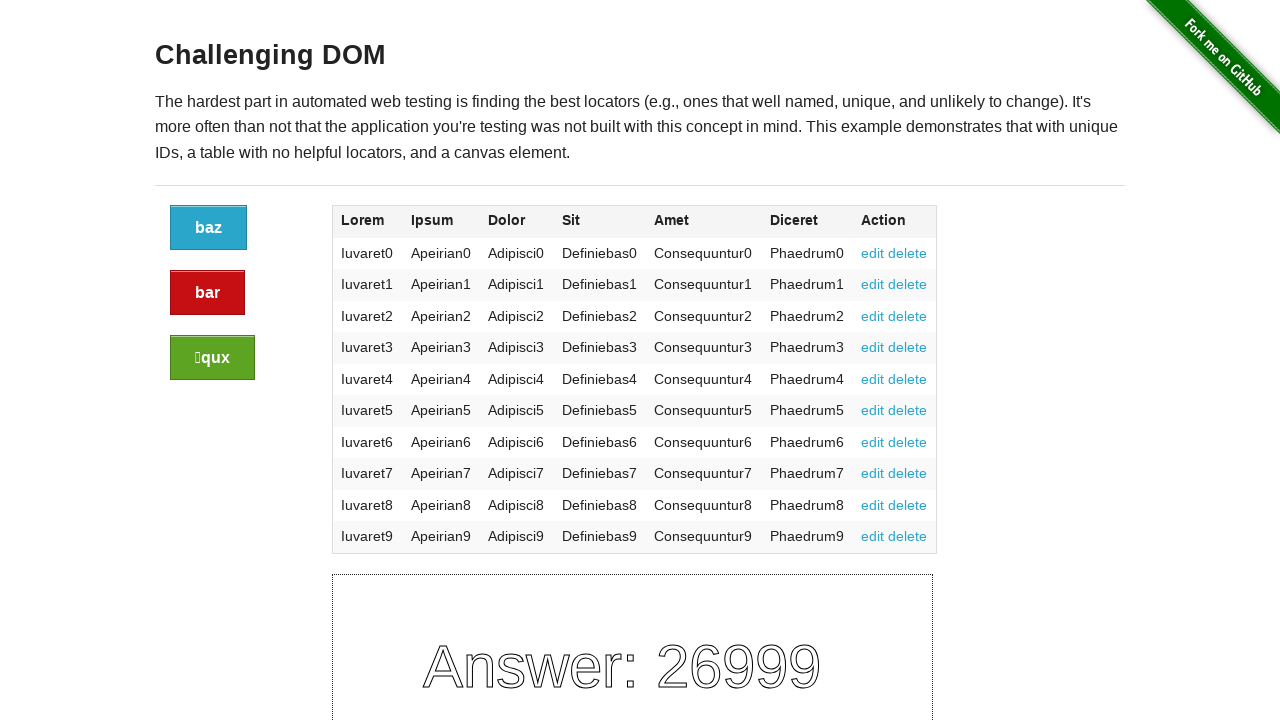

Processing row 11 with 7 columns
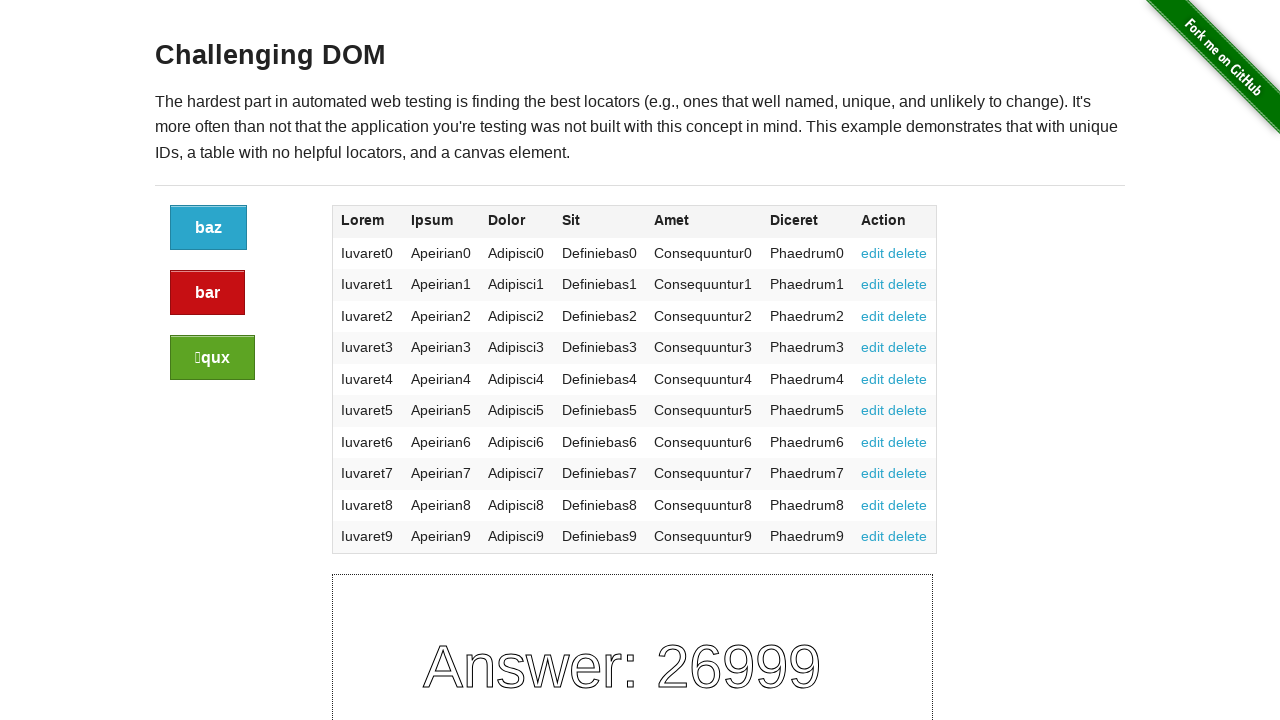

Verified cell content in row 11, column 1: 'Iuvaret9'
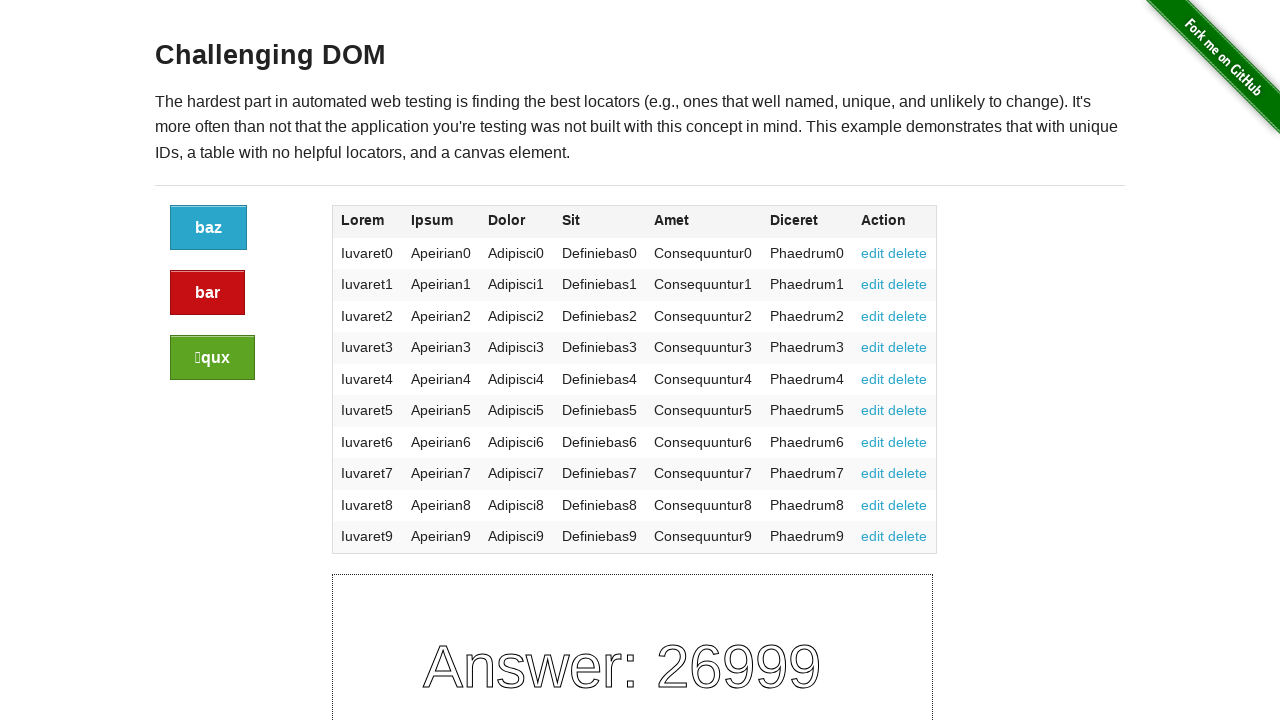

Verified cell content in row 11, column 2: 'Apeirian9'
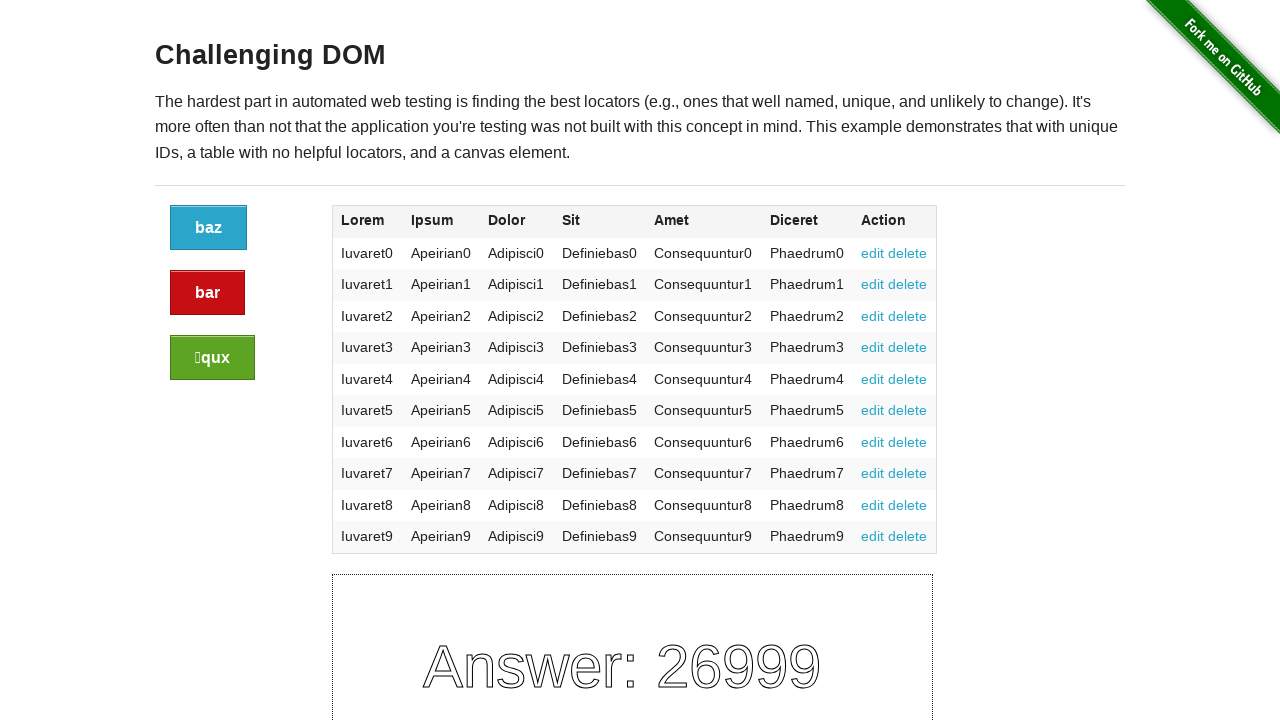

Verified cell content in row 11, column 3: 'Adipisci9'
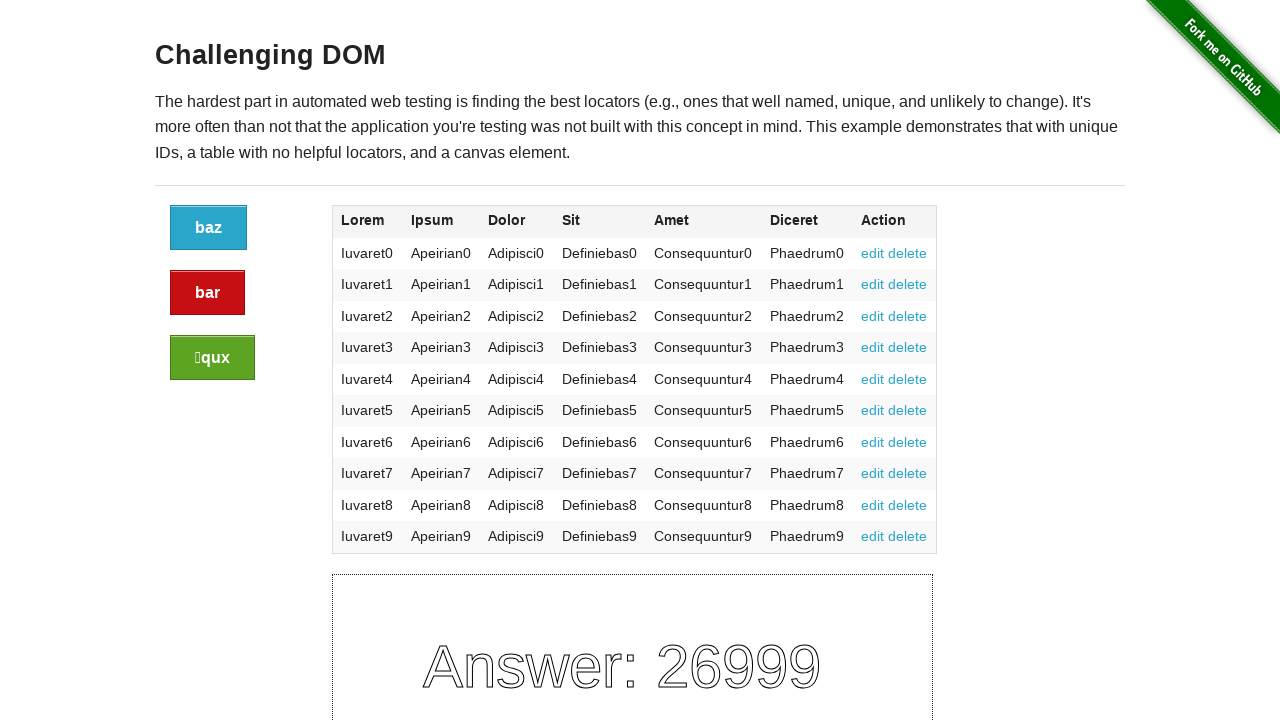

Verified cell content in row 11, column 4: 'Definiebas9'
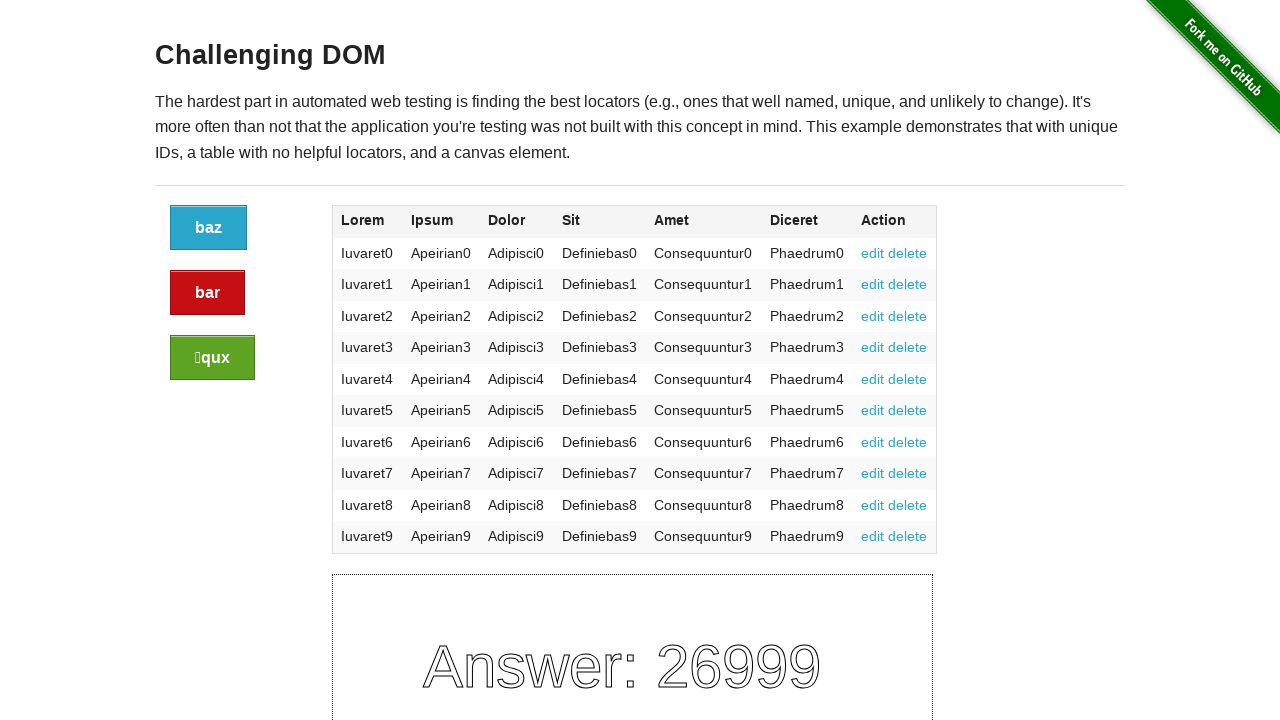

Verified cell content in row 11, column 5: 'Consequuntur9'
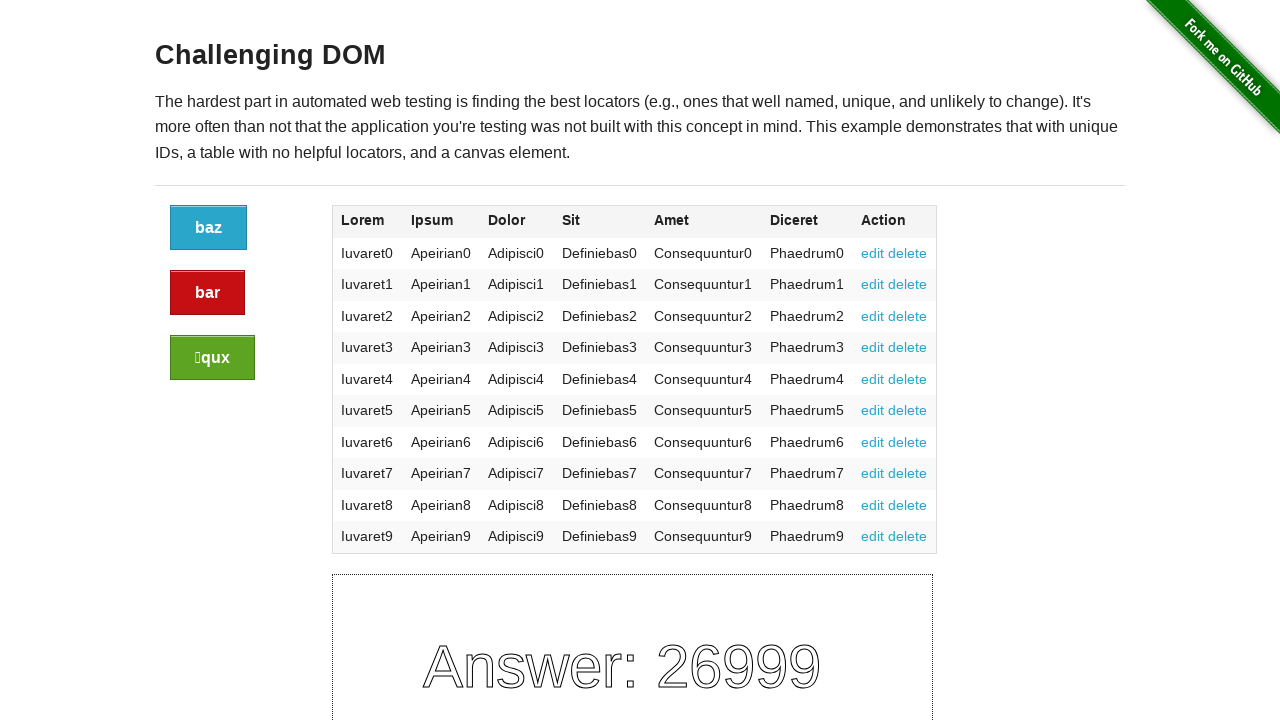

Verified cell content in row 11, column 6: 'Phaedrum9'
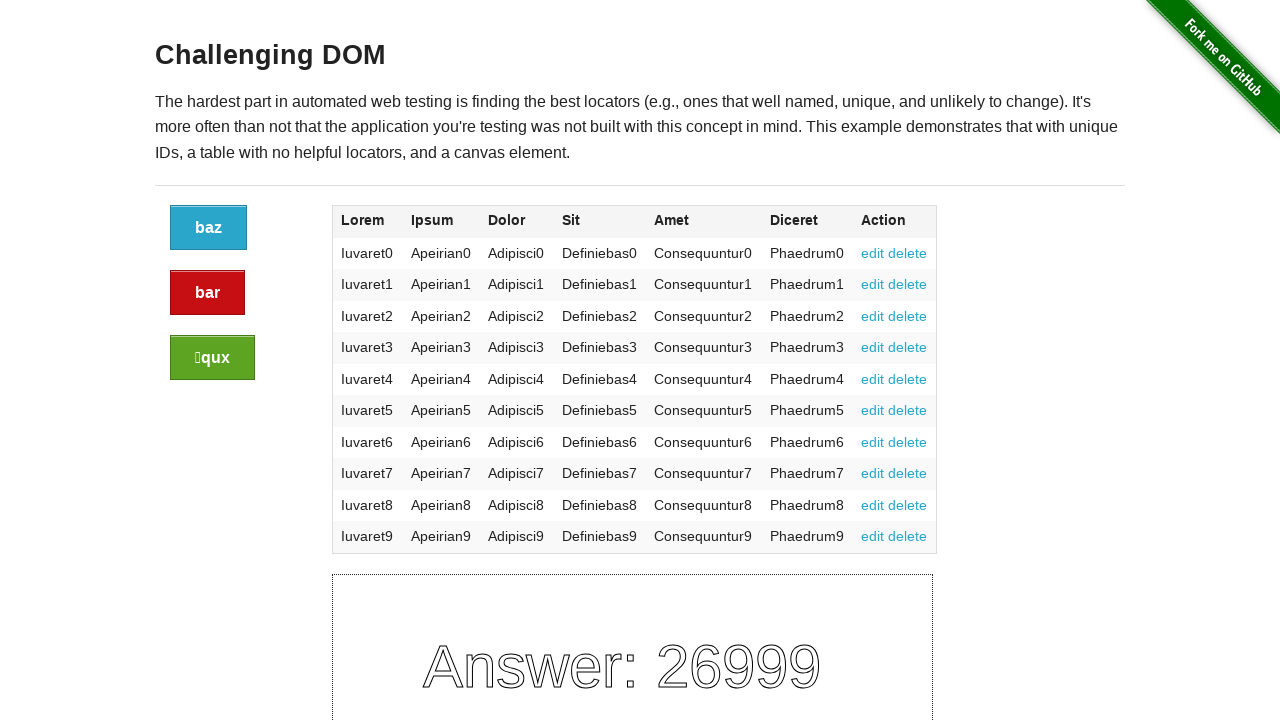

Verified cell content in row 11, column 7: '
                edit
                delete
              '
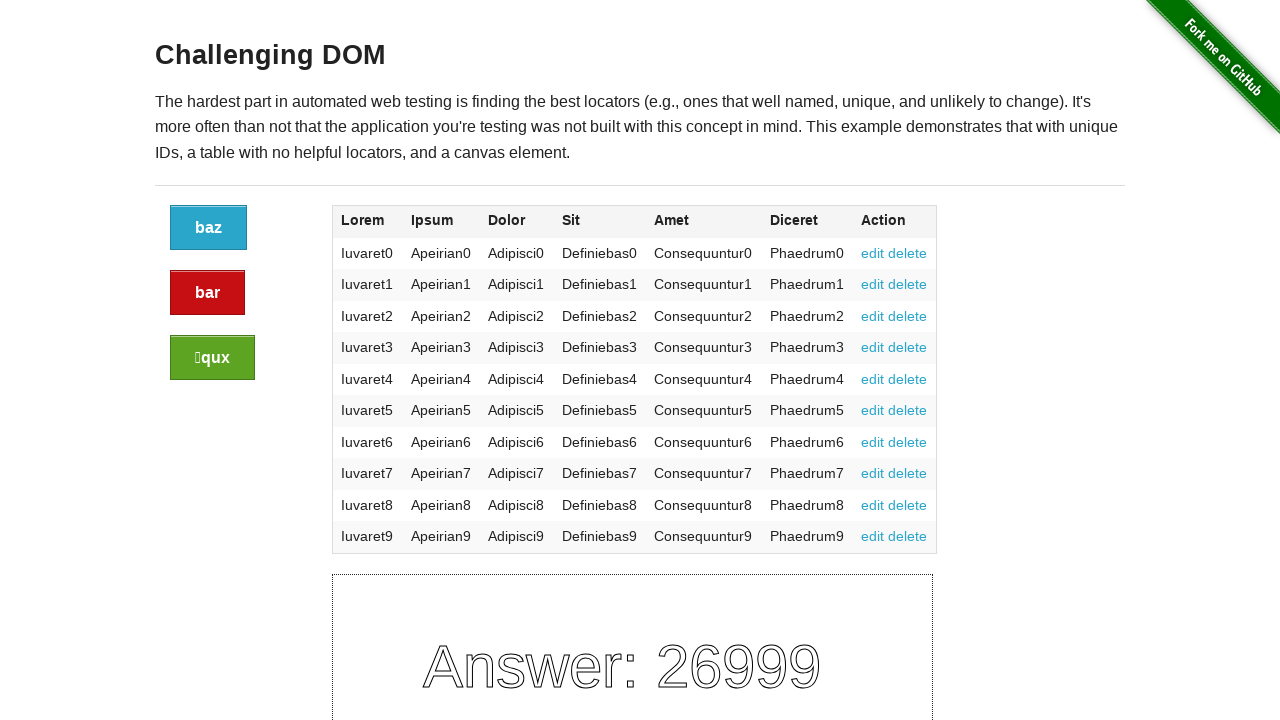

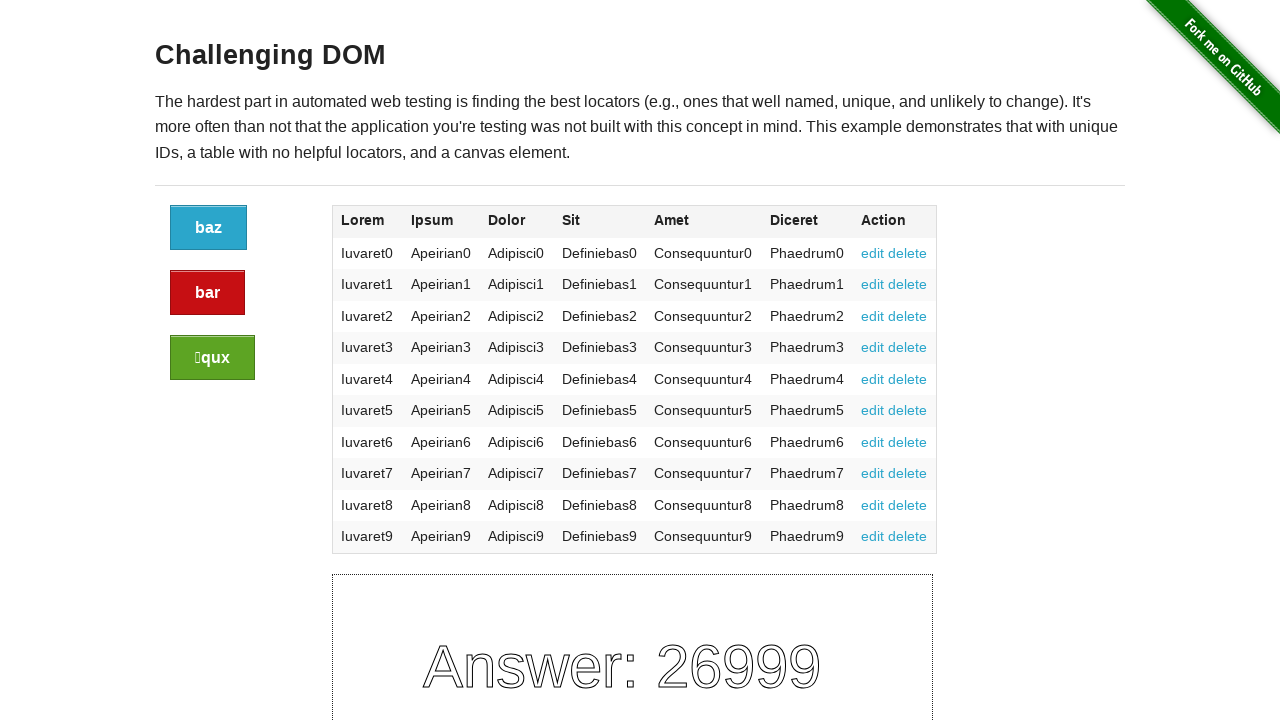